Fills out a form with multiple text input fields and submits it

Starting URL: http://suninjuly.github.io/huge_form.html

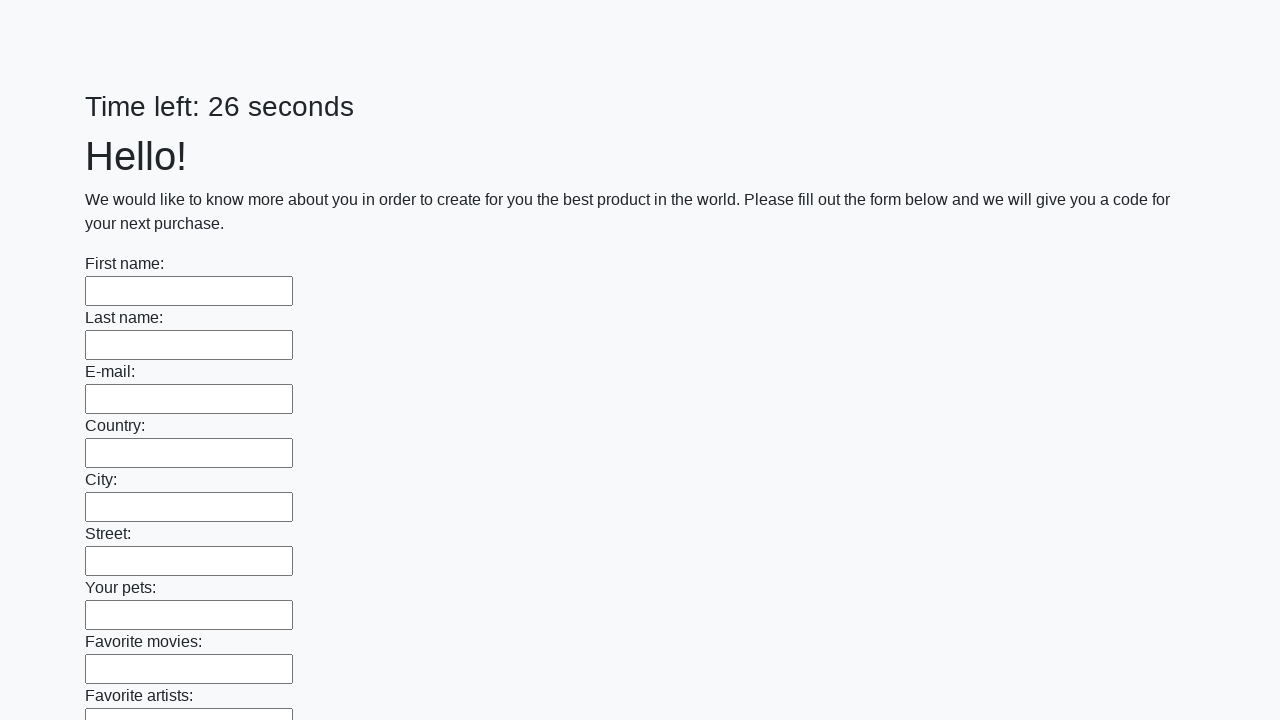

Navigated to huge form page
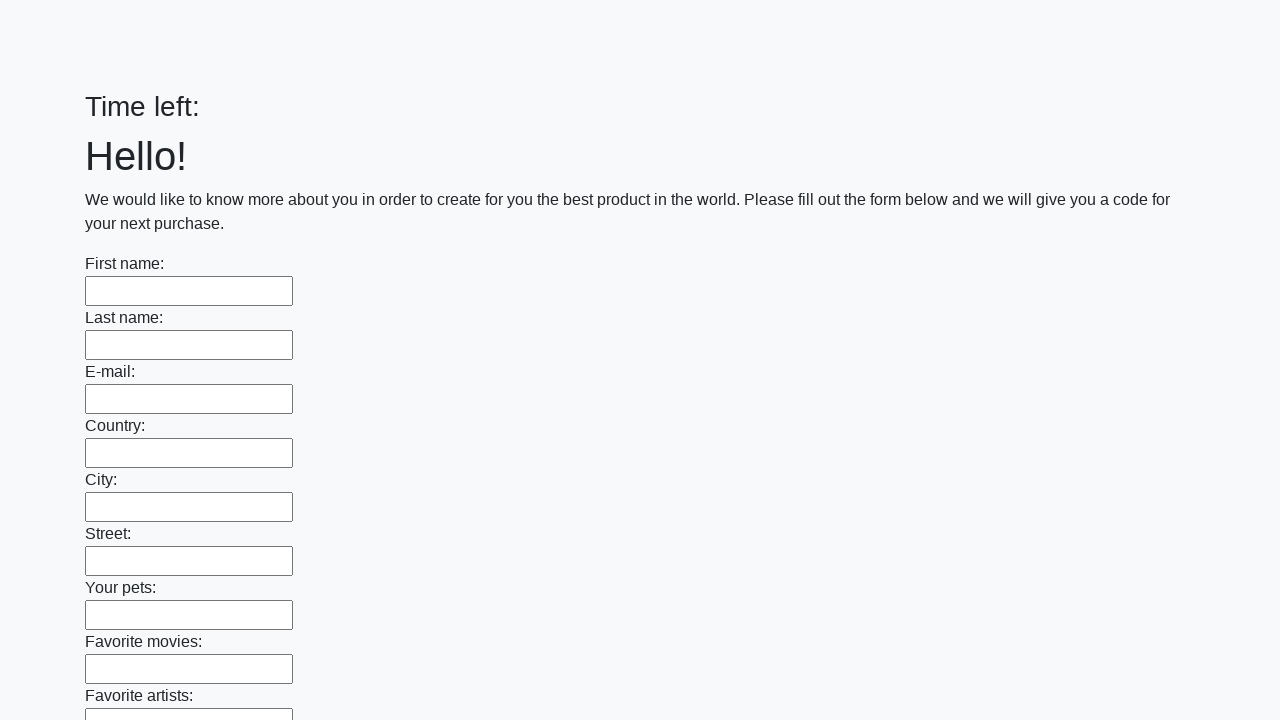

Located all text input fields on the form
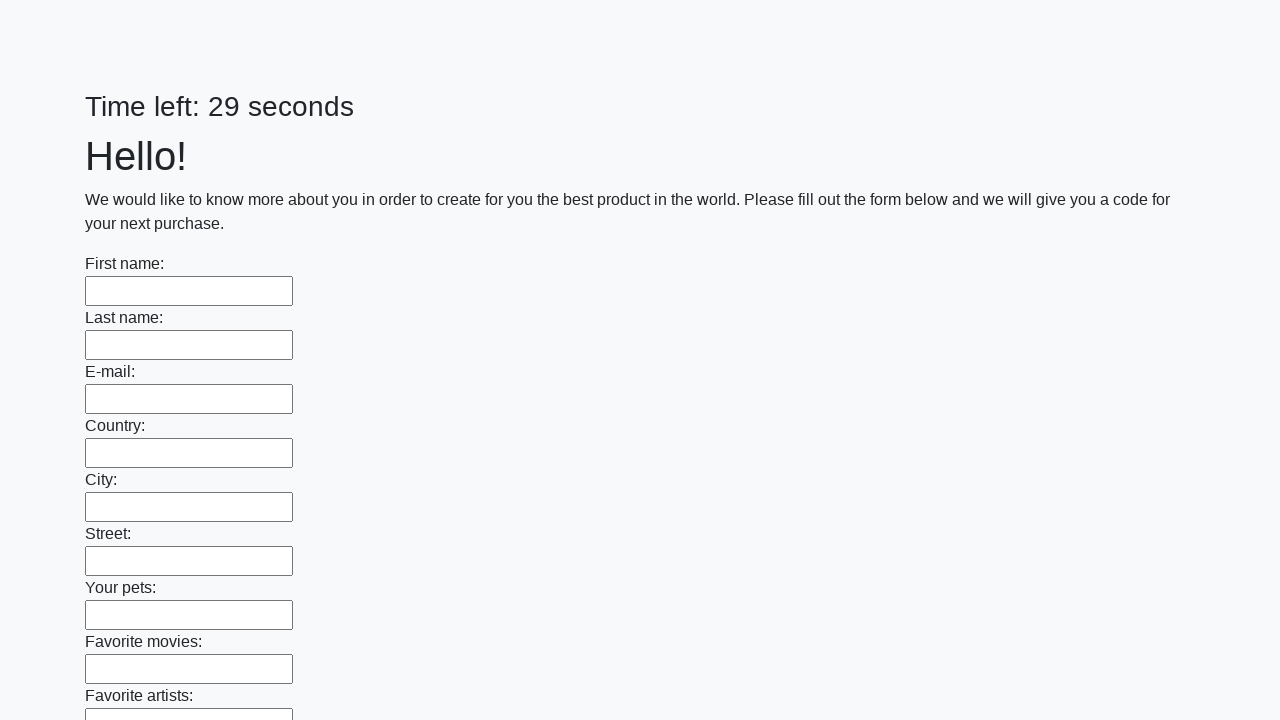

Filled a text input field with 'answer' on input[type='text'] >> nth=0
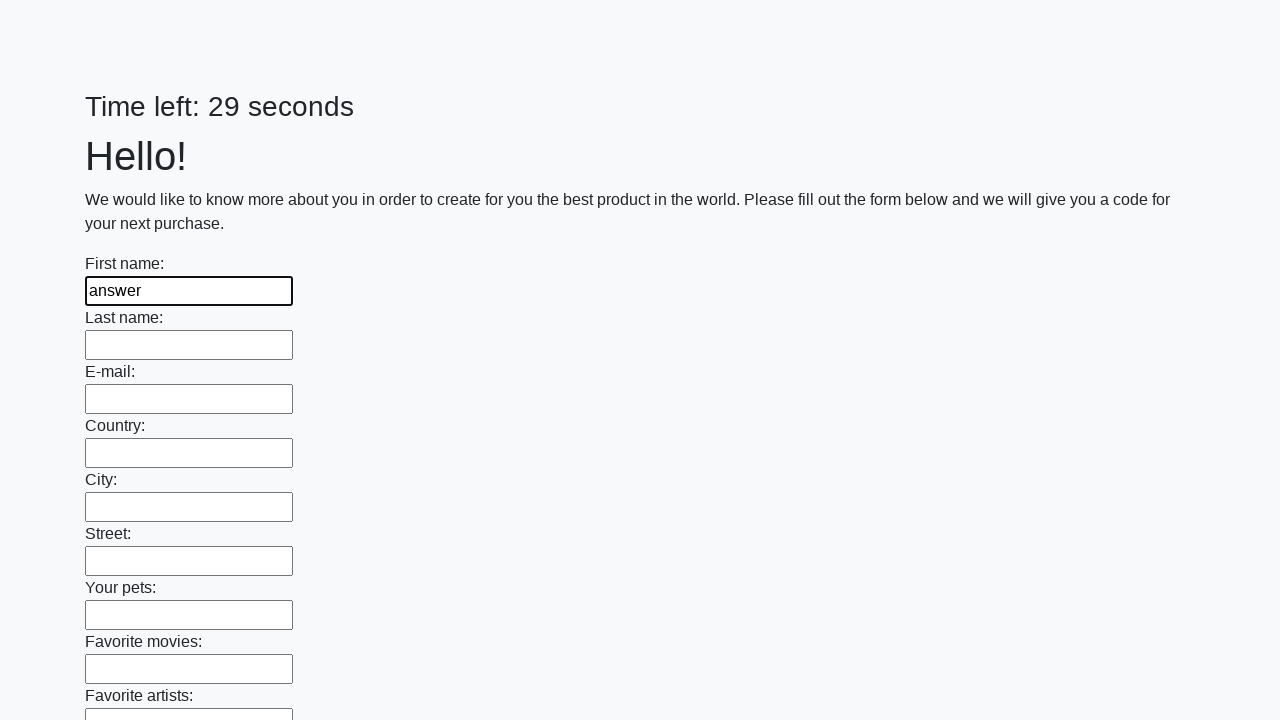

Filled a text input field with 'answer' on input[type='text'] >> nth=1
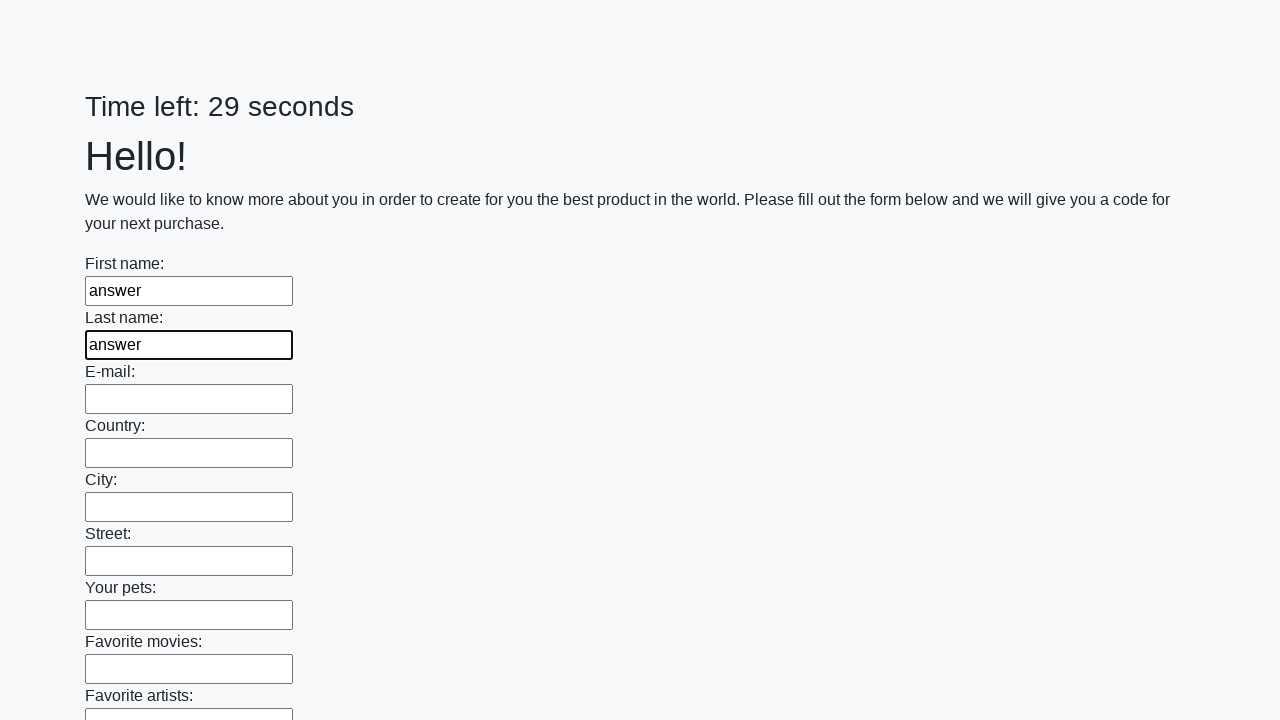

Filled a text input field with 'answer' on input[type='text'] >> nth=2
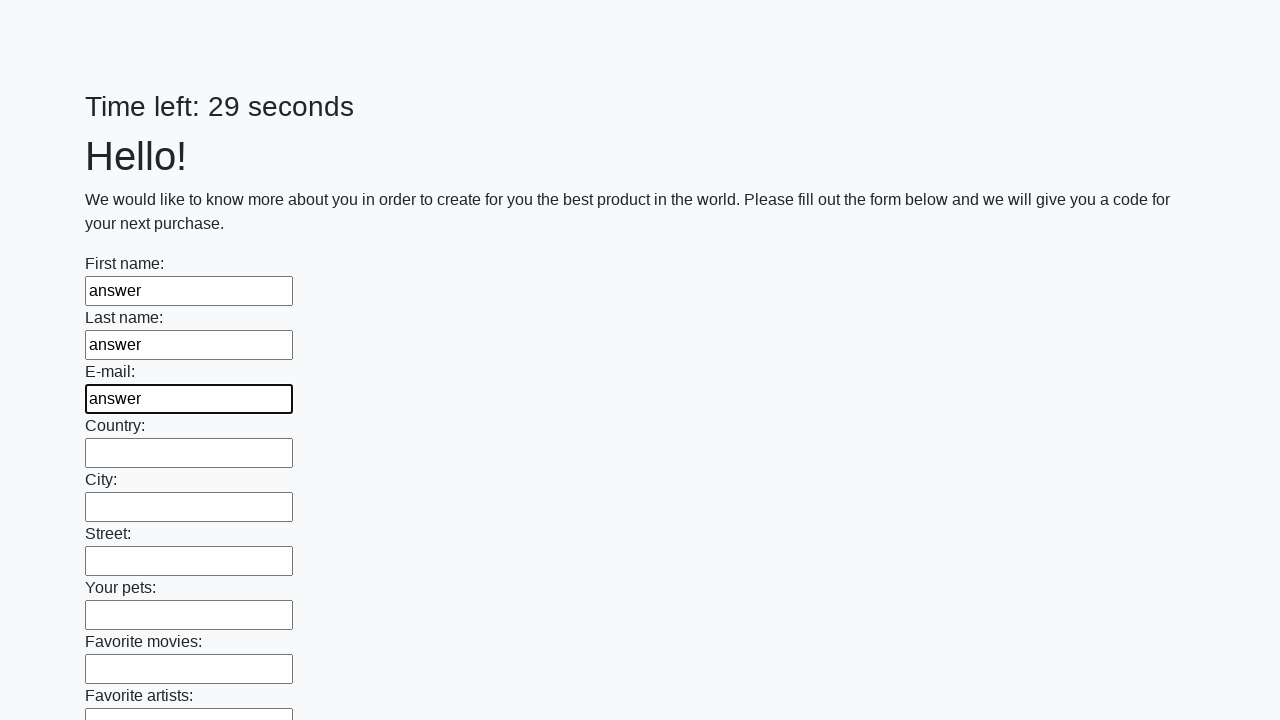

Filled a text input field with 'answer' on input[type='text'] >> nth=3
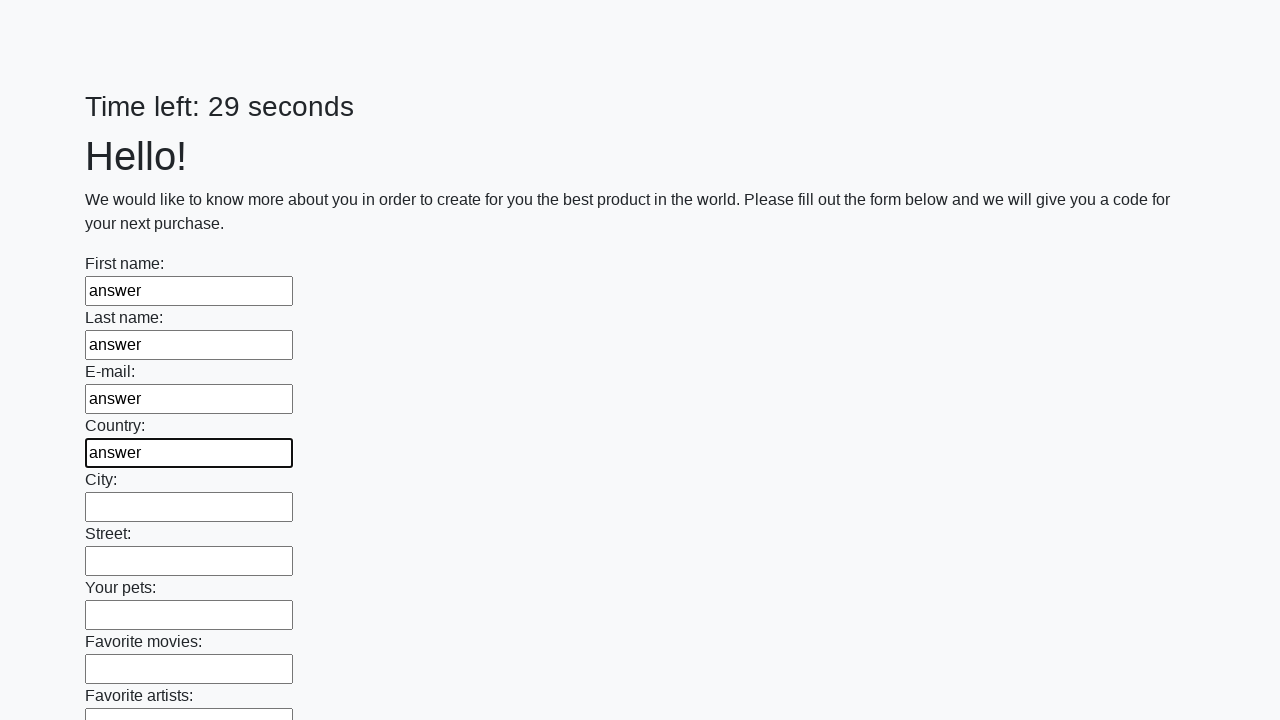

Filled a text input field with 'answer' on input[type='text'] >> nth=4
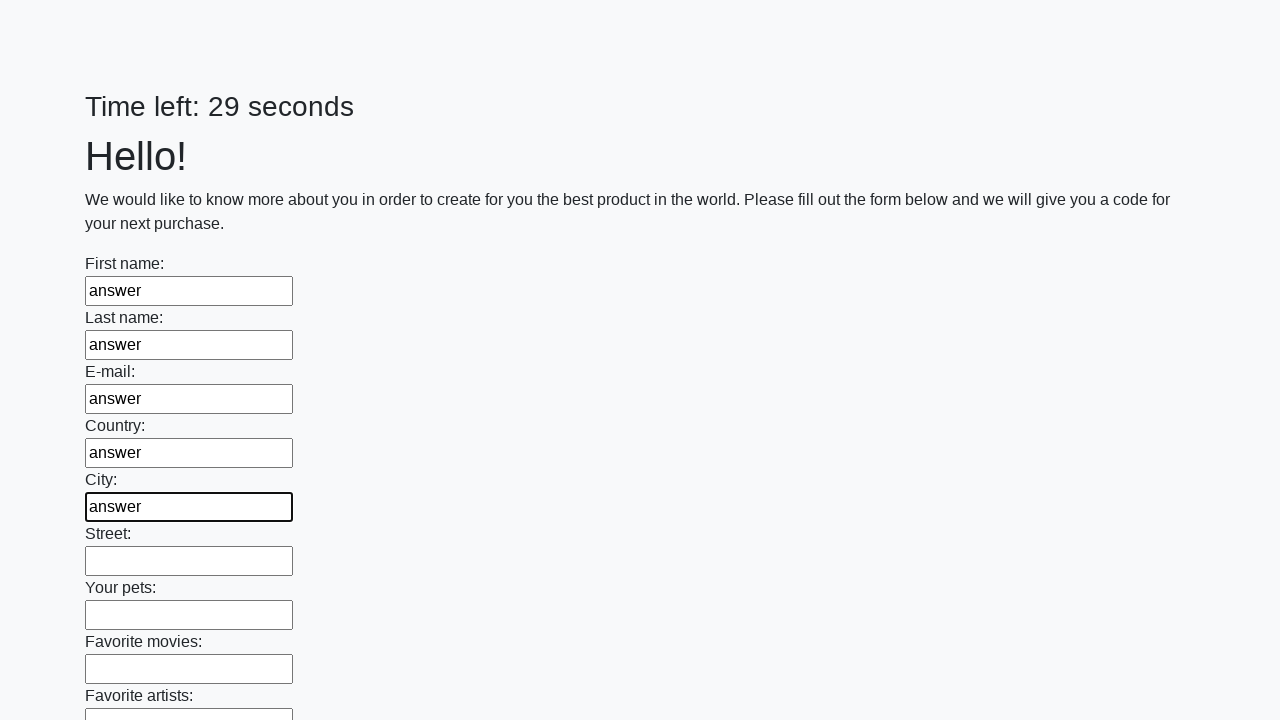

Filled a text input field with 'answer' on input[type='text'] >> nth=5
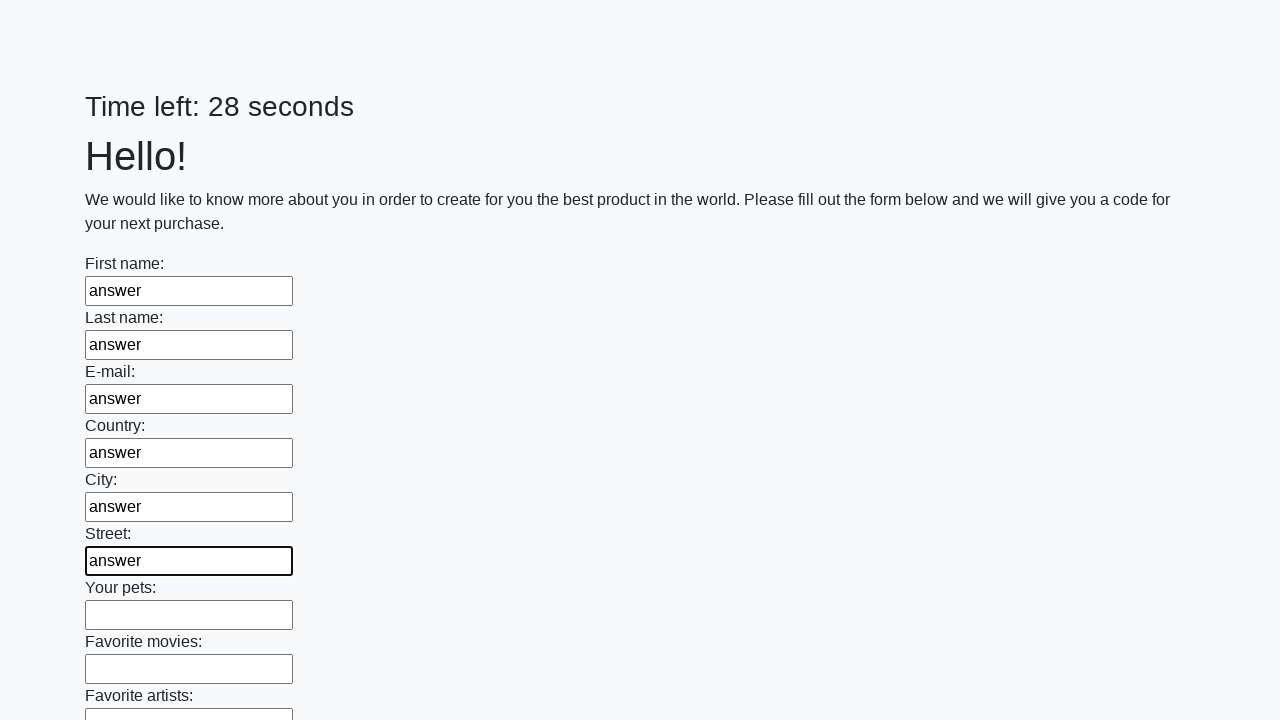

Filled a text input field with 'answer' on input[type='text'] >> nth=6
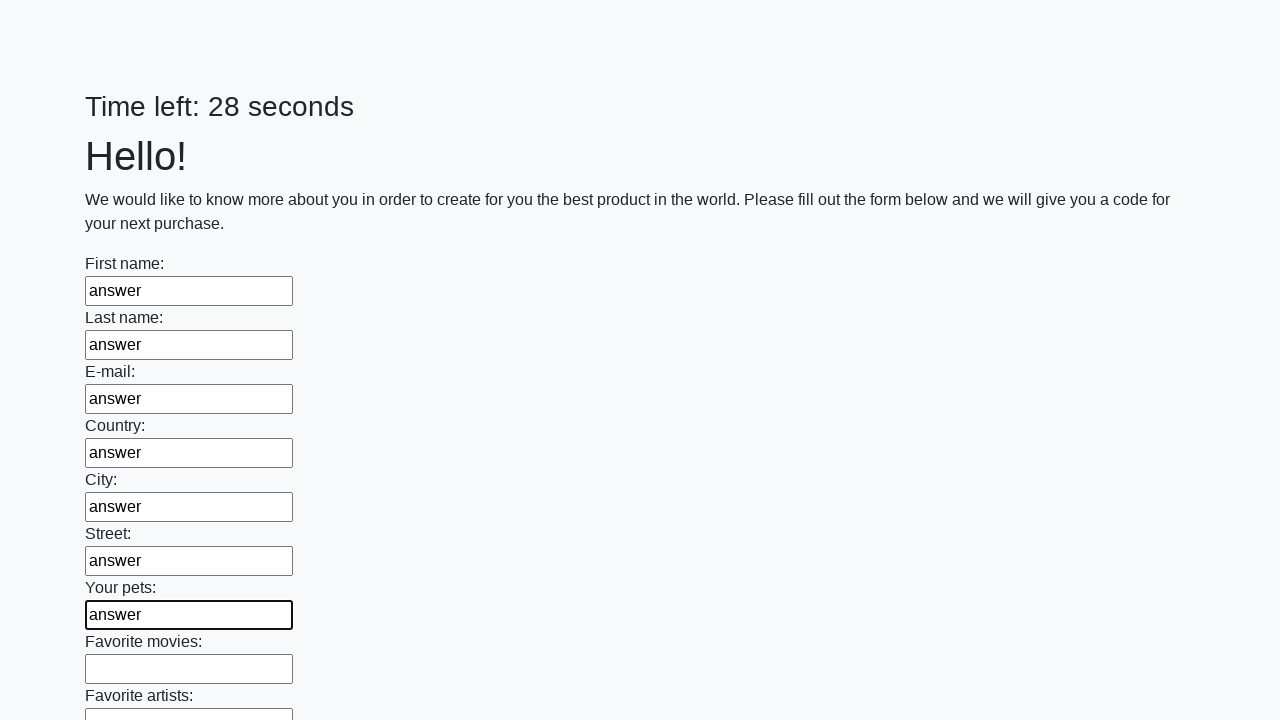

Filled a text input field with 'answer' on input[type='text'] >> nth=7
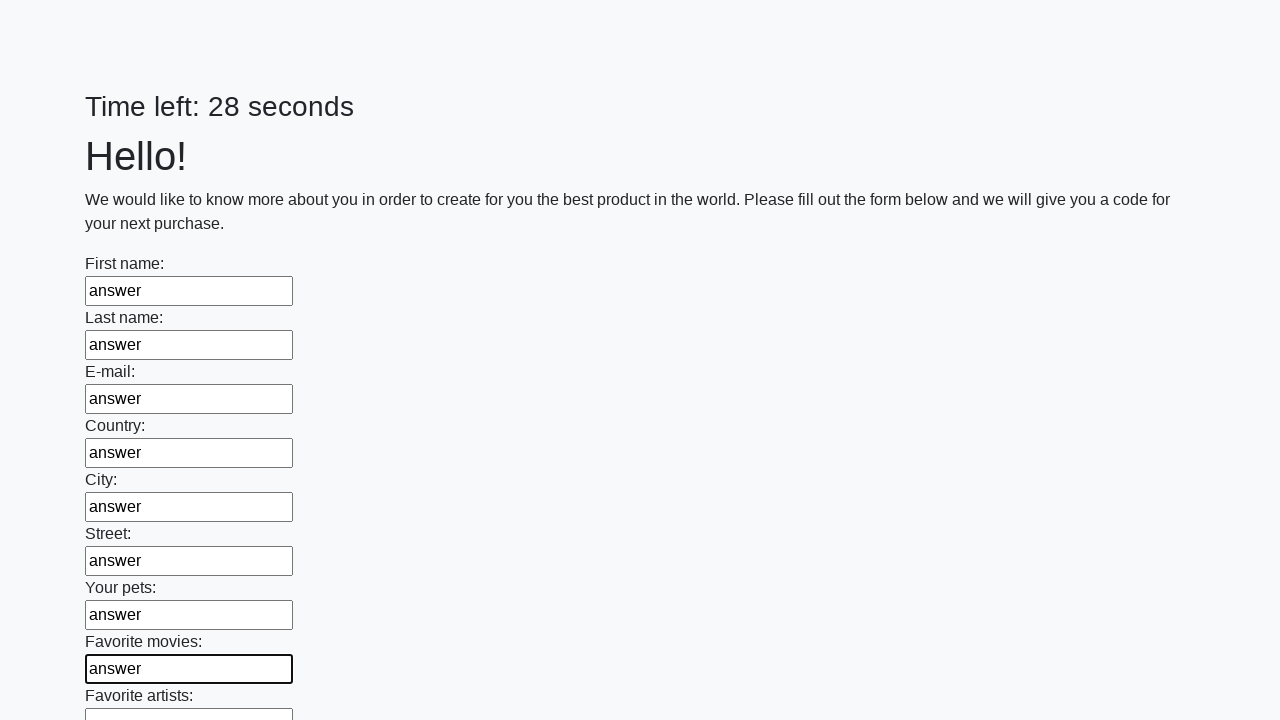

Filled a text input field with 'answer' on input[type='text'] >> nth=8
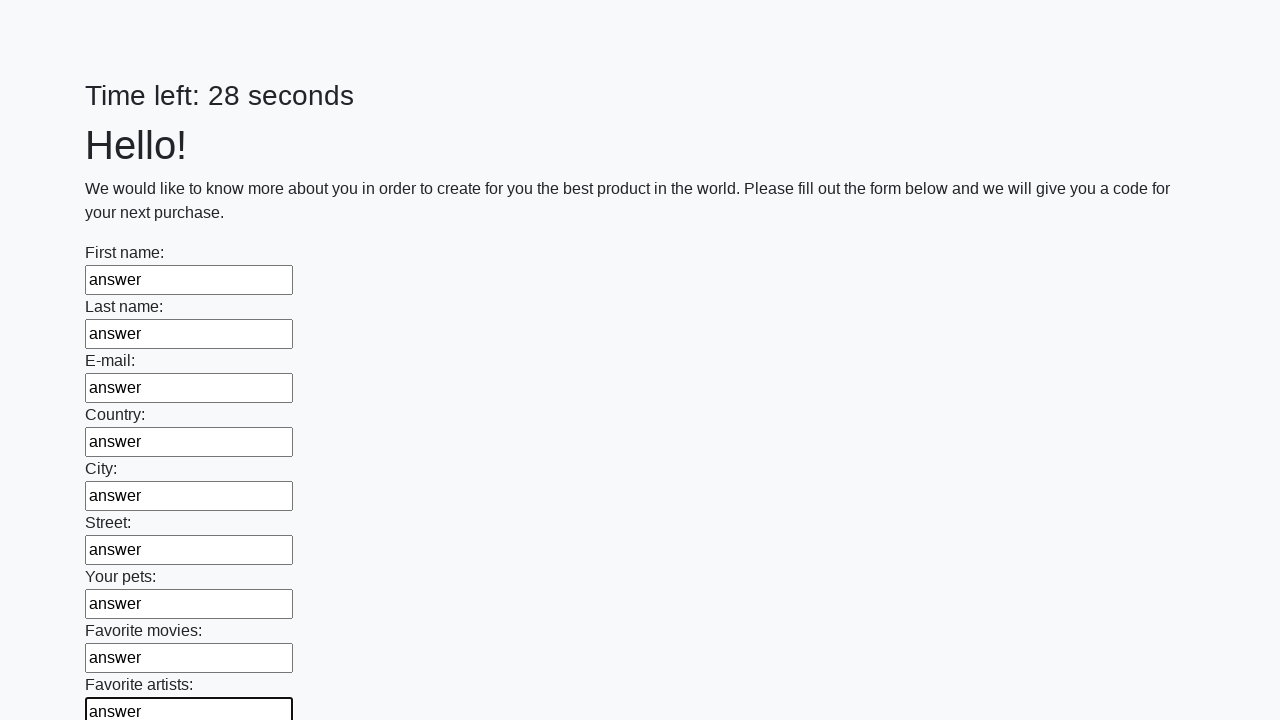

Filled a text input field with 'answer' on input[type='text'] >> nth=9
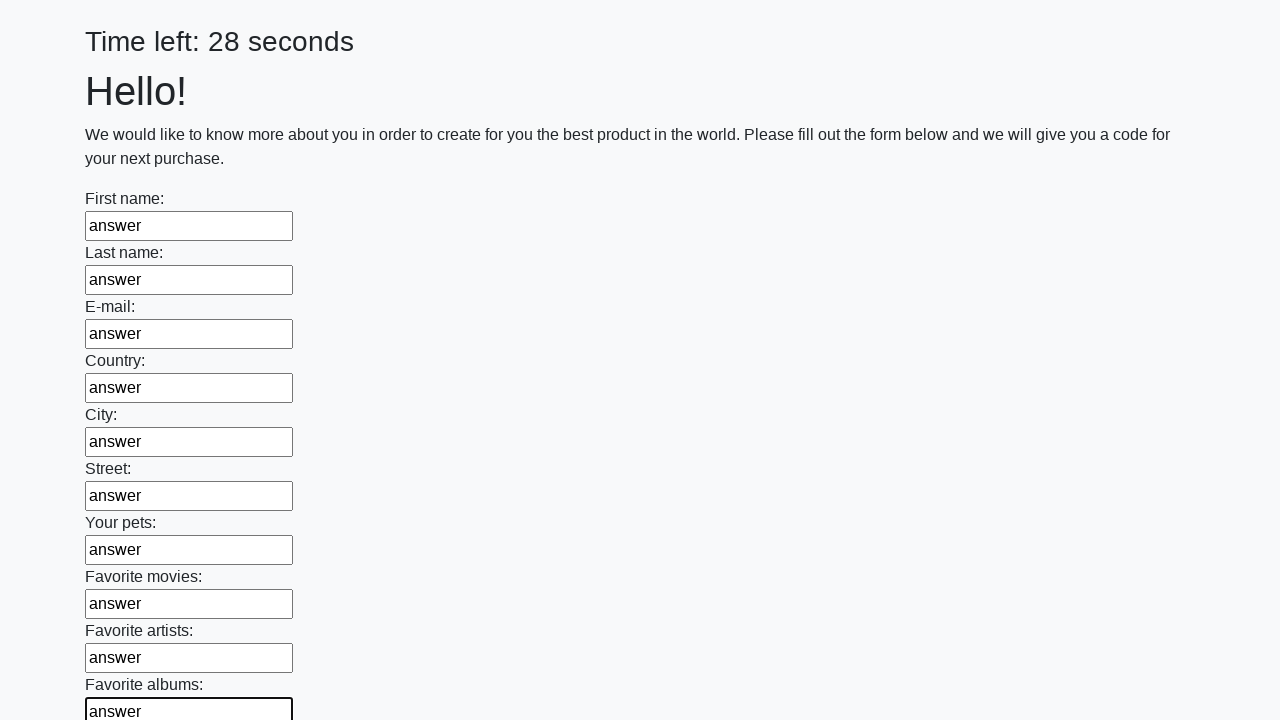

Filled a text input field with 'answer' on input[type='text'] >> nth=10
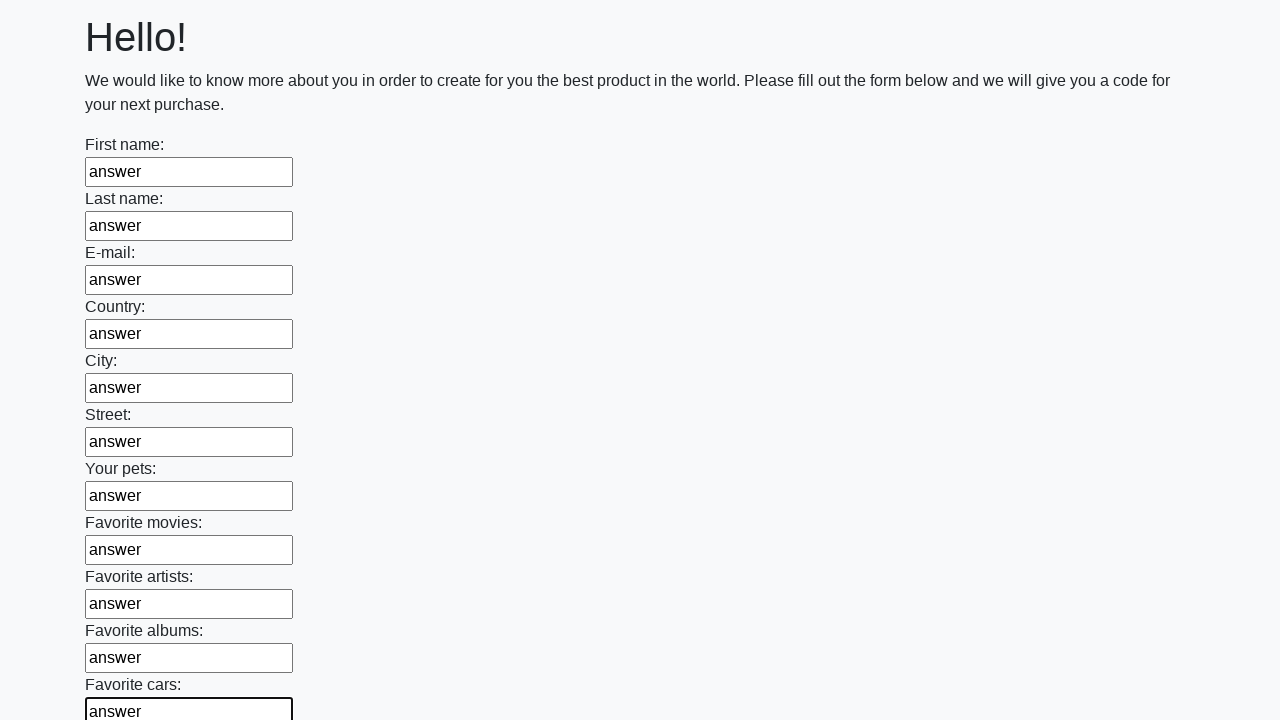

Filled a text input field with 'answer' on input[type='text'] >> nth=11
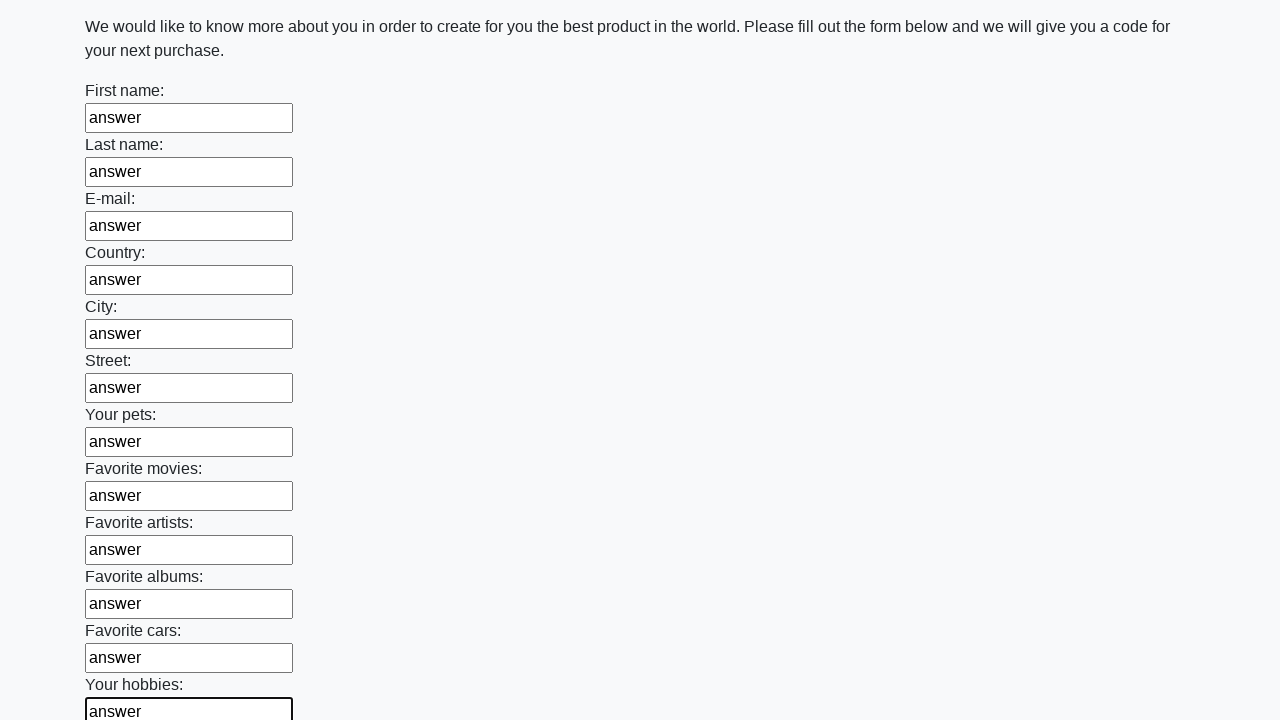

Filled a text input field with 'answer' on input[type='text'] >> nth=12
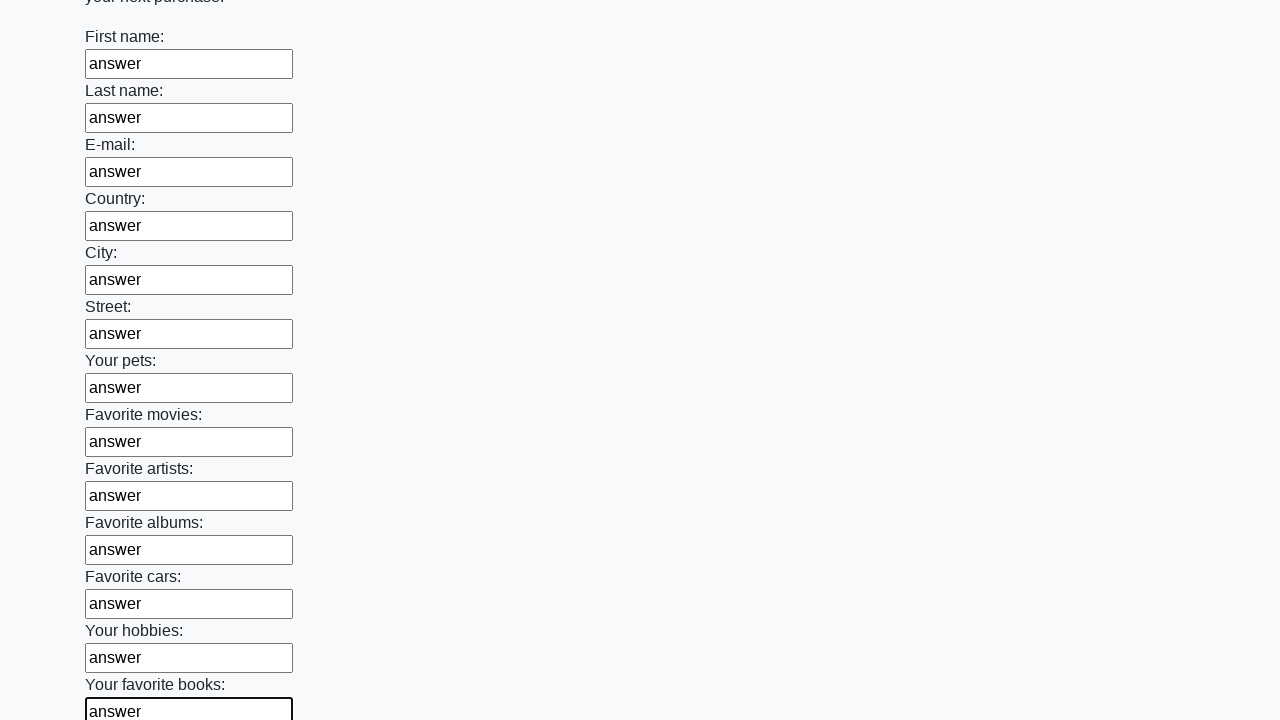

Filled a text input field with 'answer' on input[type='text'] >> nth=13
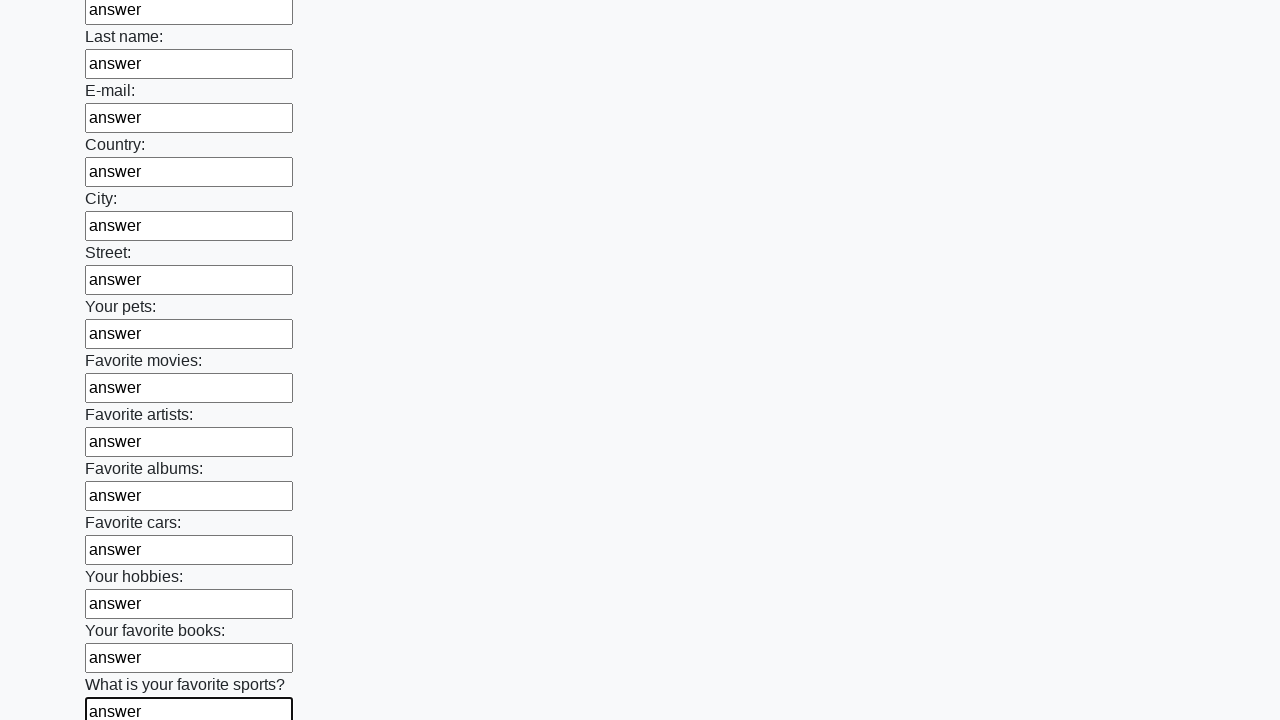

Filled a text input field with 'answer' on input[type='text'] >> nth=14
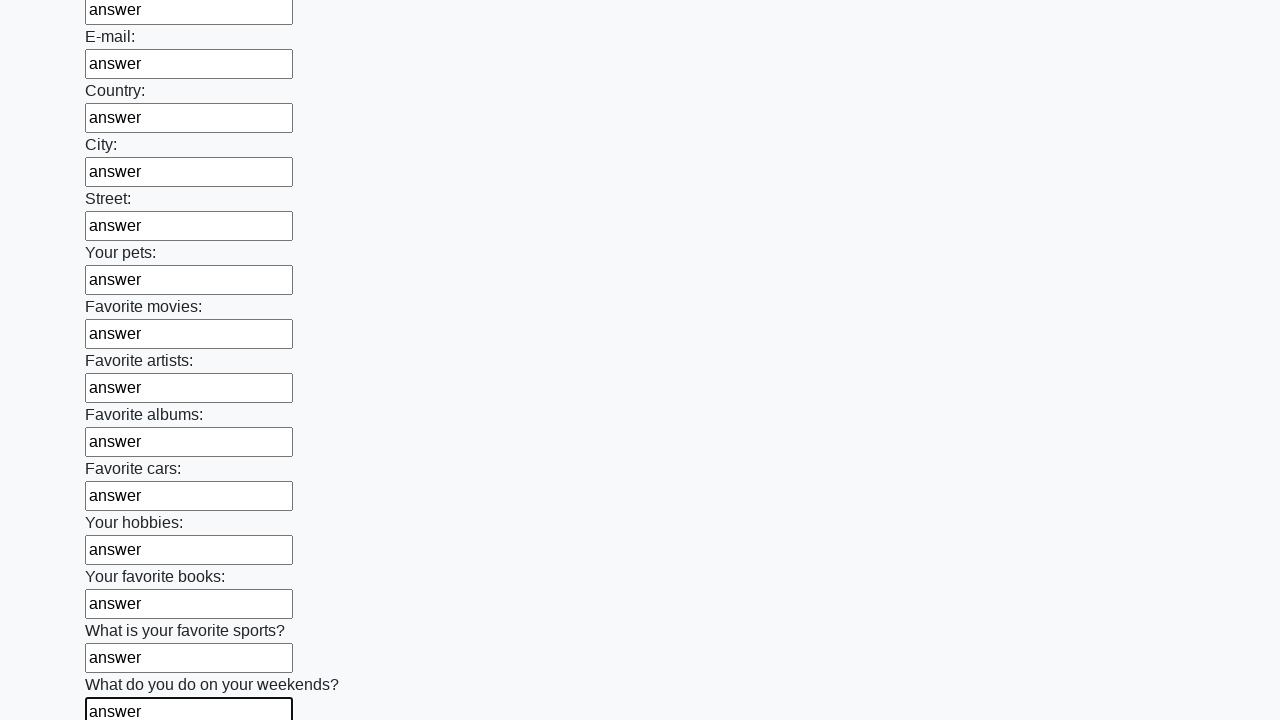

Filled a text input field with 'answer' on input[type='text'] >> nth=15
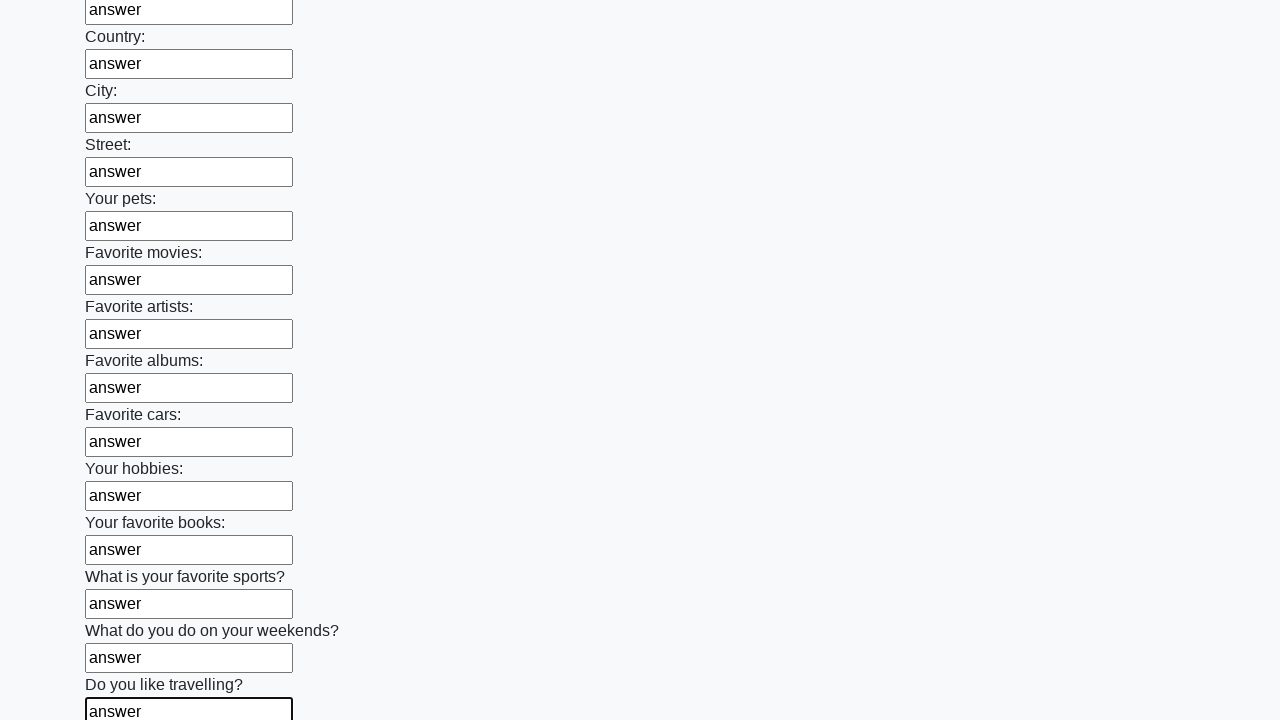

Filled a text input field with 'answer' on input[type='text'] >> nth=16
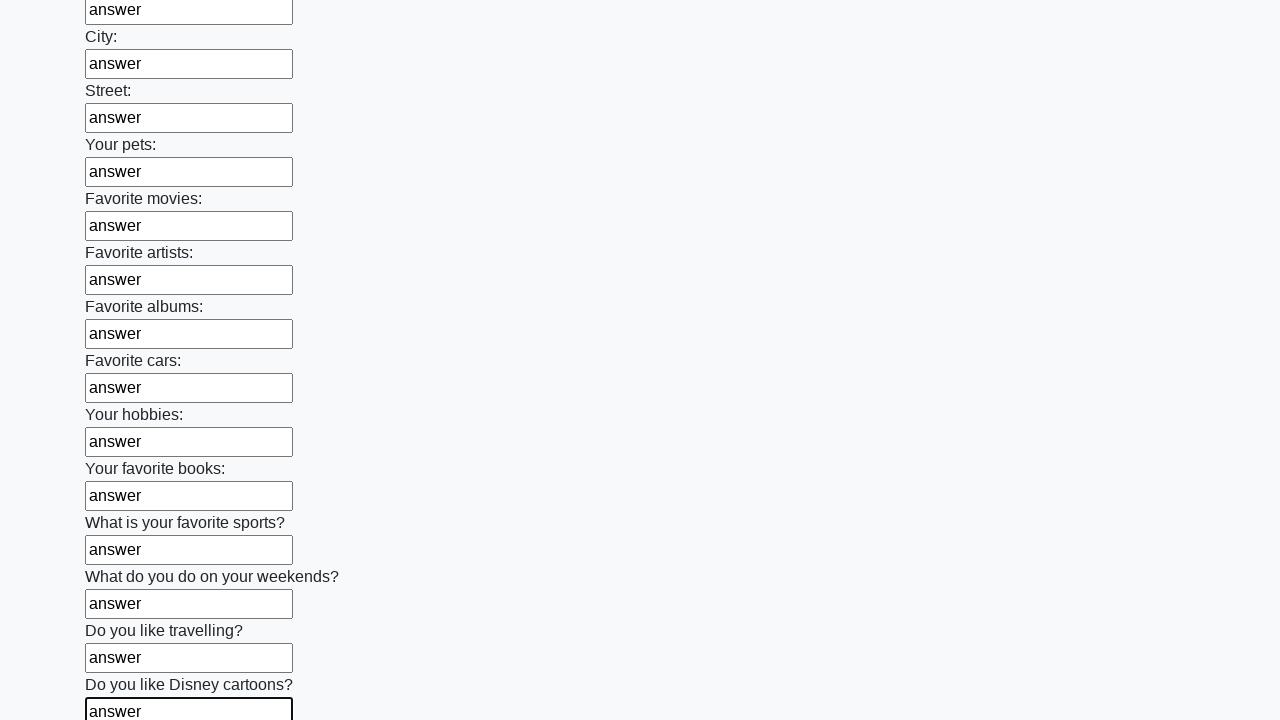

Filled a text input field with 'answer' on input[type='text'] >> nth=17
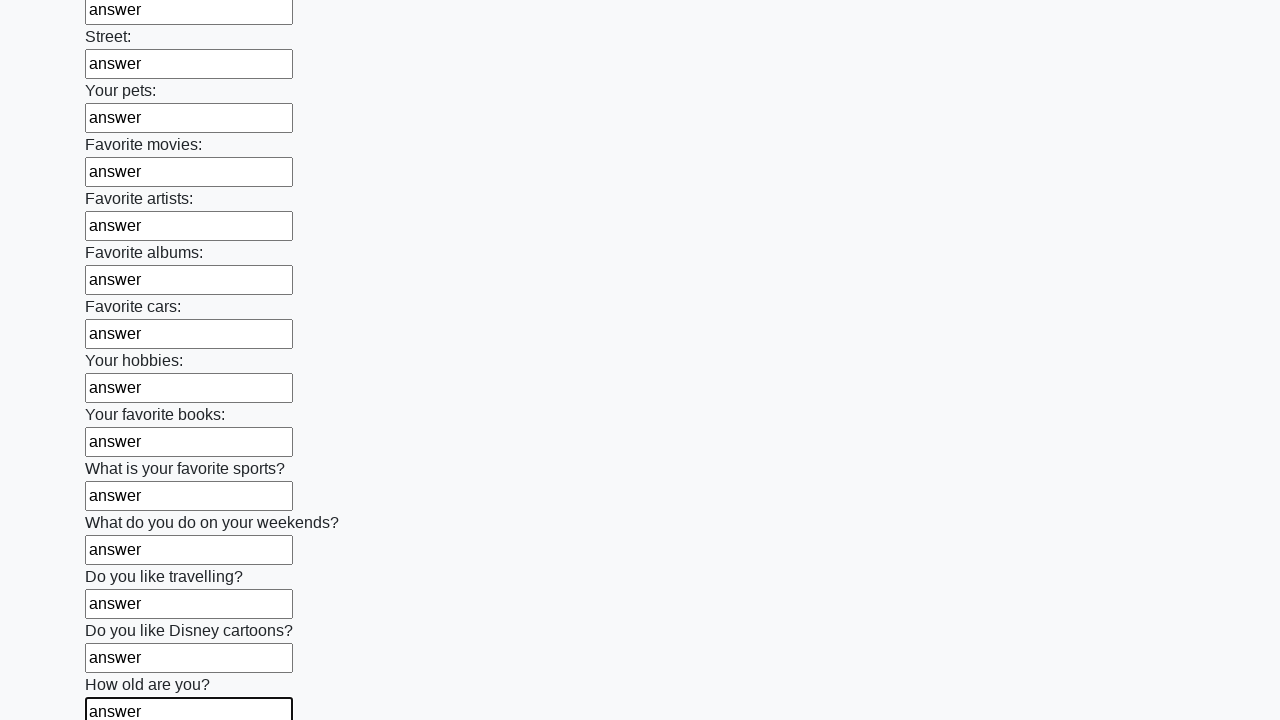

Filled a text input field with 'answer' on input[type='text'] >> nth=18
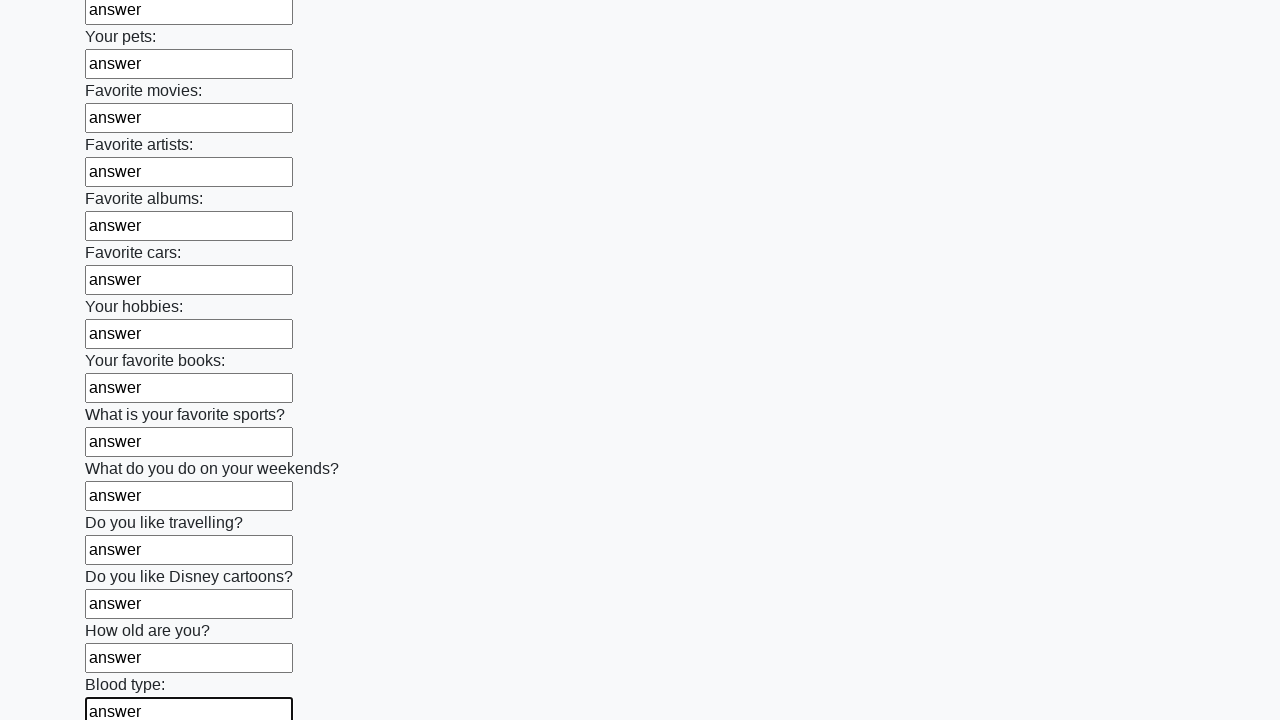

Filled a text input field with 'answer' on input[type='text'] >> nth=19
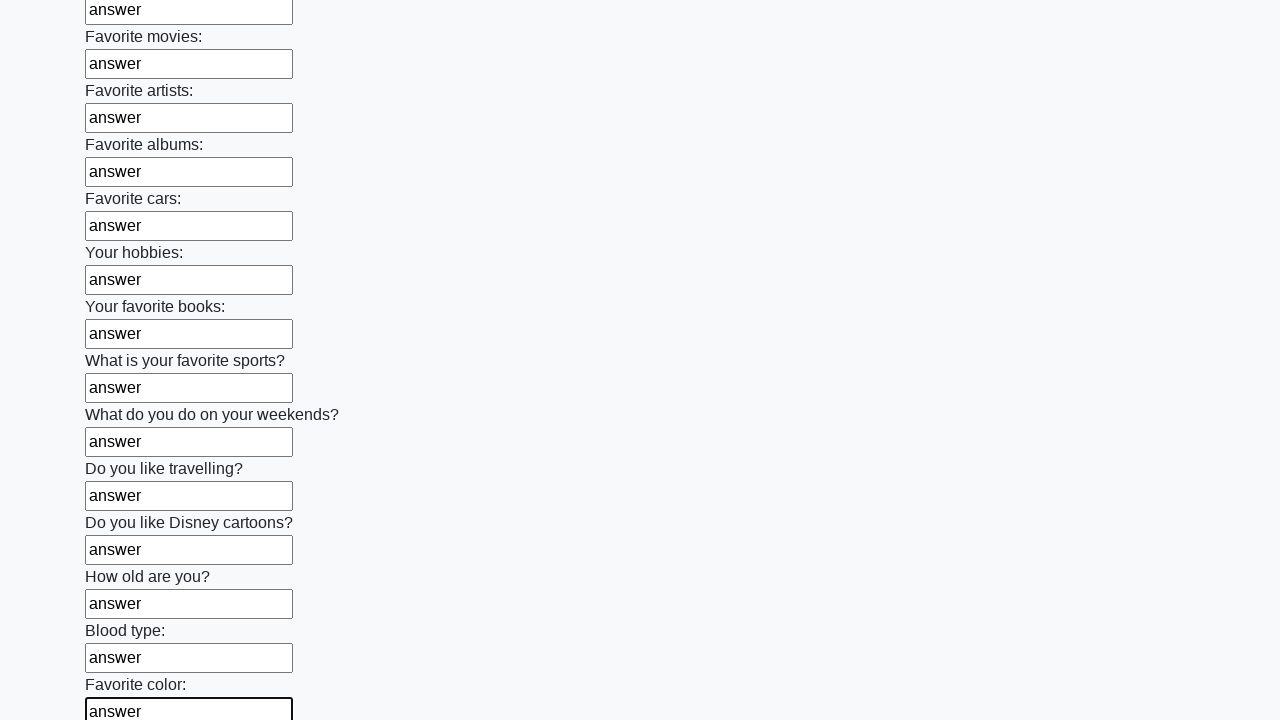

Filled a text input field with 'answer' on input[type='text'] >> nth=20
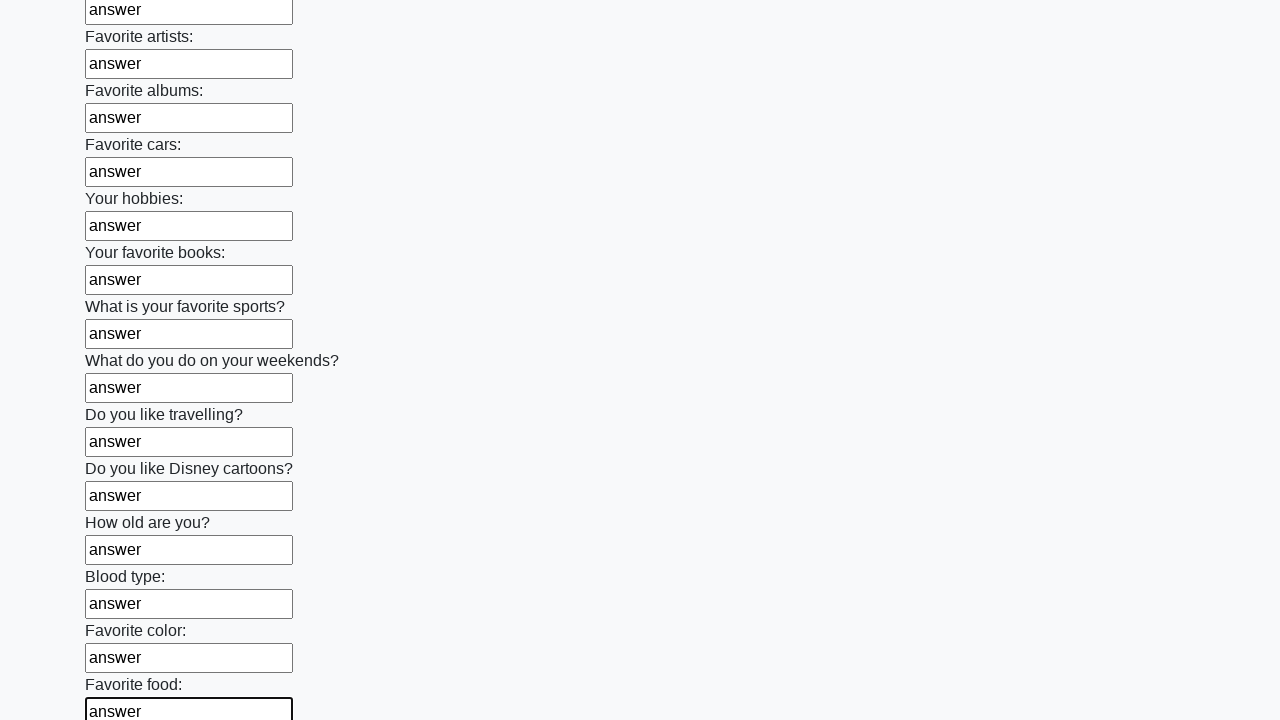

Filled a text input field with 'answer' on input[type='text'] >> nth=21
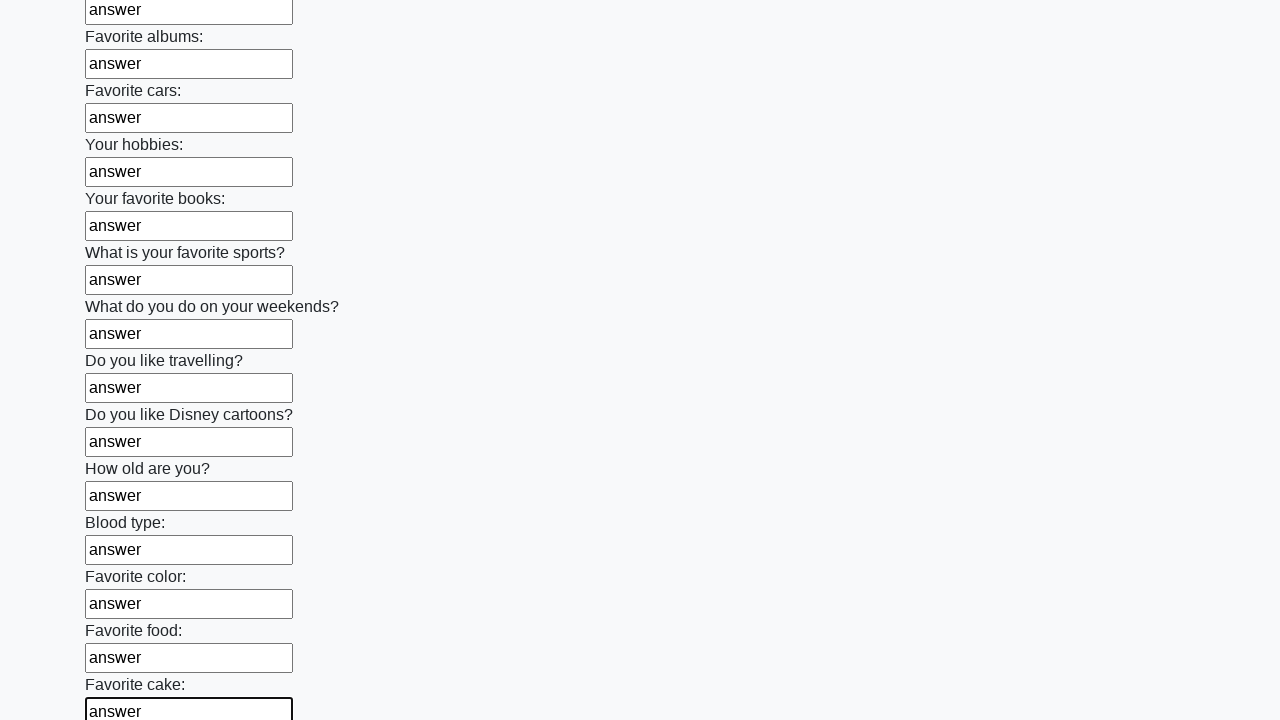

Filled a text input field with 'answer' on input[type='text'] >> nth=22
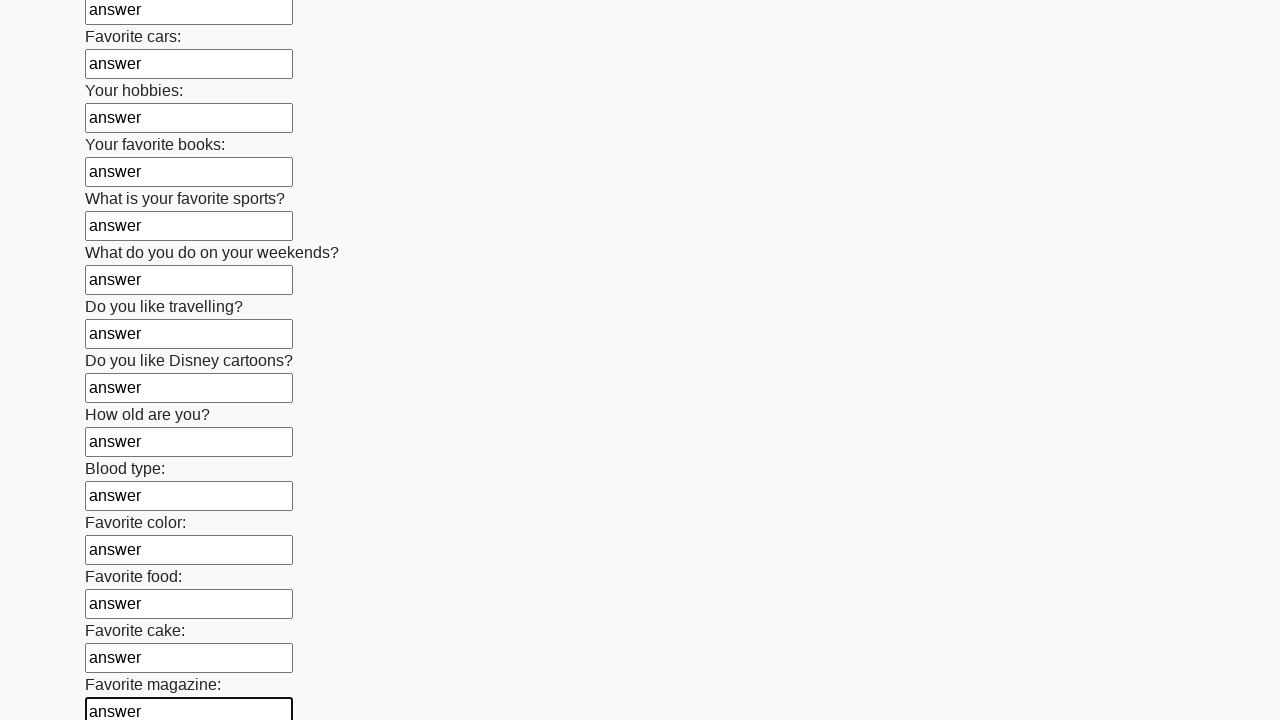

Filled a text input field with 'answer' on input[type='text'] >> nth=23
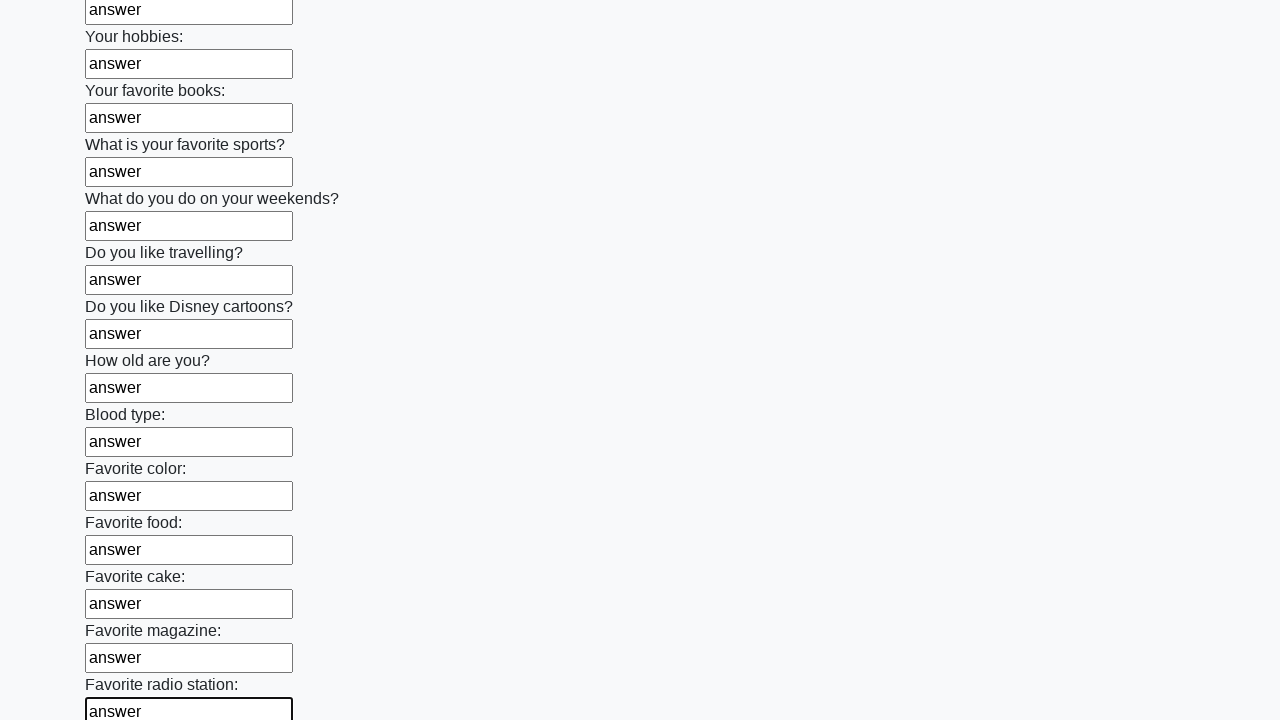

Filled a text input field with 'answer' on input[type='text'] >> nth=24
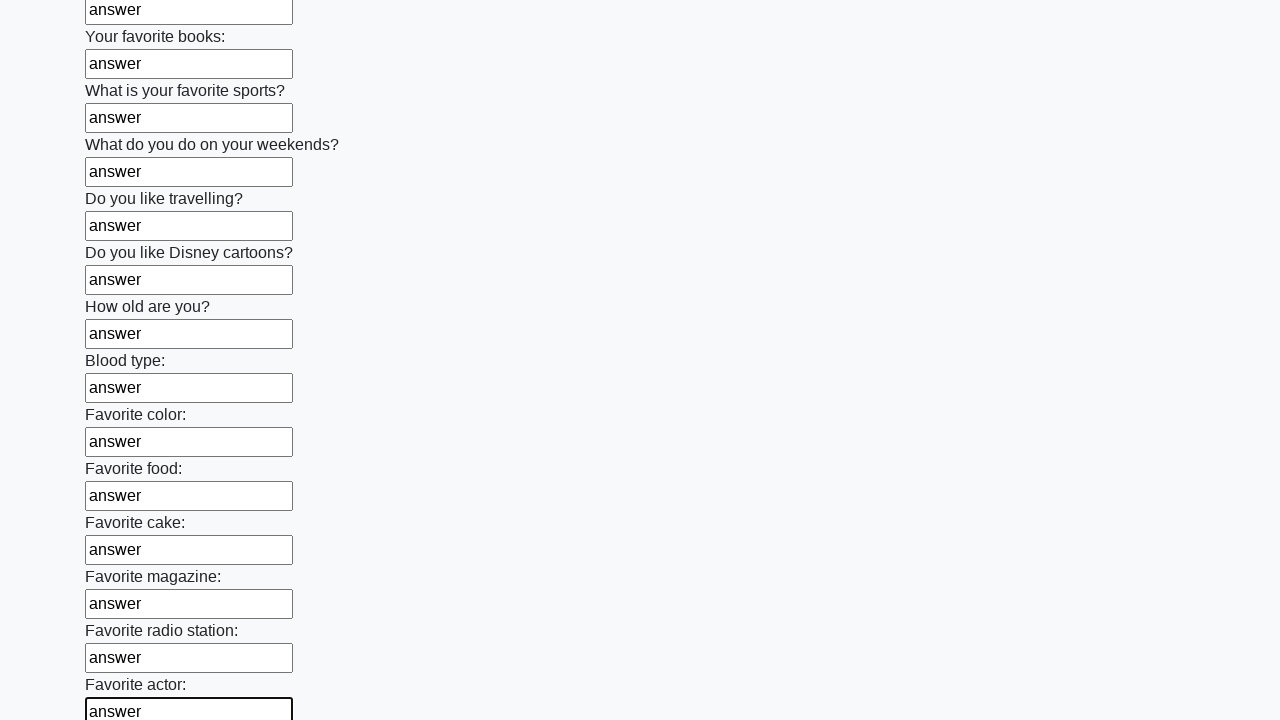

Filled a text input field with 'answer' on input[type='text'] >> nth=25
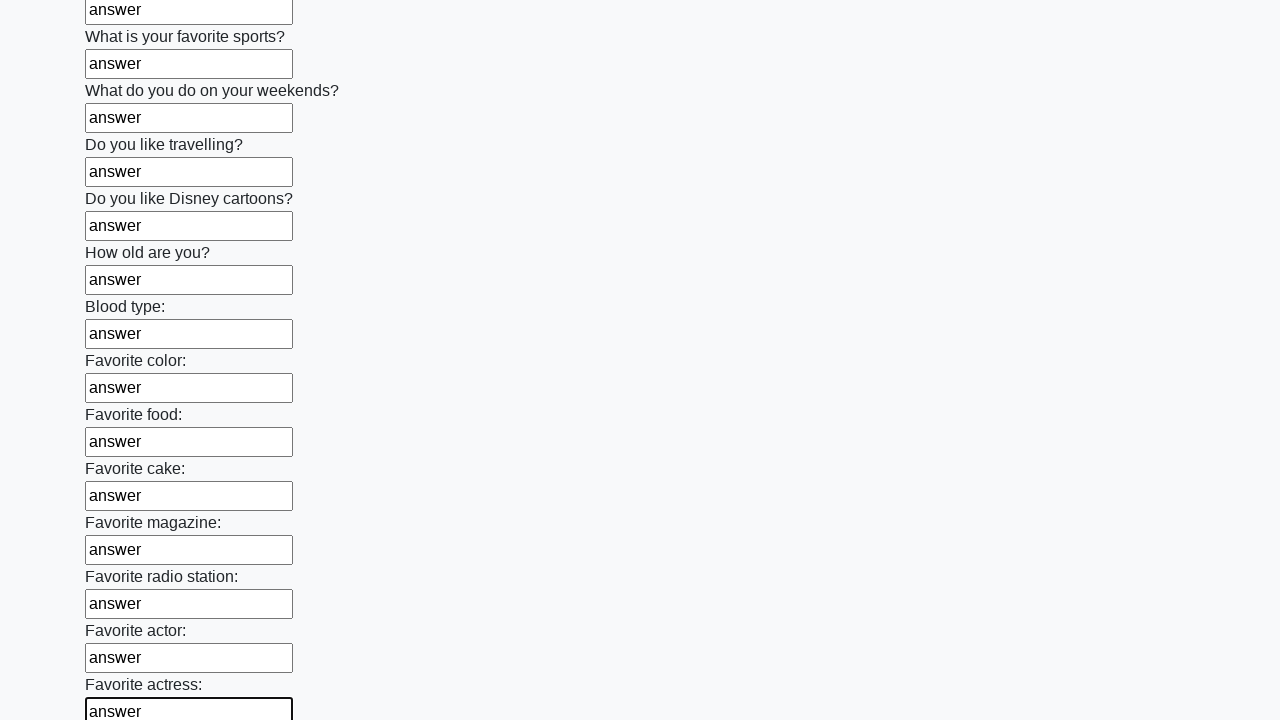

Filled a text input field with 'answer' on input[type='text'] >> nth=26
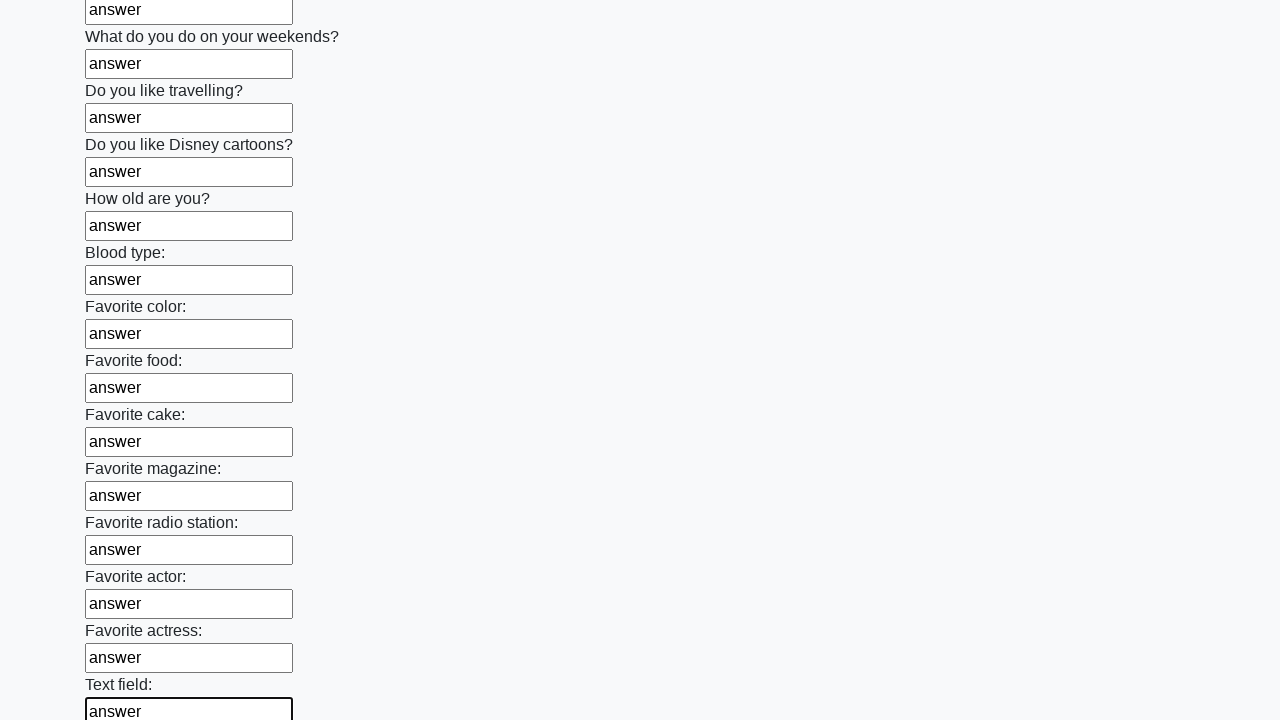

Filled a text input field with 'answer' on input[type='text'] >> nth=27
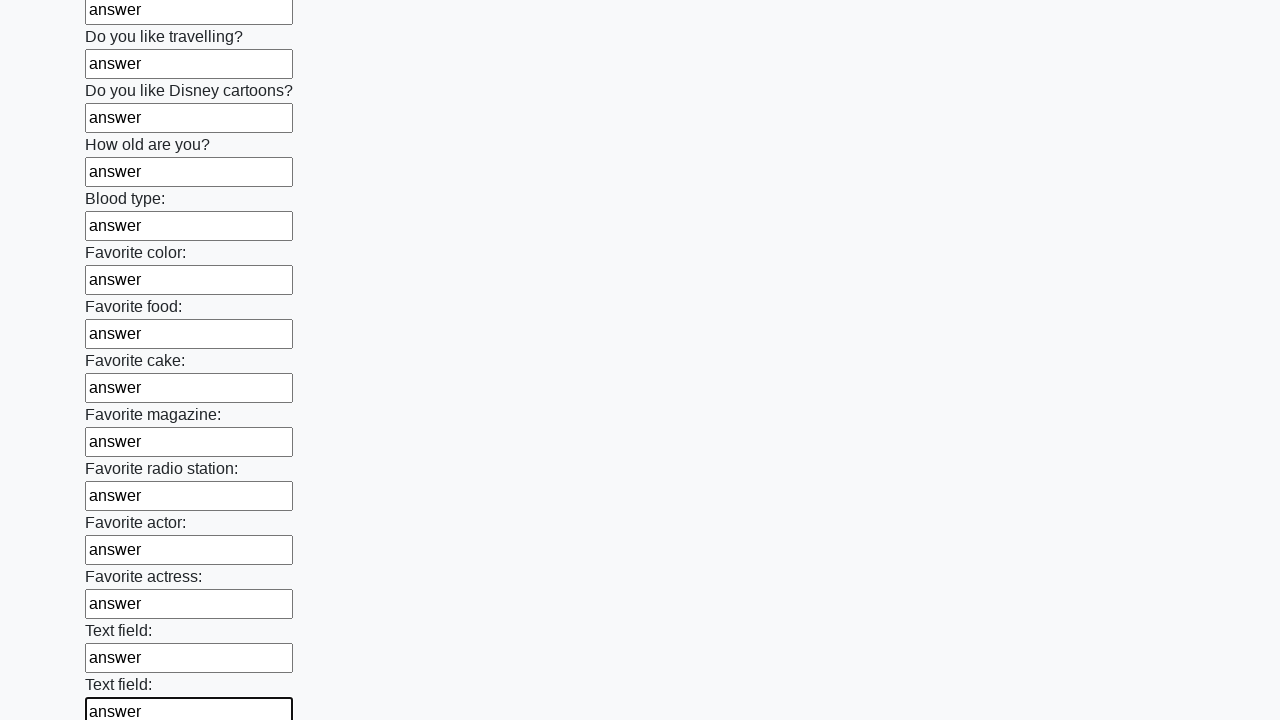

Filled a text input field with 'answer' on input[type='text'] >> nth=28
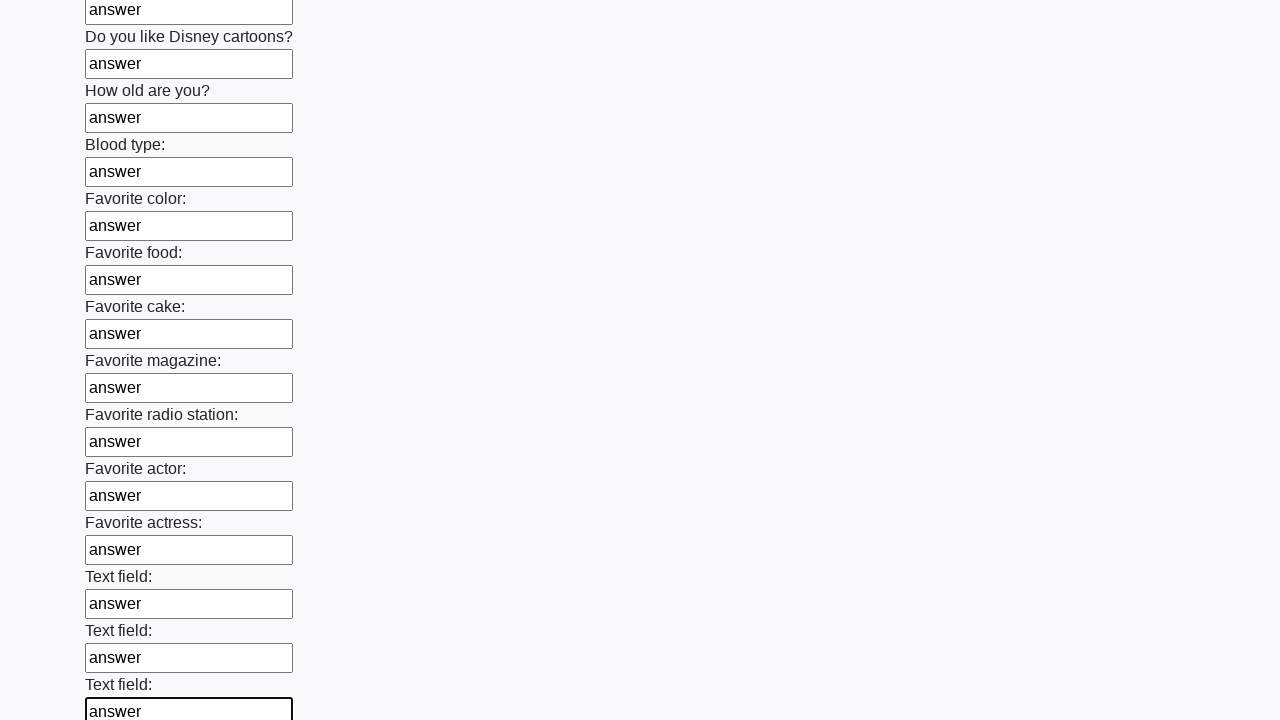

Filled a text input field with 'answer' on input[type='text'] >> nth=29
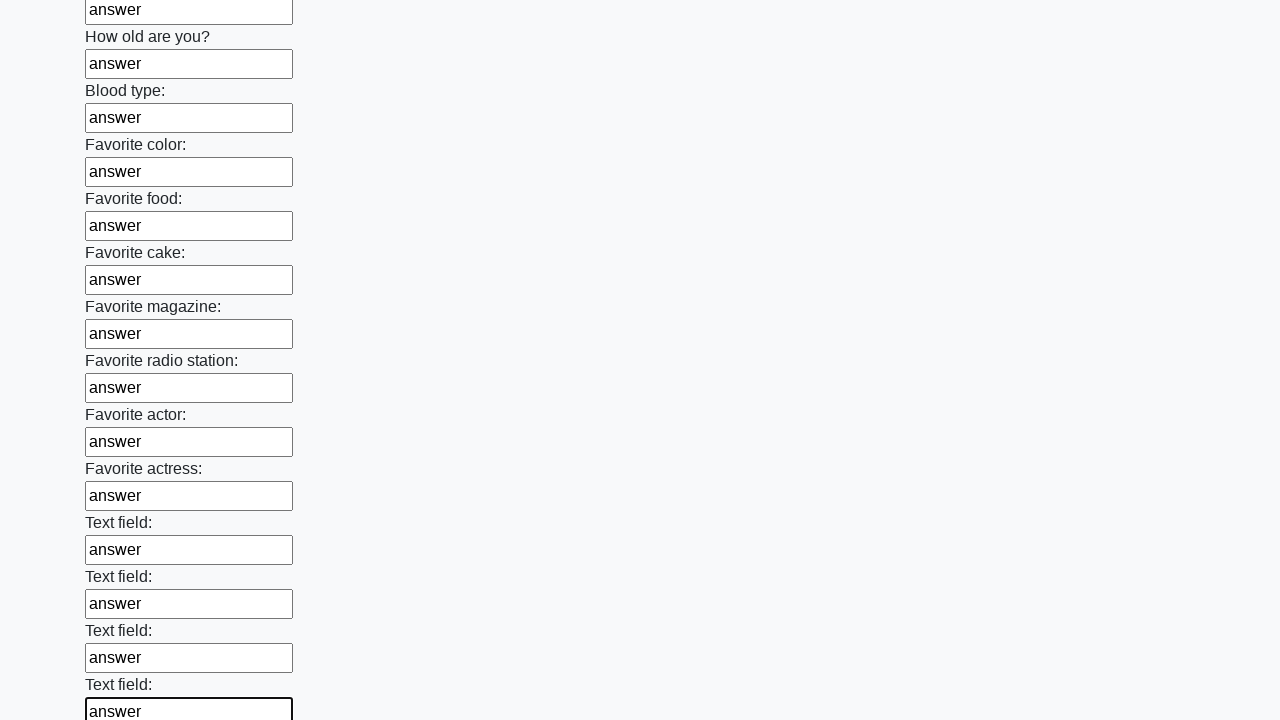

Filled a text input field with 'answer' on input[type='text'] >> nth=30
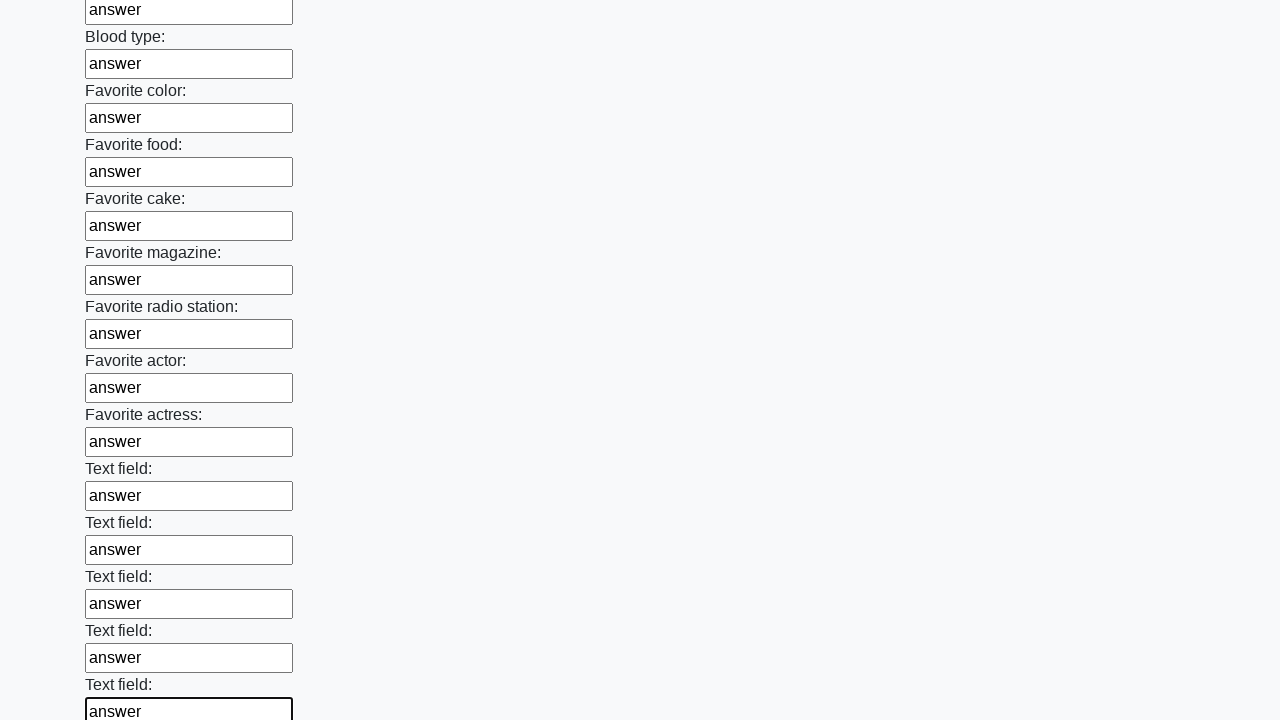

Filled a text input field with 'answer' on input[type='text'] >> nth=31
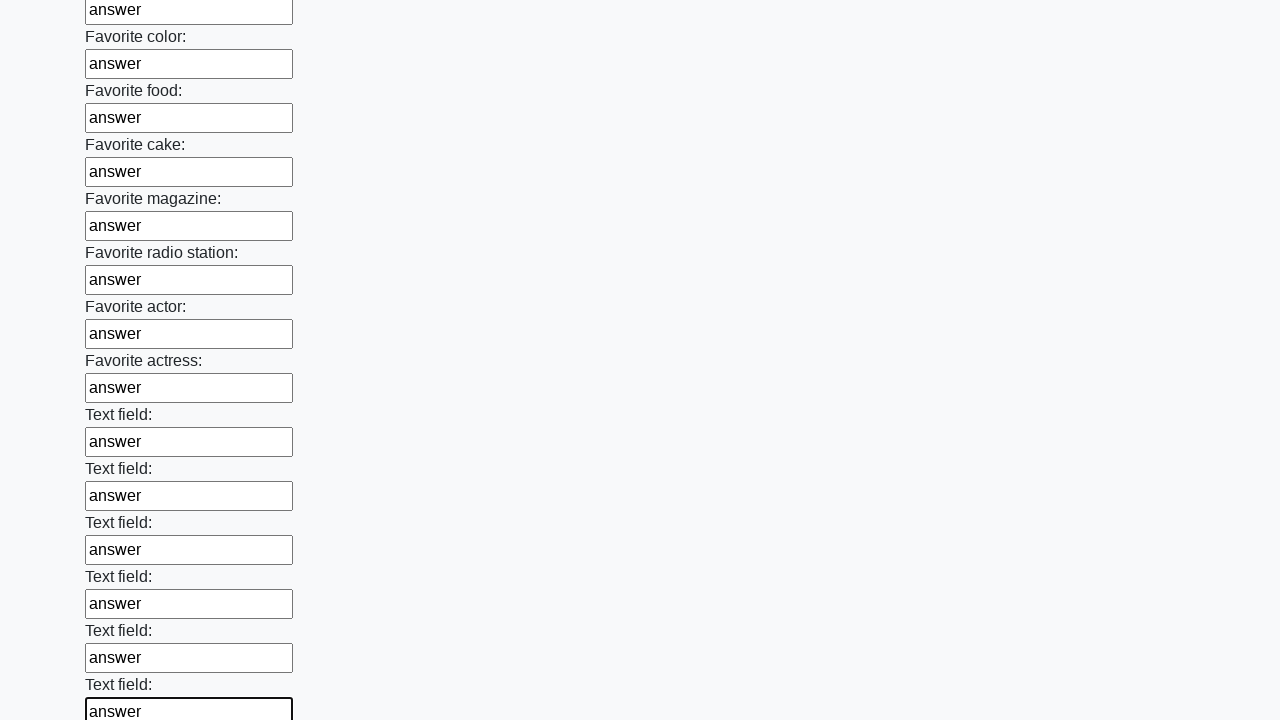

Filled a text input field with 'answer' on input[type='text'] >> nth=32
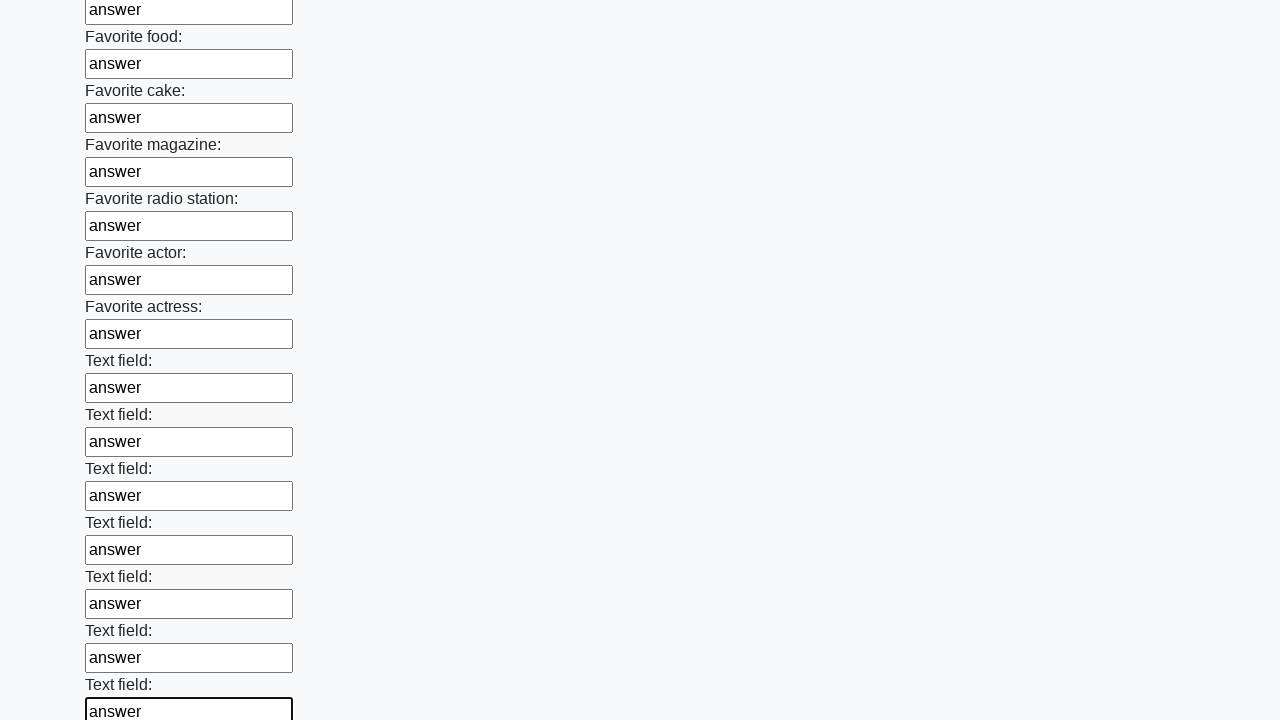

Filled a text input field with 'answer' on input[type='text'] >> nth=33
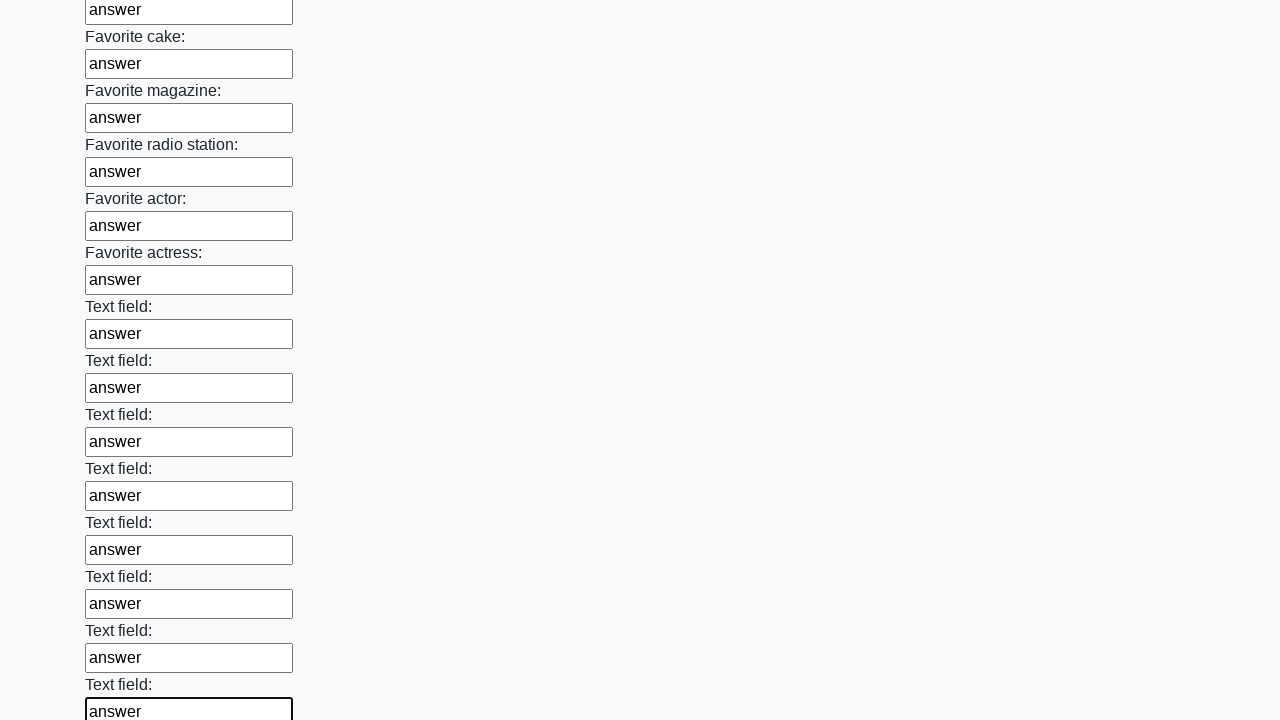

Filled a text input field with 'answer' on input[type='text'] >> nth=34
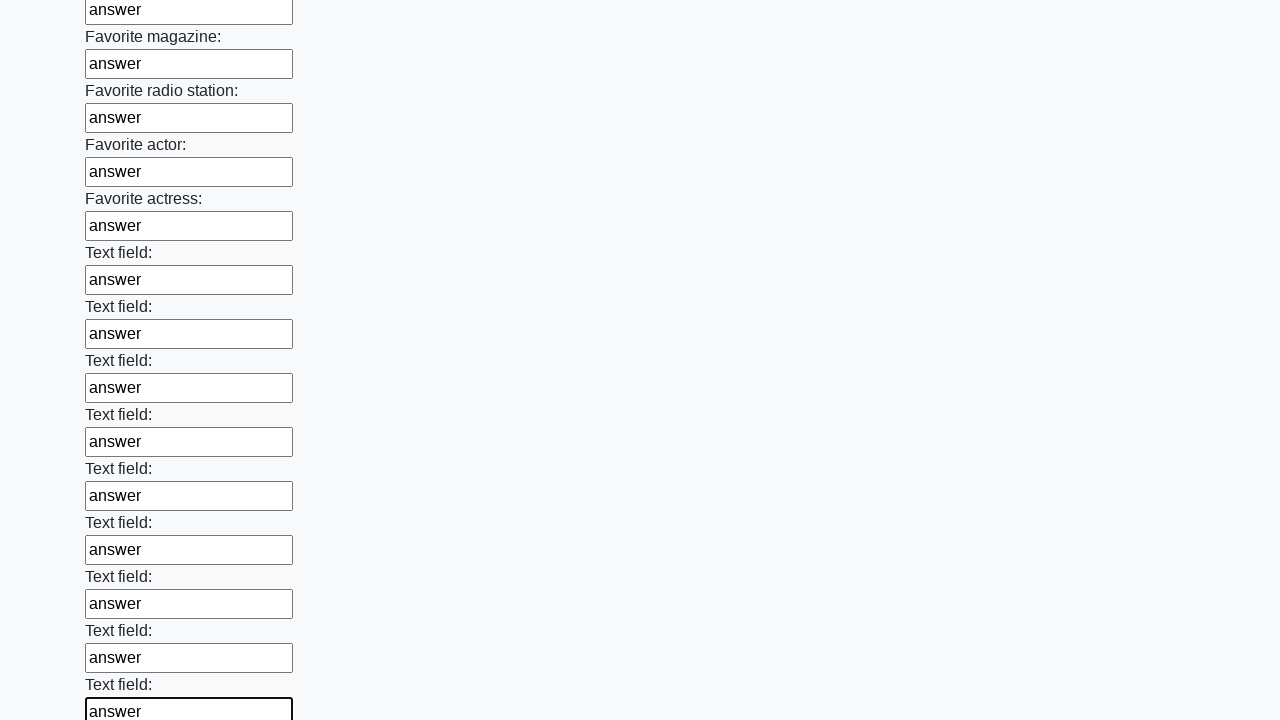

Filled a text input field with 'answer' on input[type='text'] >> nth=35
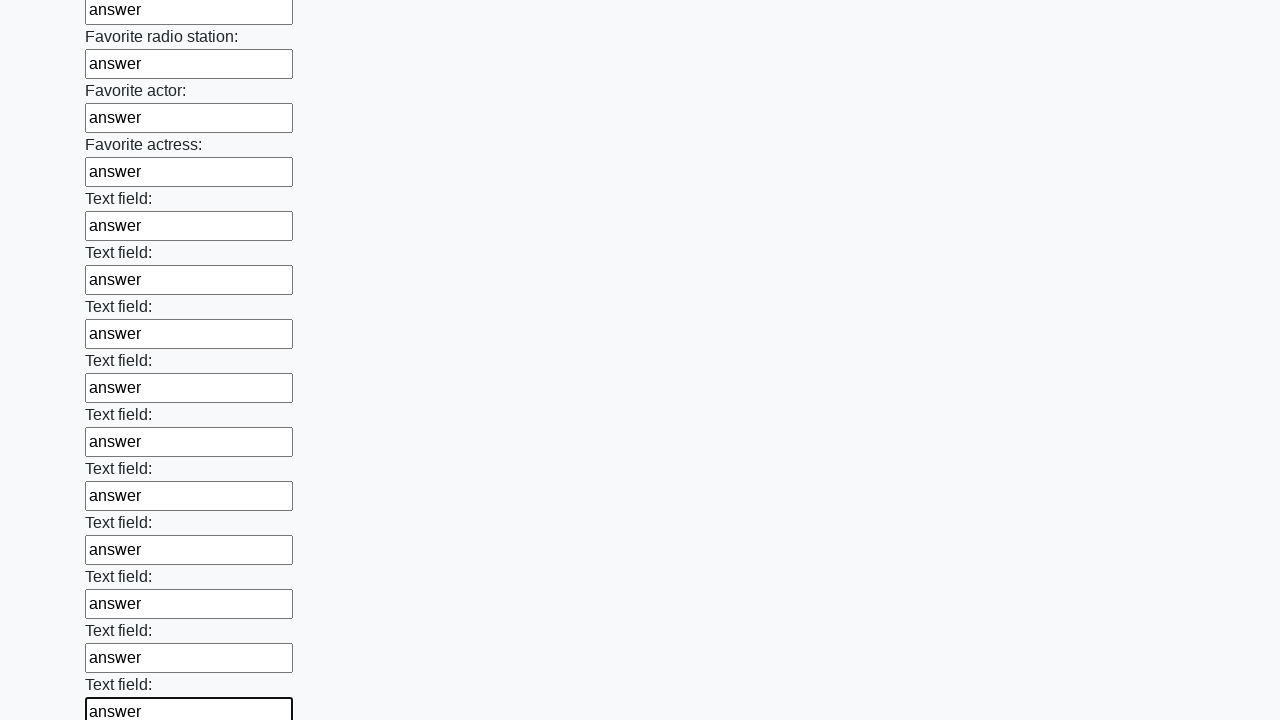

Filled a text input field with 'answer' on input[type='text'] >> nth=36
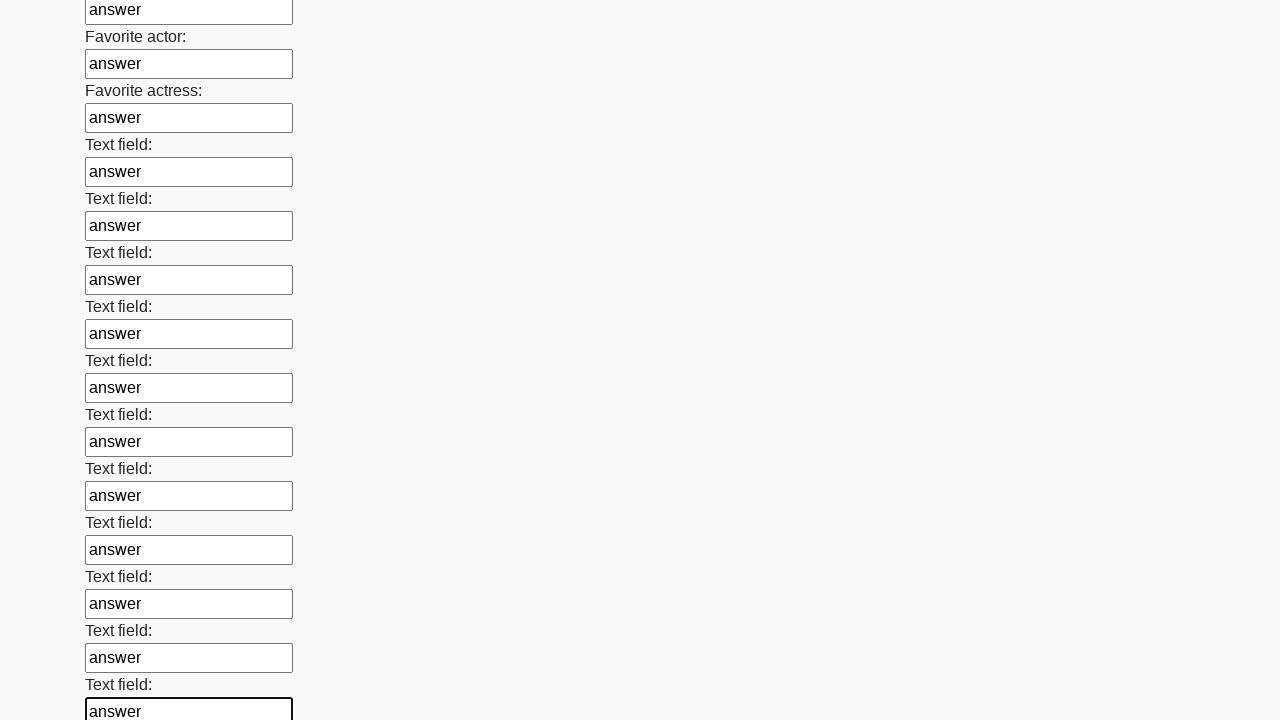

Filled a text input field with 'answer' on input[type='text'] >> nth=37
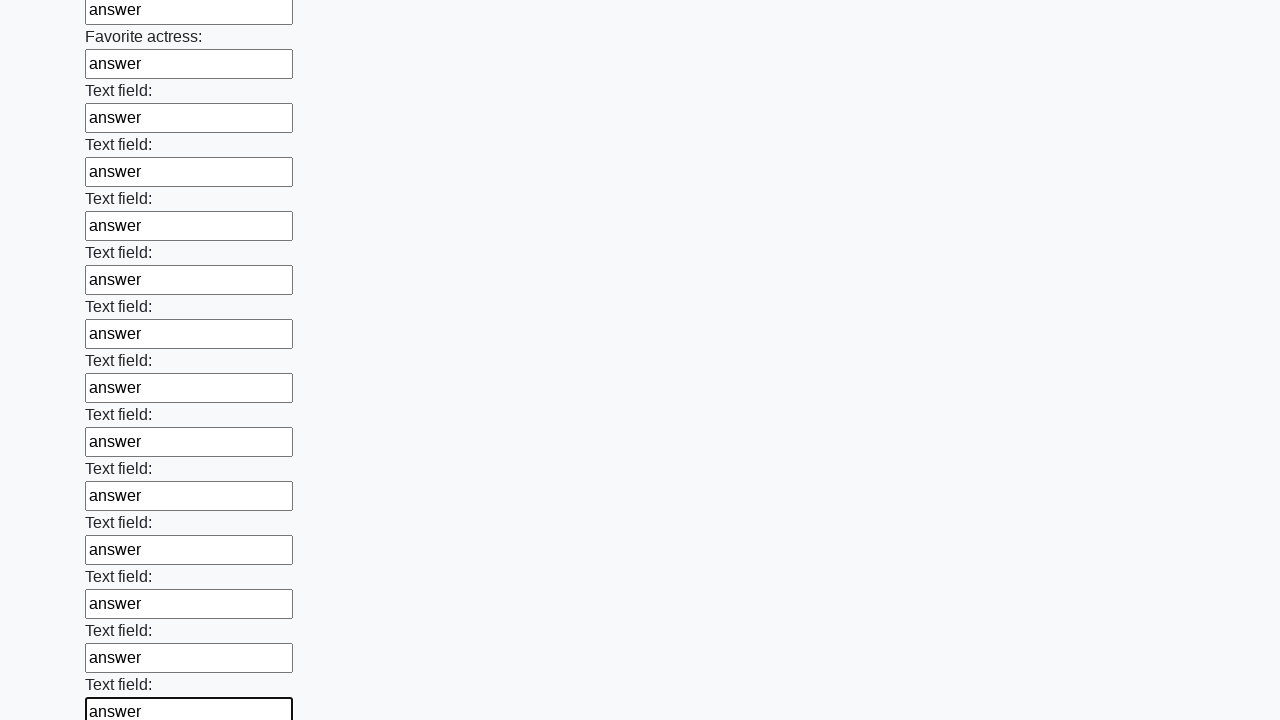

Filled a text input field with 'answer' on input[type='text'] >> nth=38
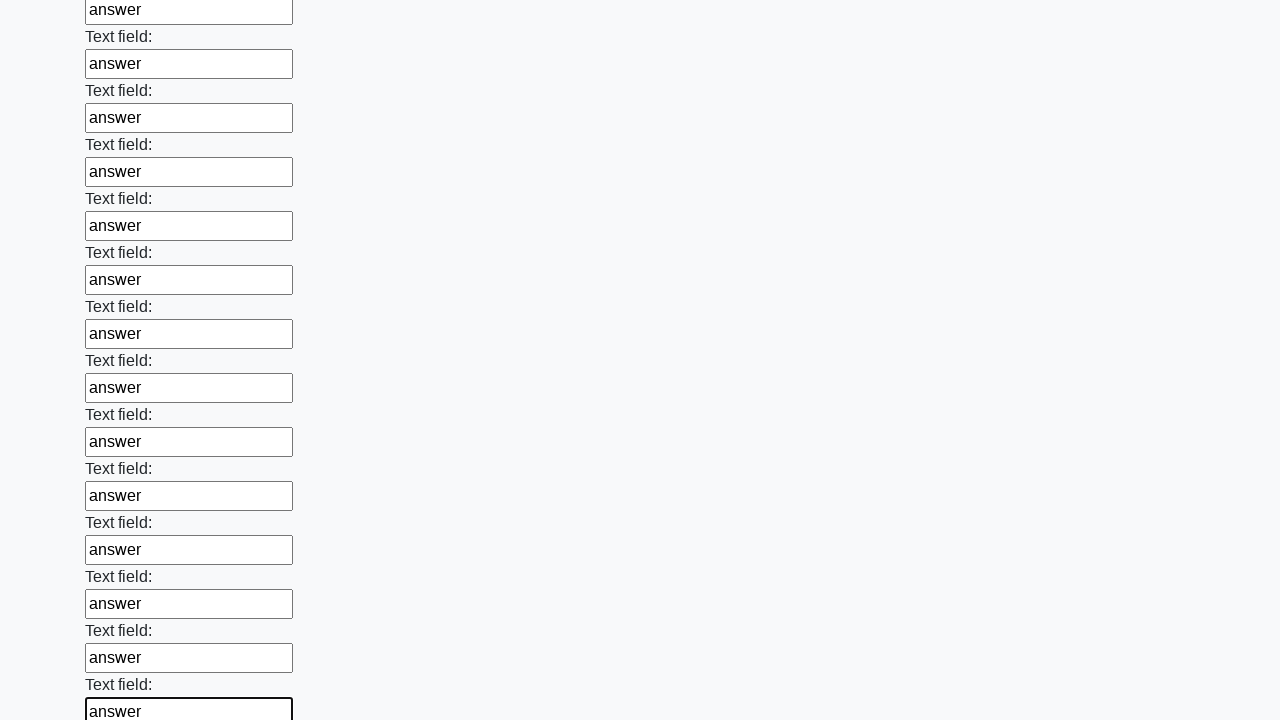

Filled a text input field with 'answer' on input[type='text'] >> nth=39
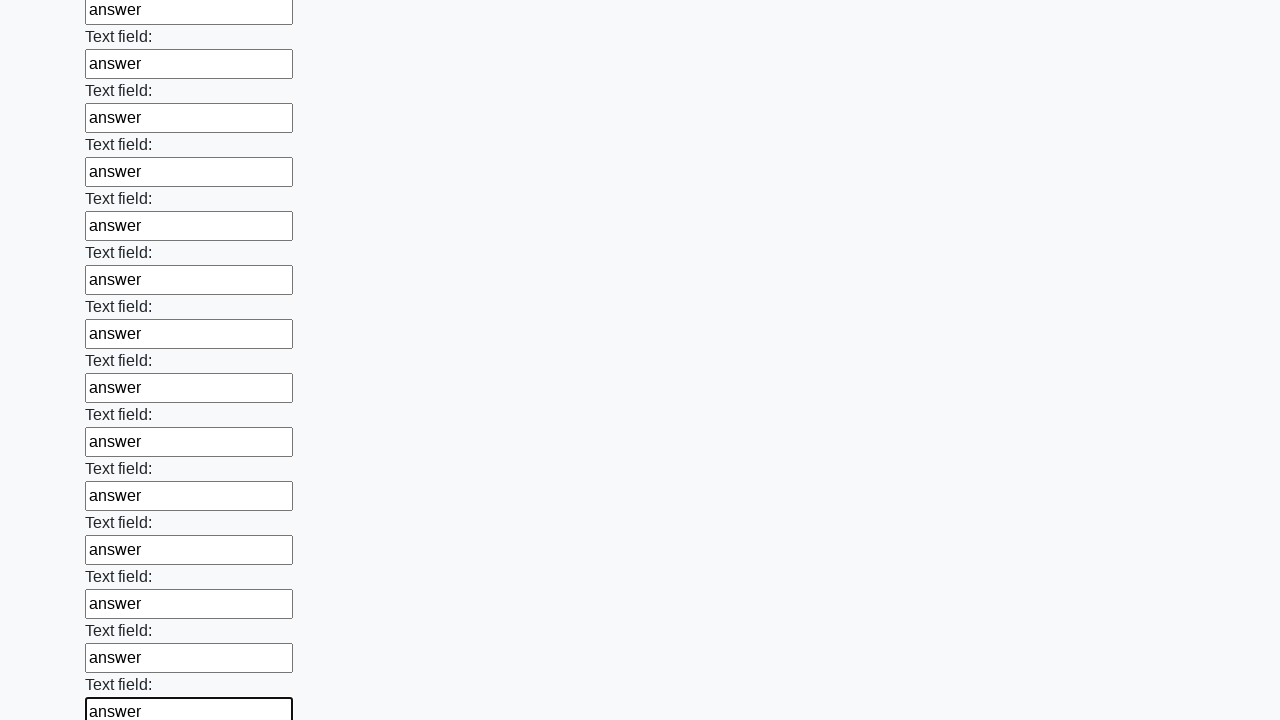

Filled a text input field with 'answer' on input[type='text'] >> nth=40
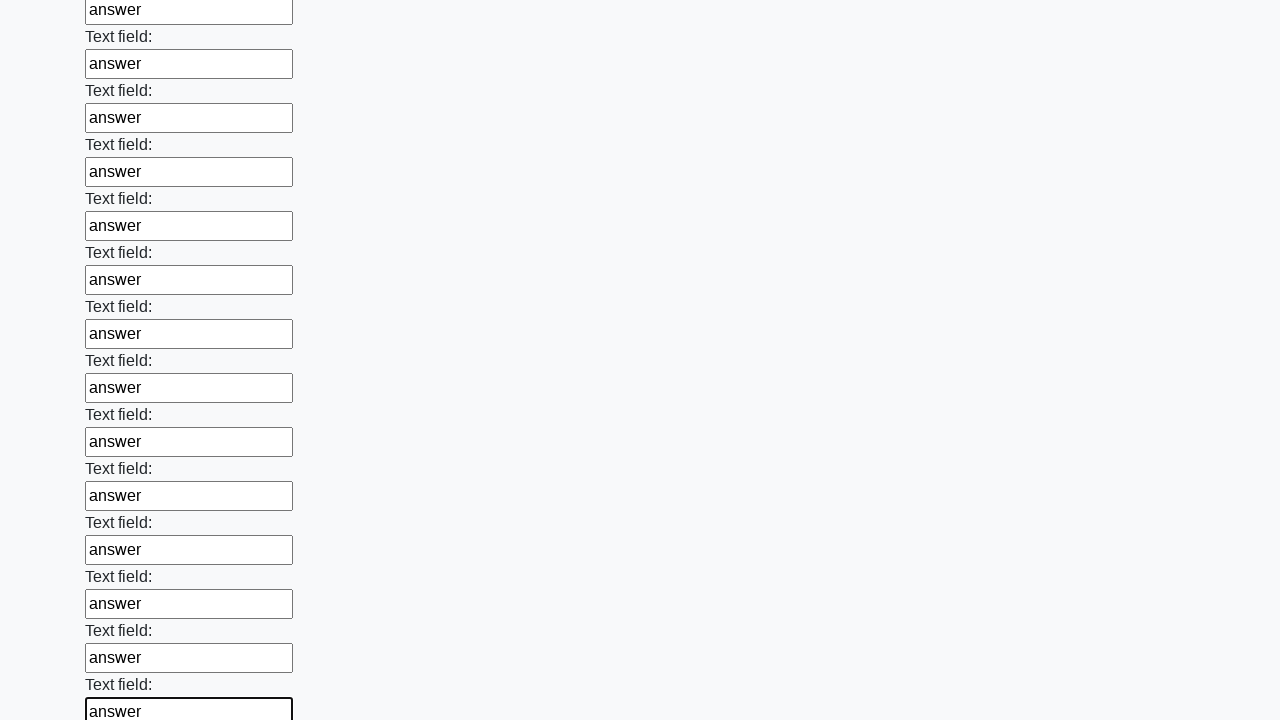

Filled a text input field with 'answer' on input[type='text'] >> nth=41
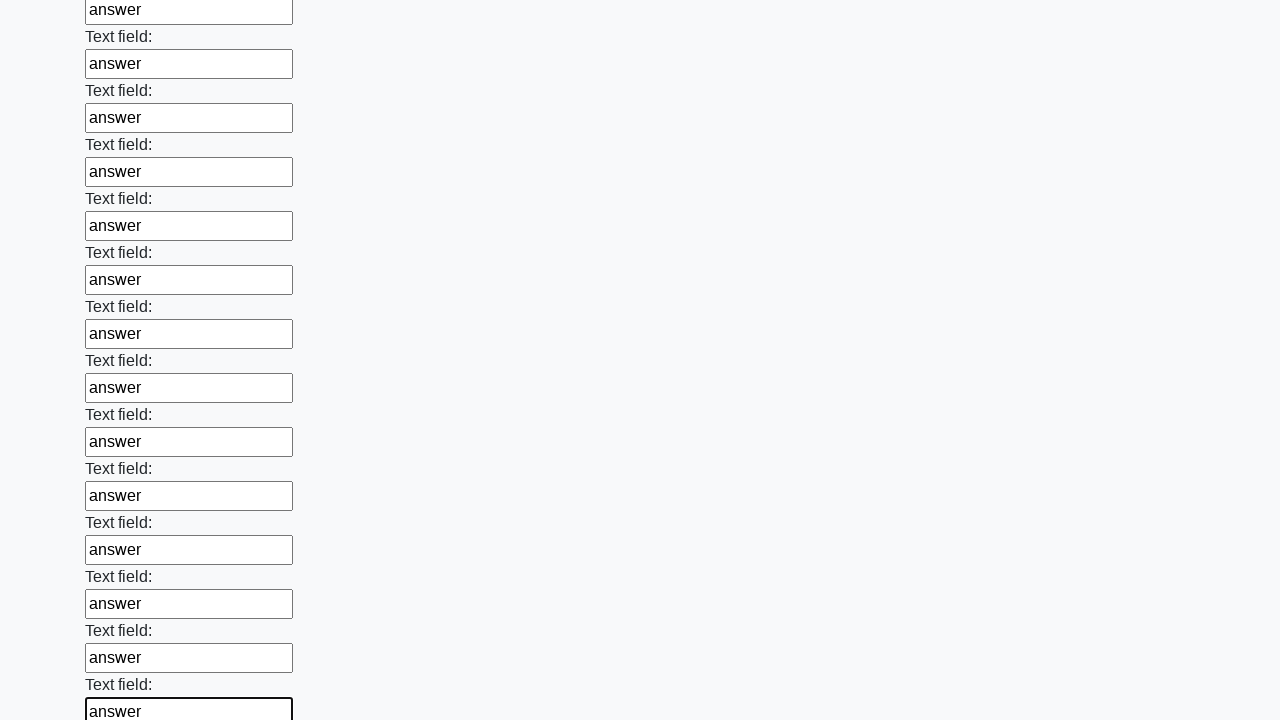

Filled a text input field with 'answer' on input[type='text'] >> nth=42
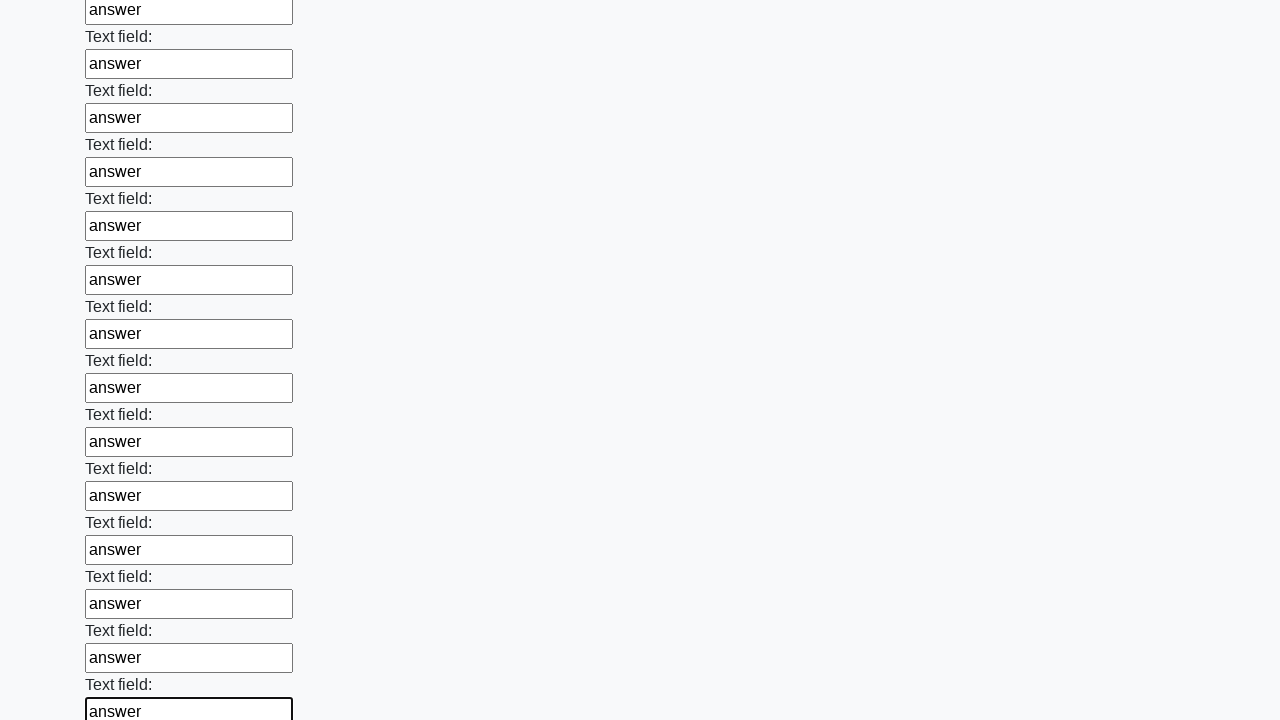

Filled a text input field with 'answer' on input[type='text'] >> nth=43
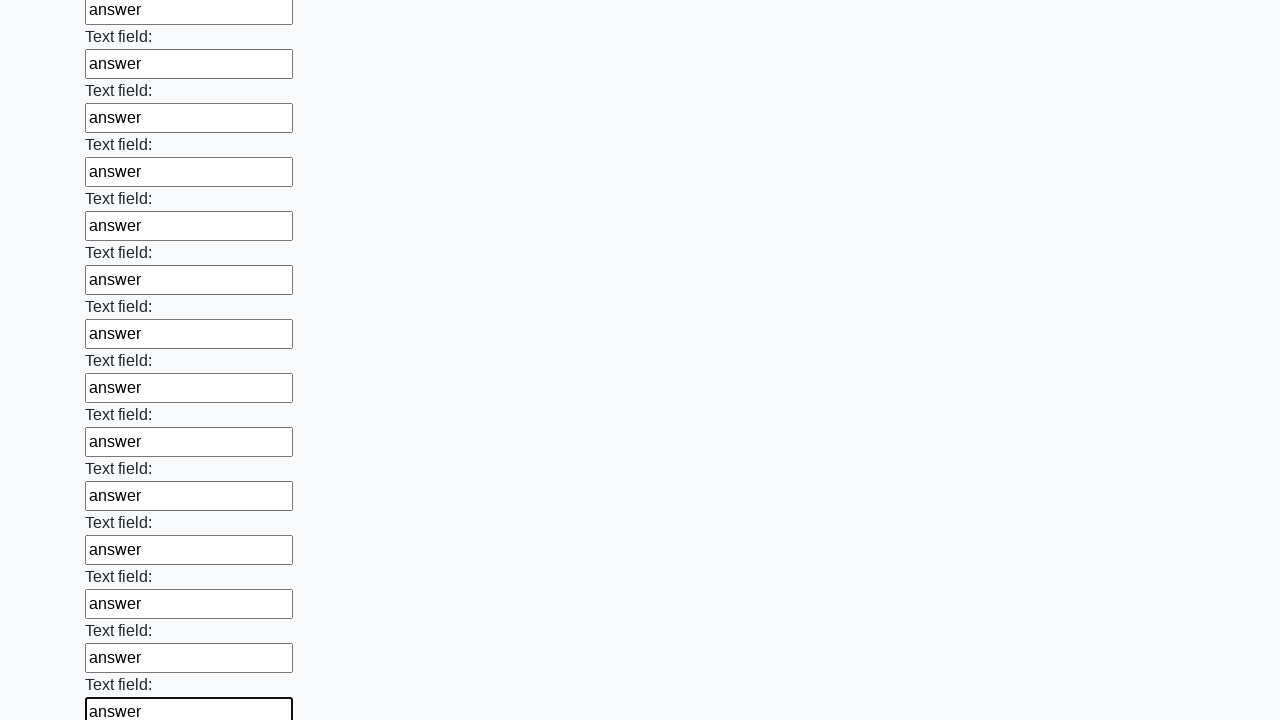

Filled a text input field with 'answer' on input[type='text'] >> nth=44
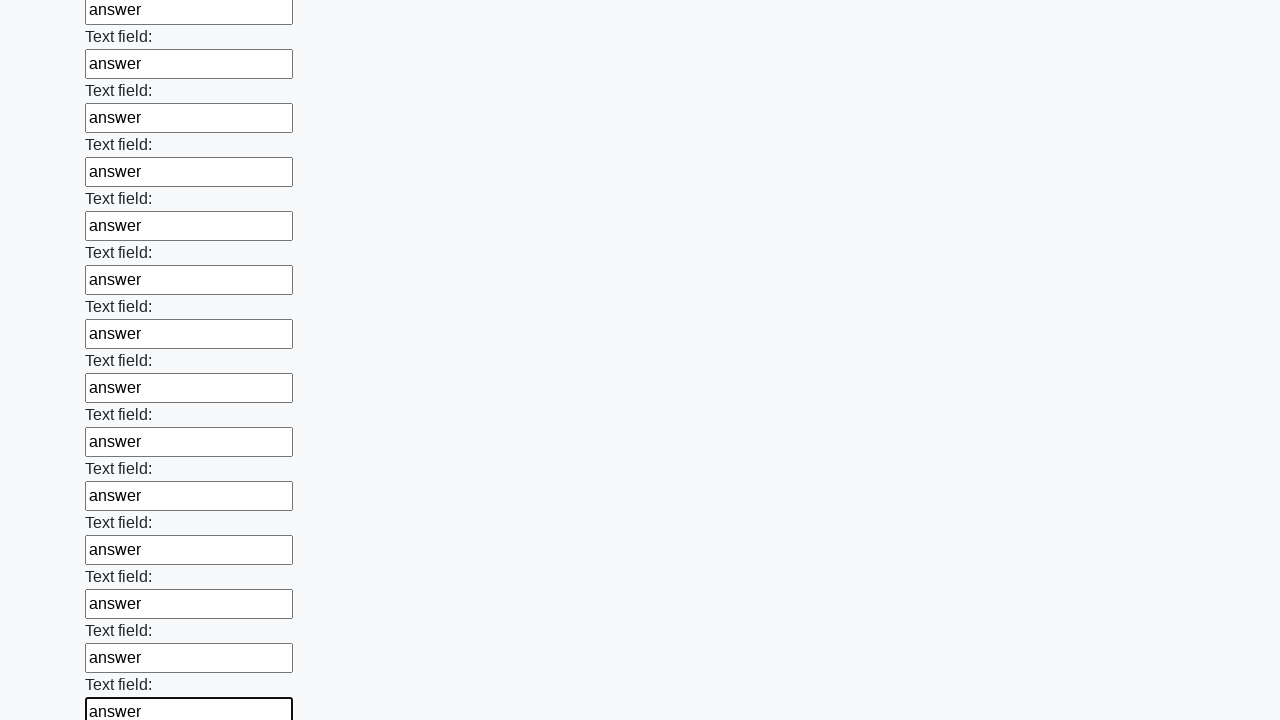

Filled a text input field with 'answer' on input[type='text'] >> nth=45
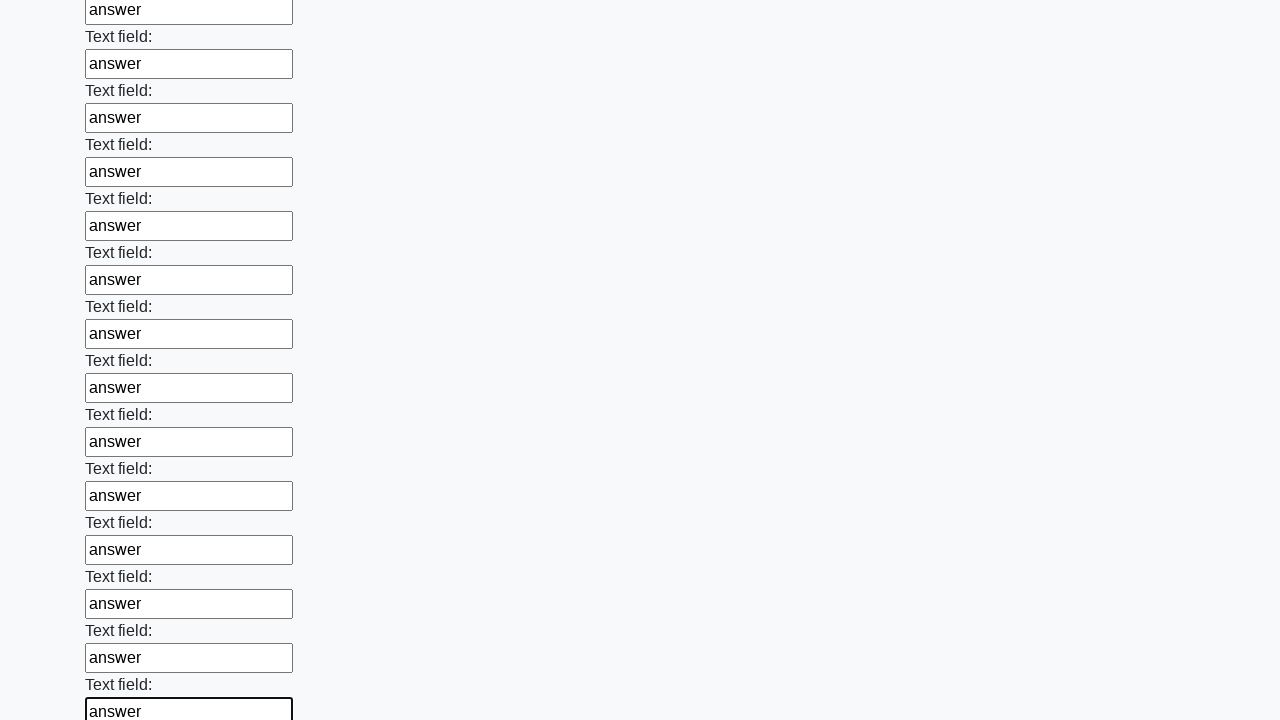

Filled a text input field with 'answer' on input[type='text'] >> nth=46
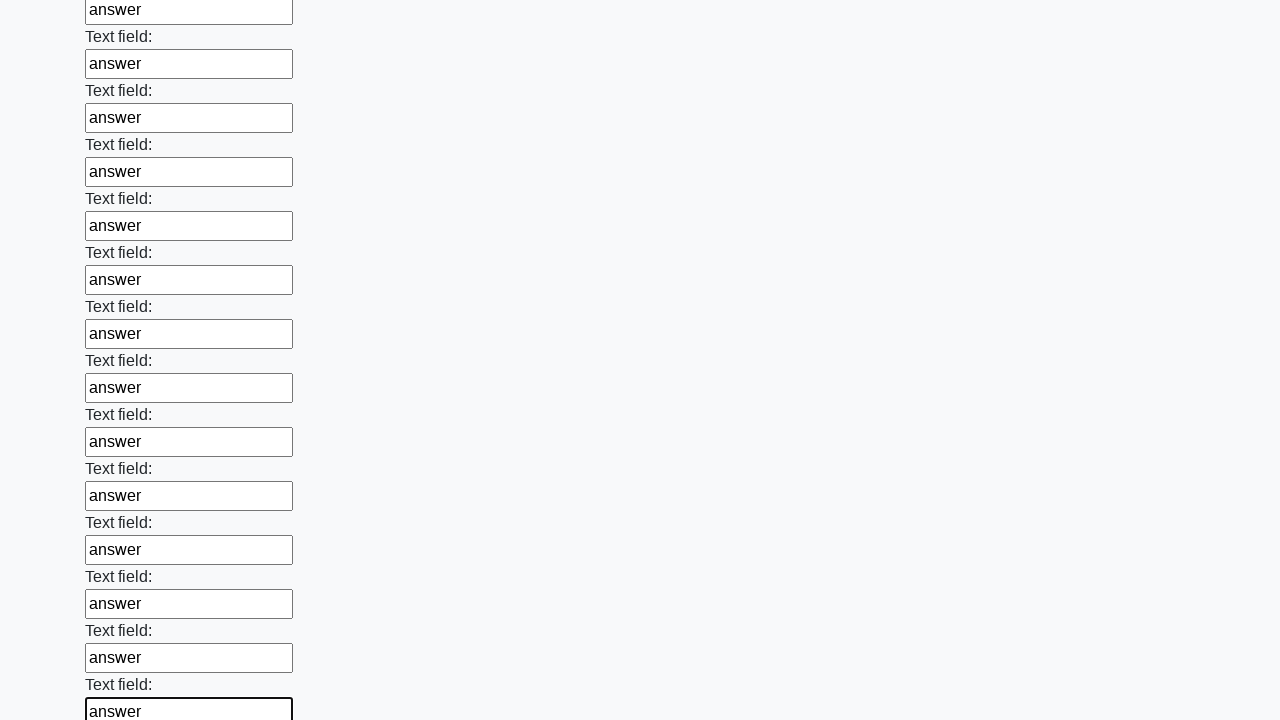

Filled a text input field with 'answer' on input[type='text'] >> nth=47
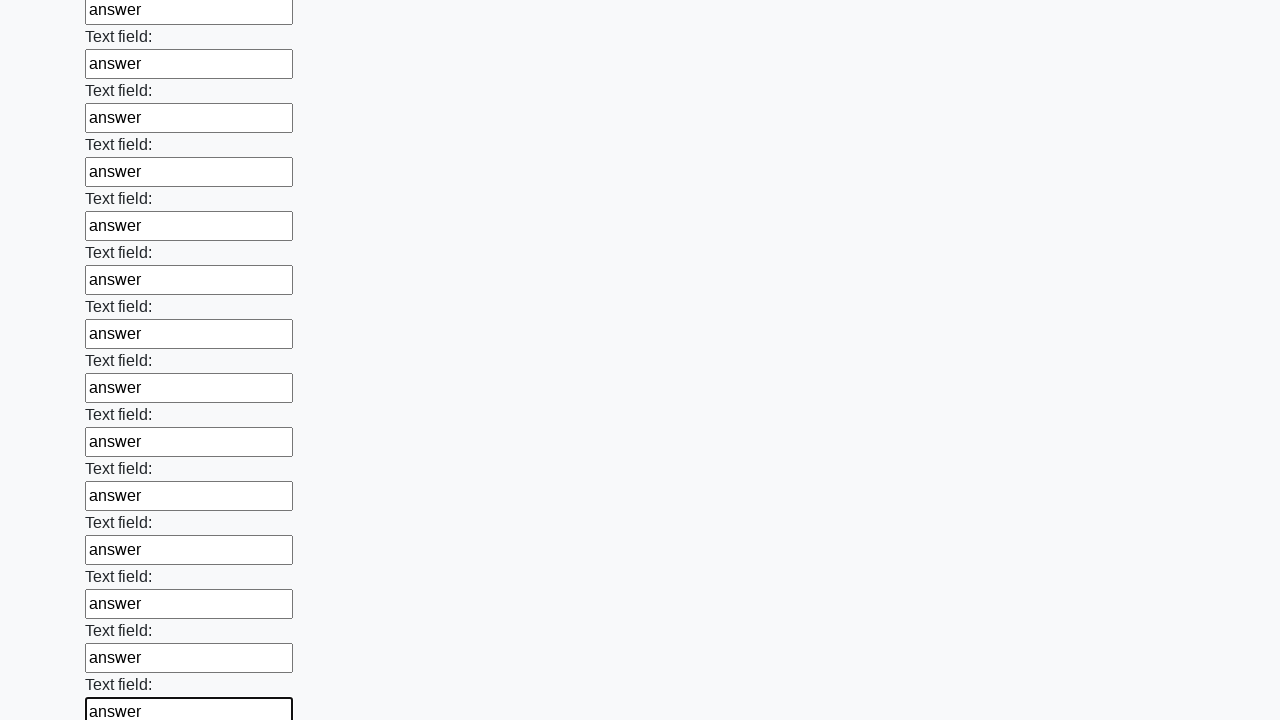

Filled a text input field with 'answer' on input[type='text'] >> nth=48
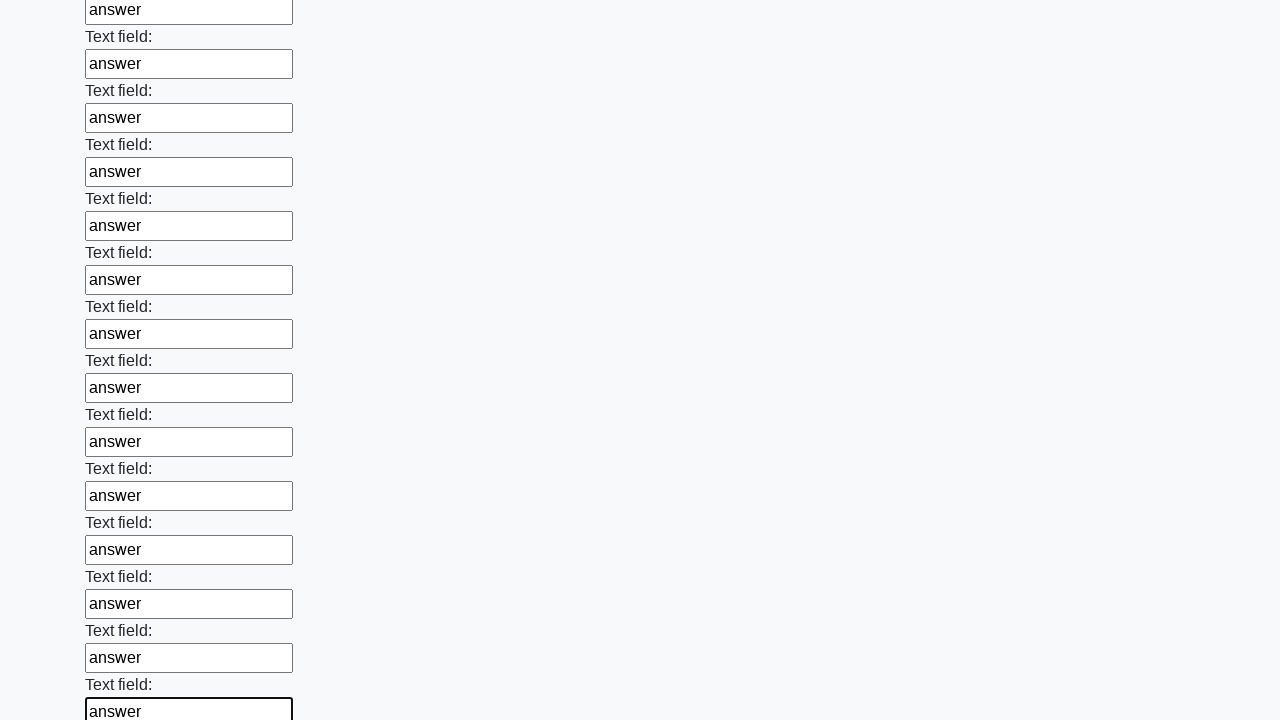

Filled a text input field with 'answer' on input[type='text'] >> nth=49
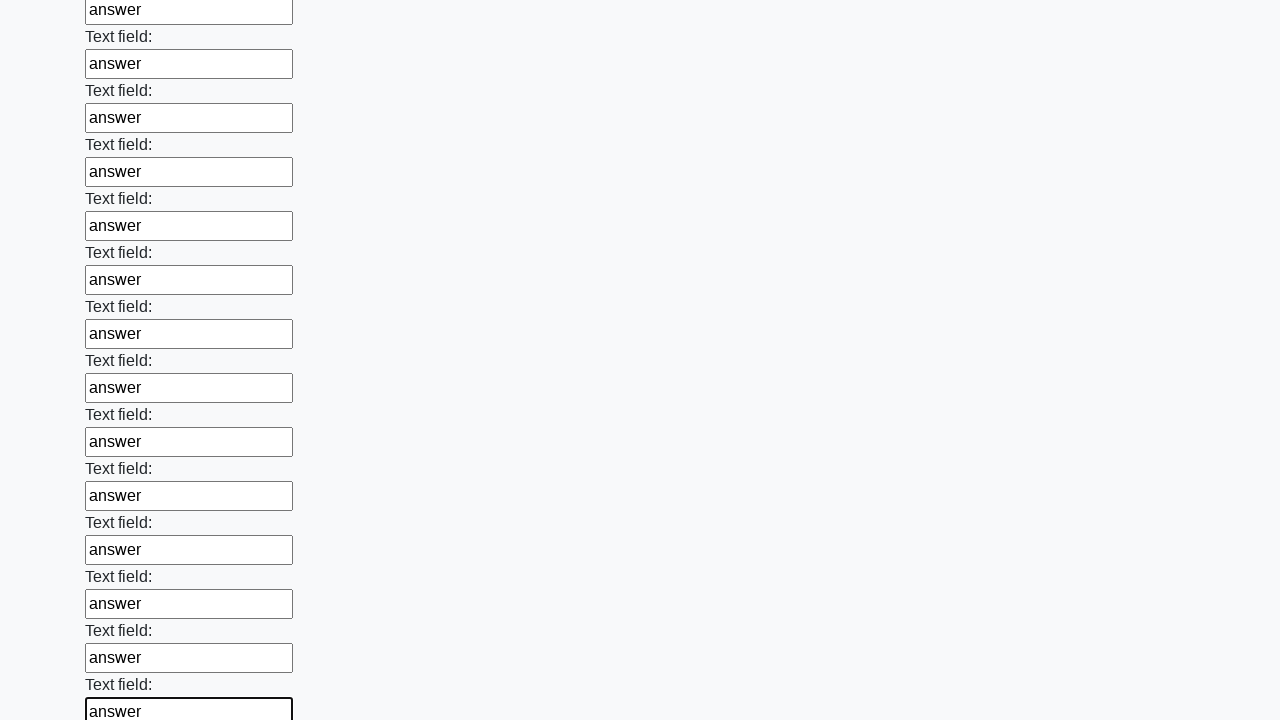

Filled a text input field with 'answer' on input[type='text'] >> nth=50
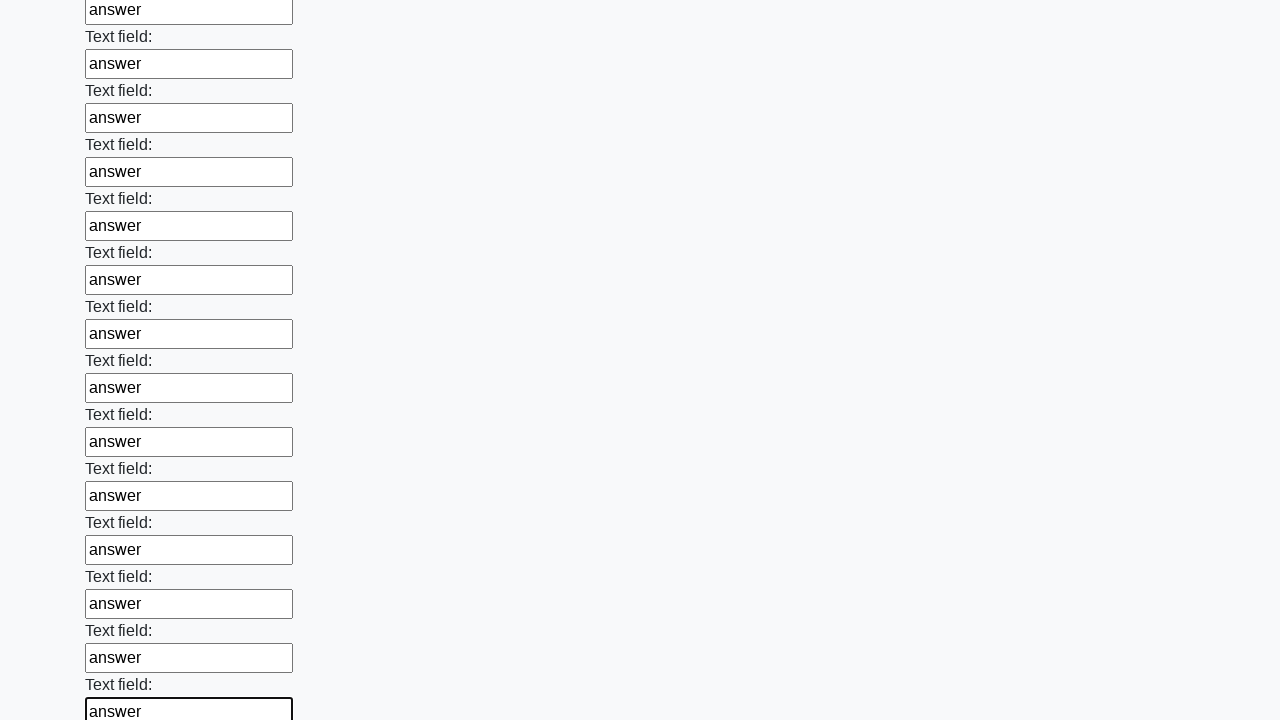

Filled a text input field with 'answer' on input[type='text'] >> nth=51
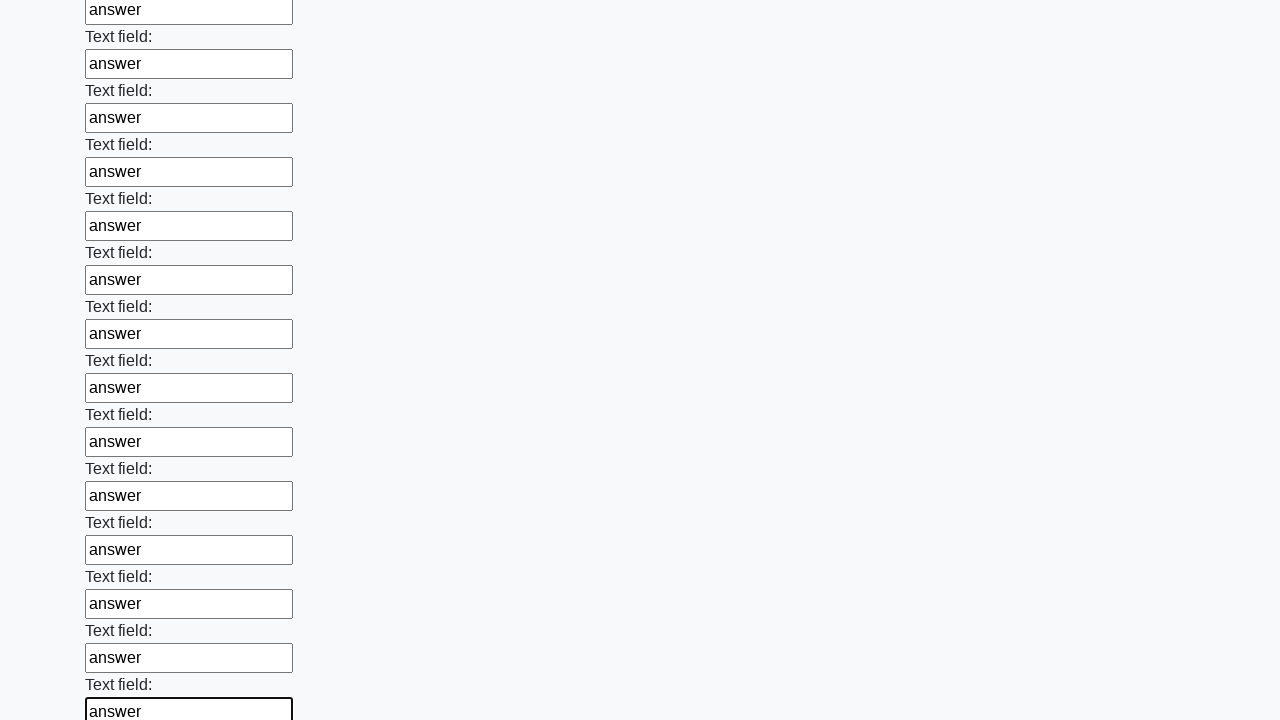

Filled a text input field with 'answer' on input[type='text'] >> nth=52
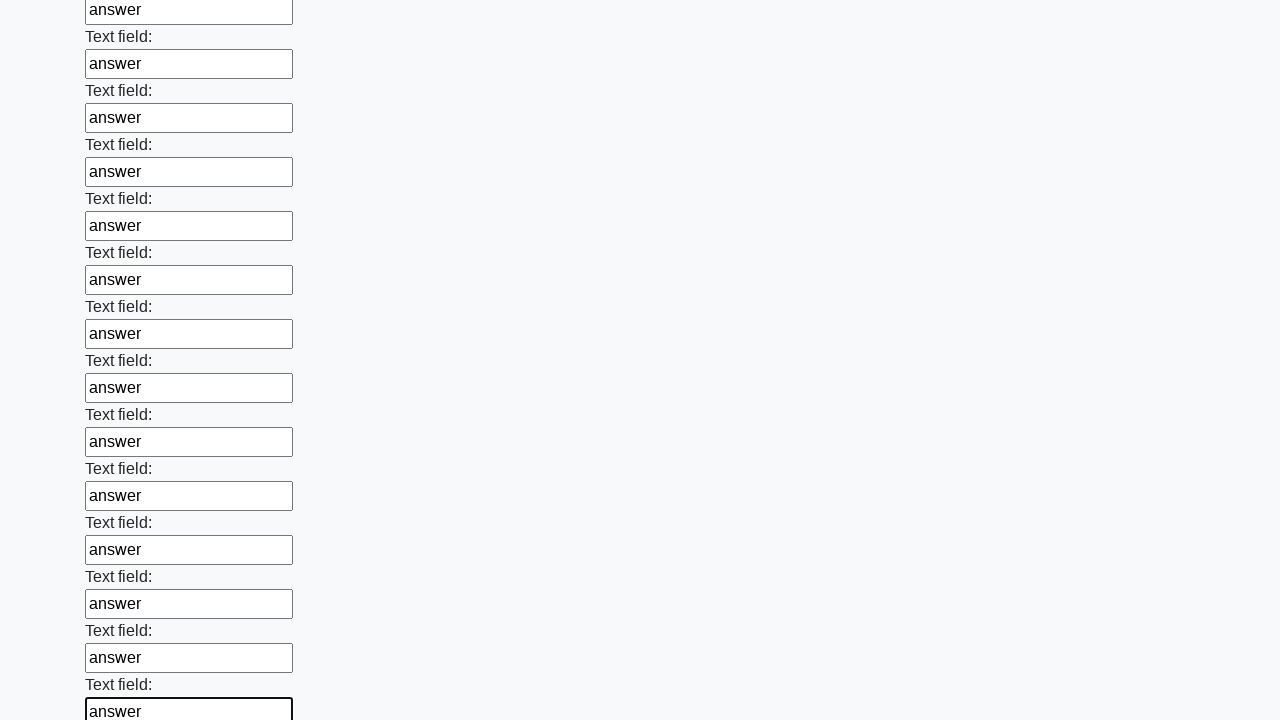

Filled a text input field with 'answer' on input[type='text'] >> nth=53
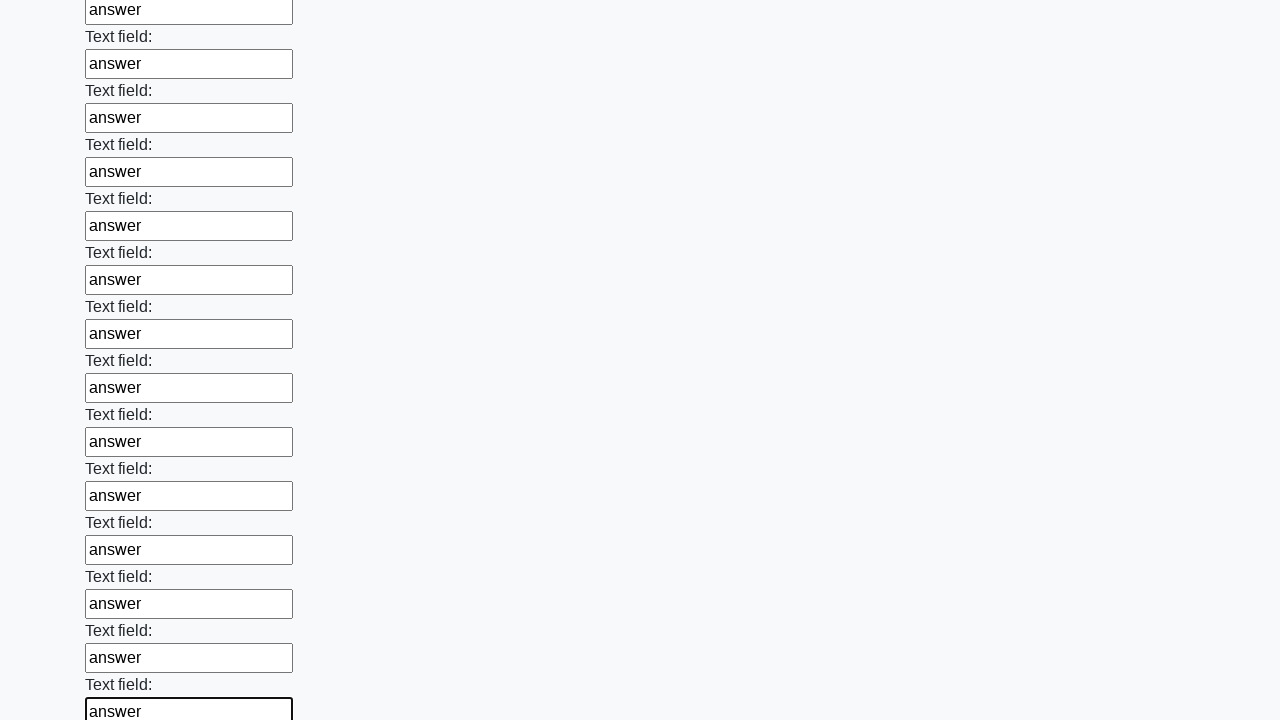

Filled a text input field with 'answer' on input[type='text'] >> nth=54
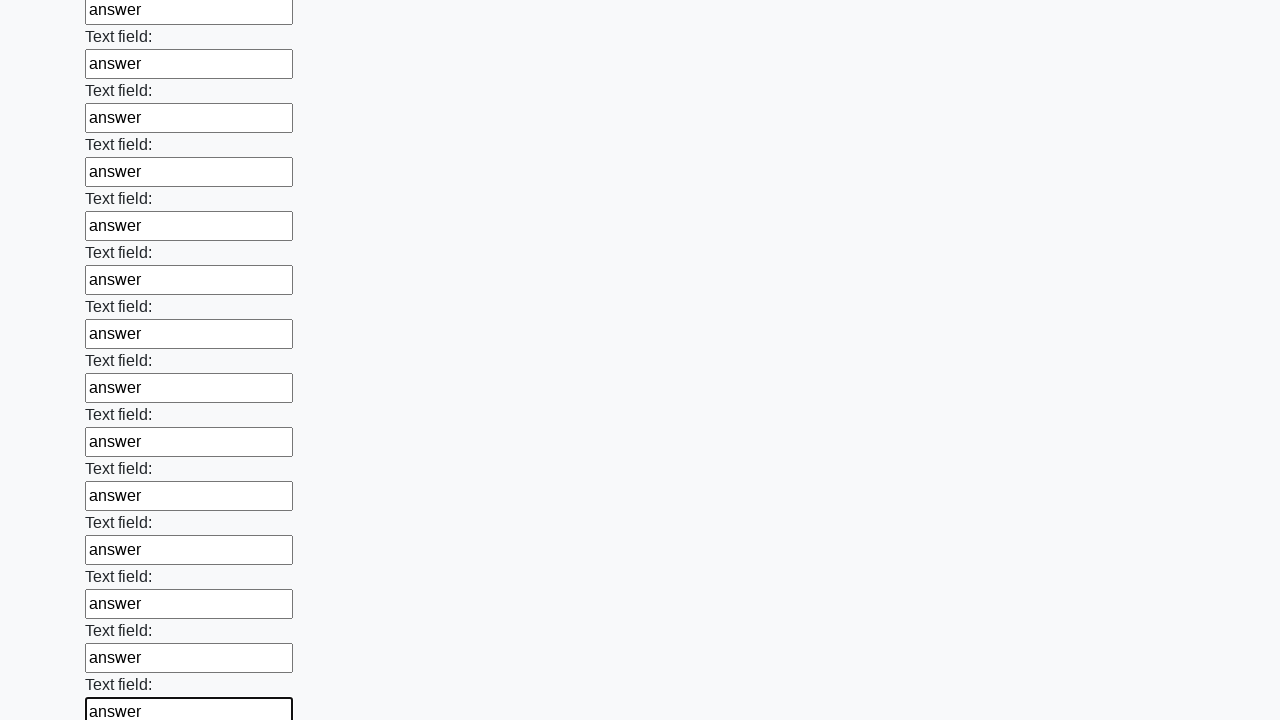

Filled a text input field with 'answer' on input[type='text'] >> nth=55
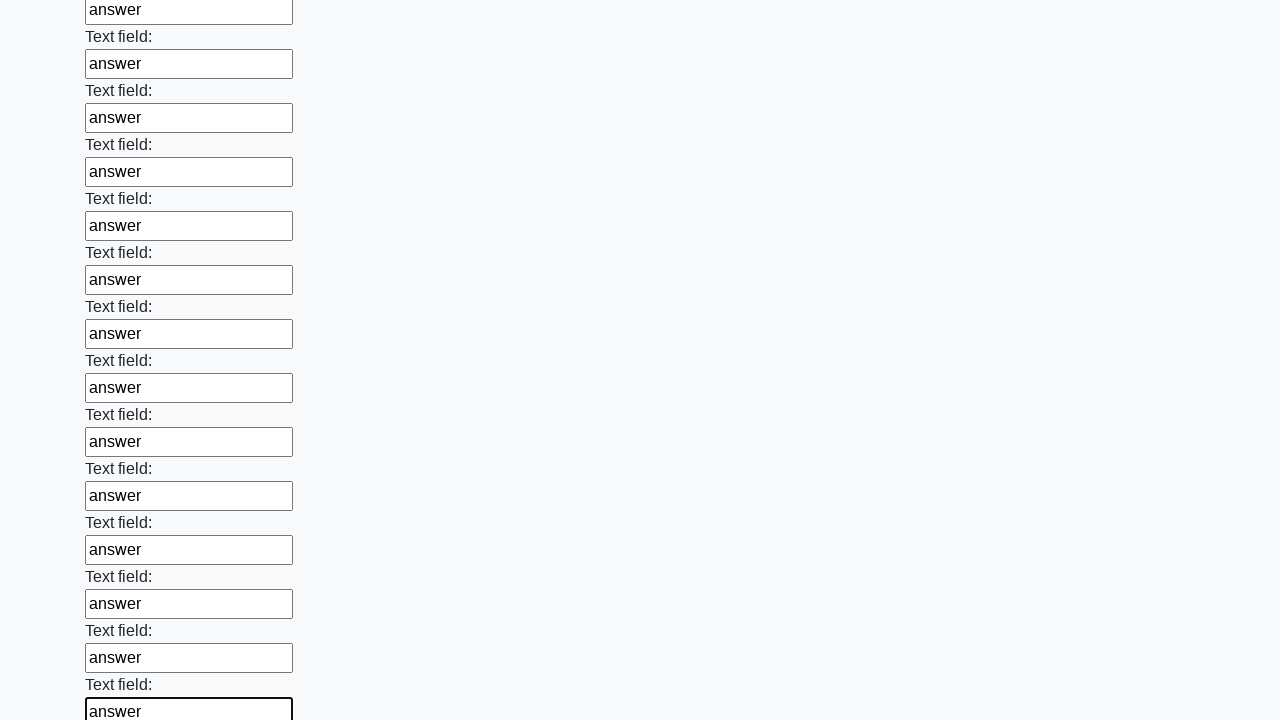

Filled a text input field with 'answer' on input[type='text'] >> nth=56
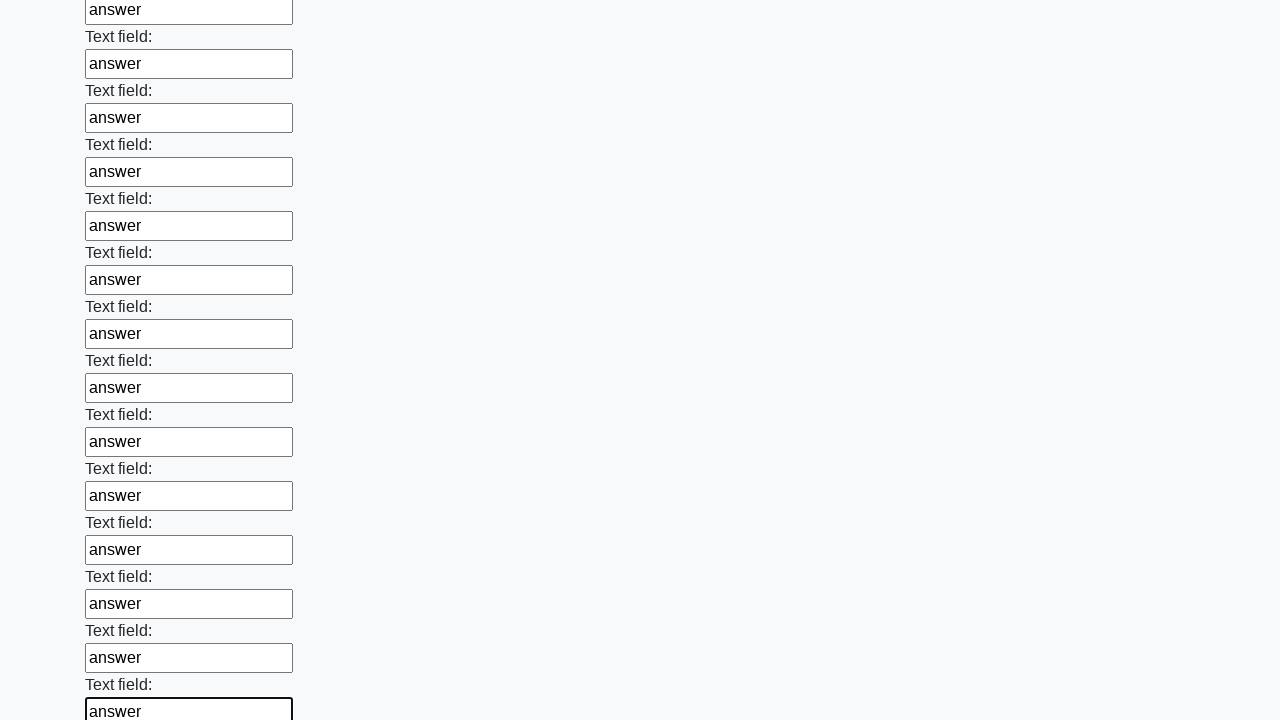

Filled a text input field with 'answer' on input[type='text'] >> nth=57
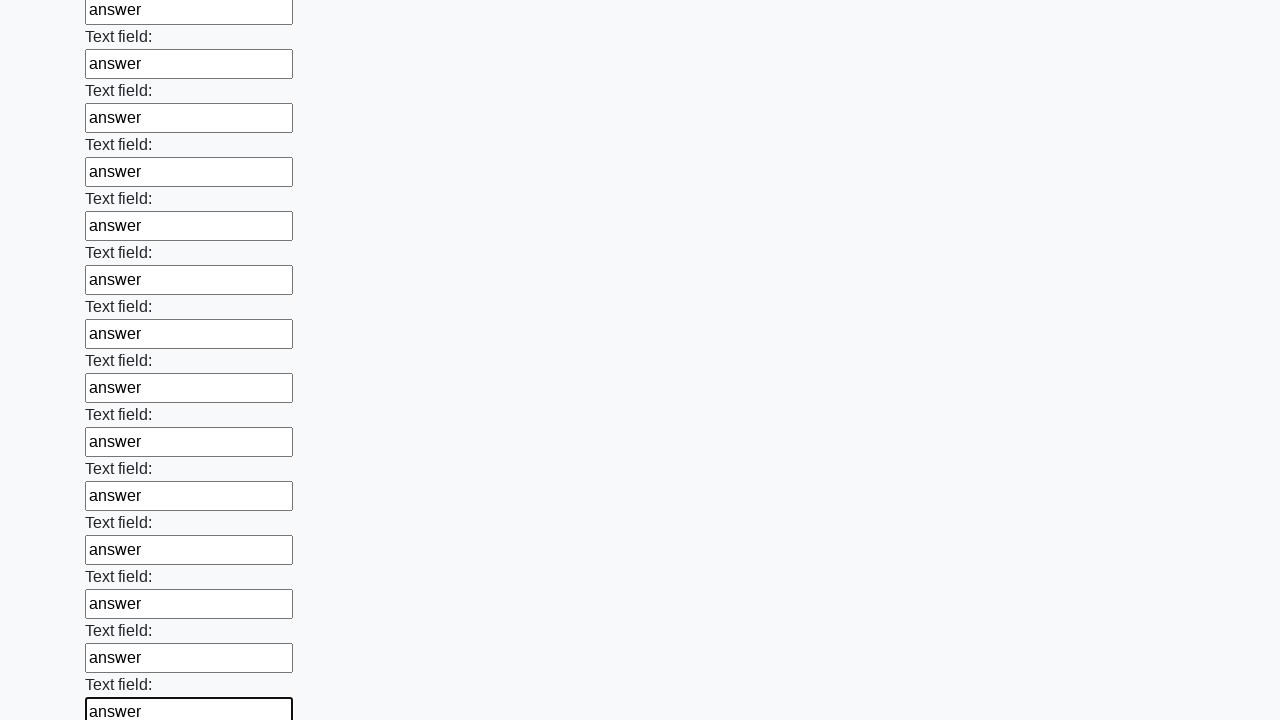

Filled a text input field with 'answer' on input[type='text'] >> nth=58
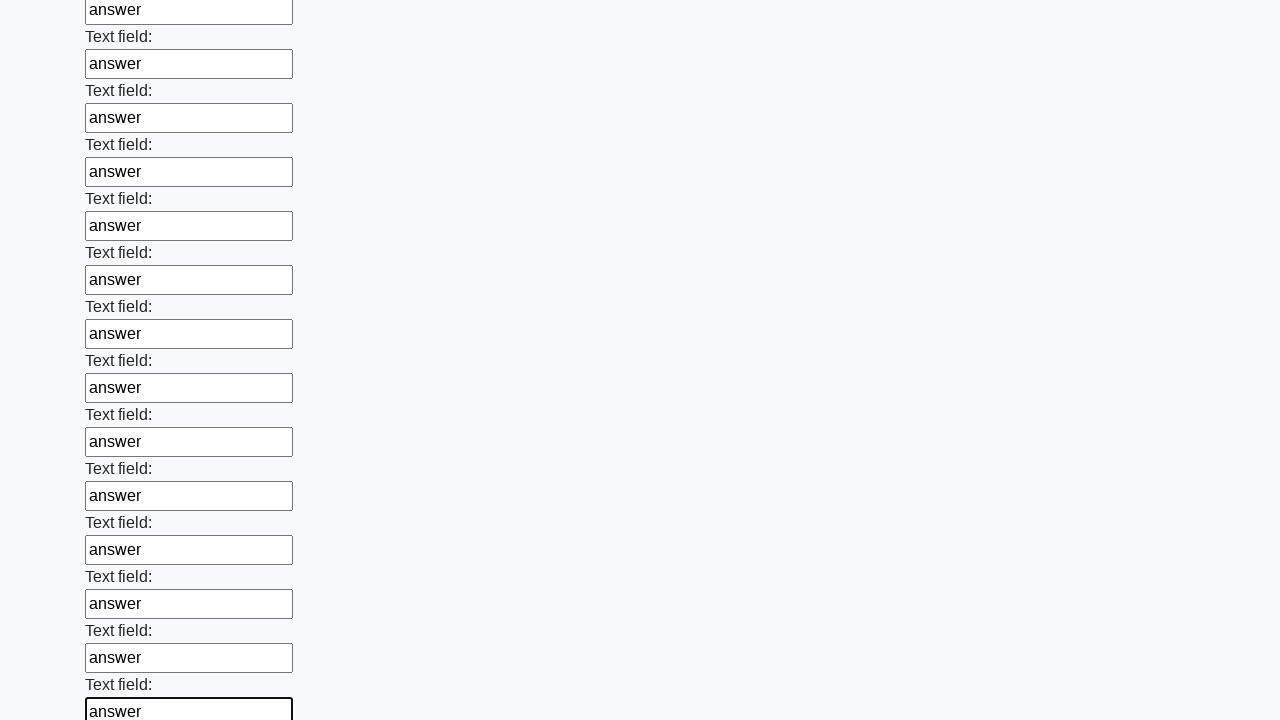

Filled a text input field with 'answer' on input[type='text'] >> nth=59
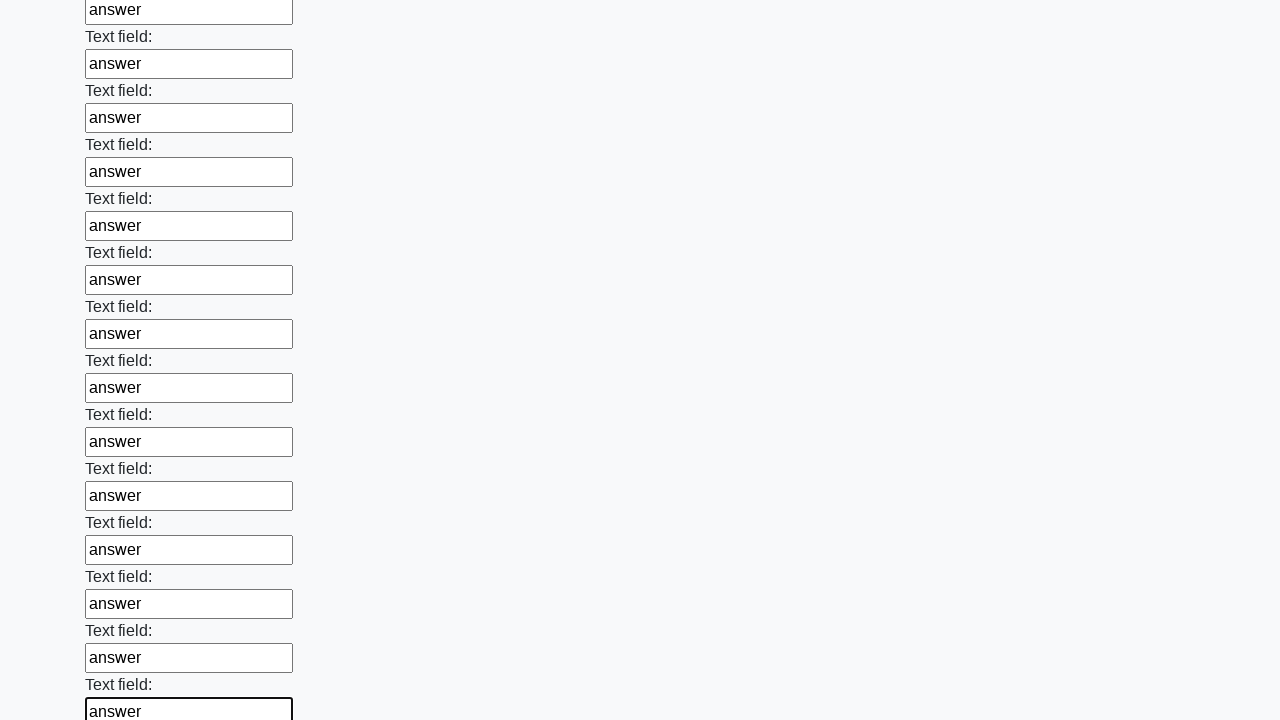

Filled a text input field with 'answer' on input[type='text'] >> nth=60
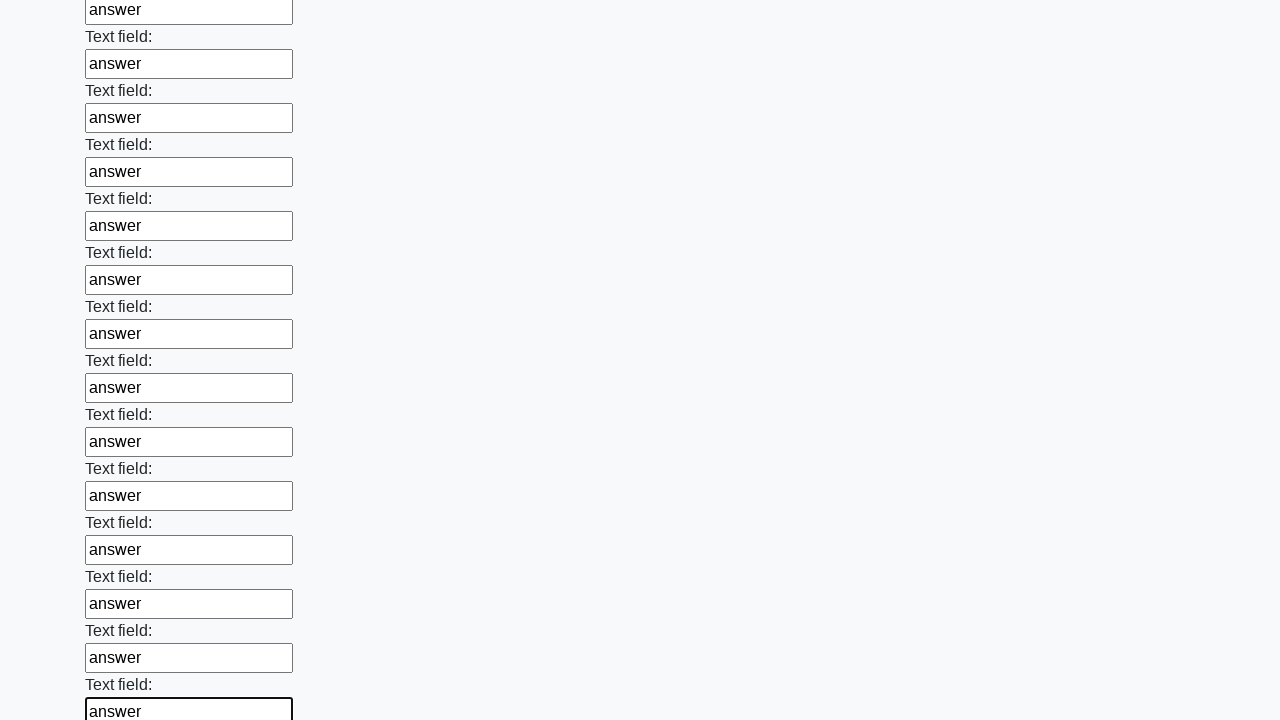

Filled a text input field with 'answer' on input[type='text'] >> nth=61
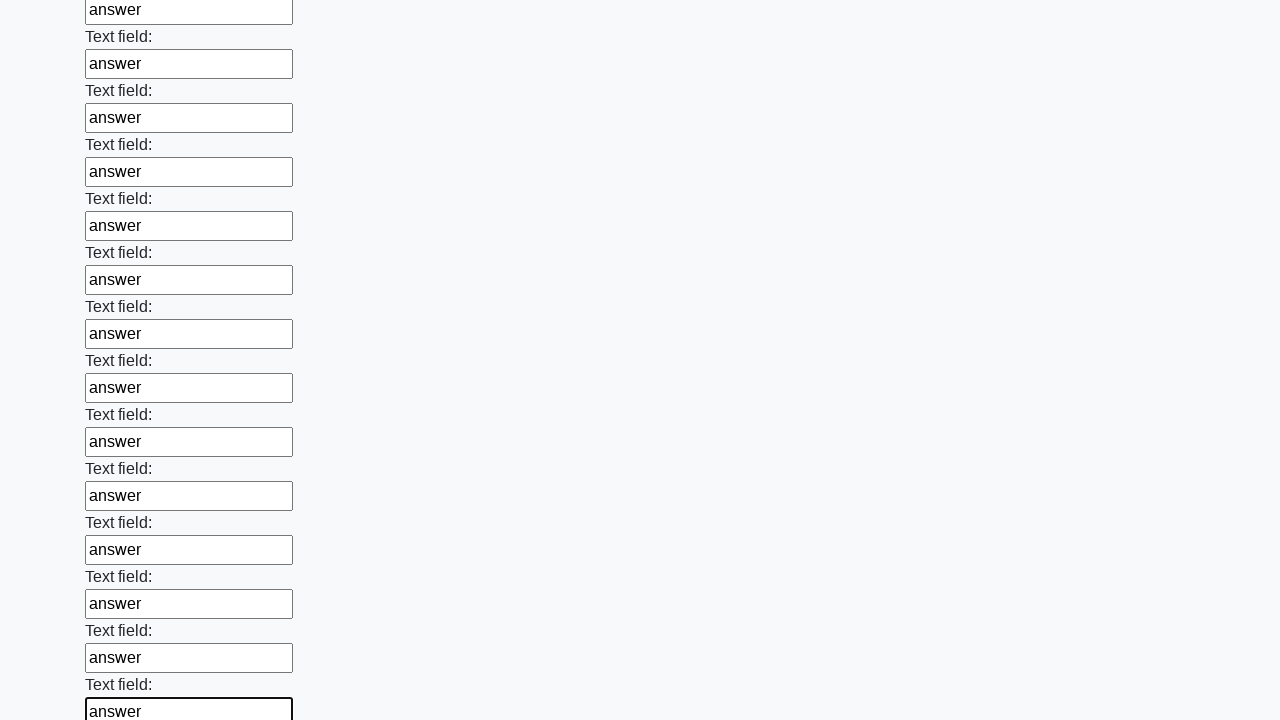

Filled a text input field with 'answer' on input[type='text'] >> nth=62
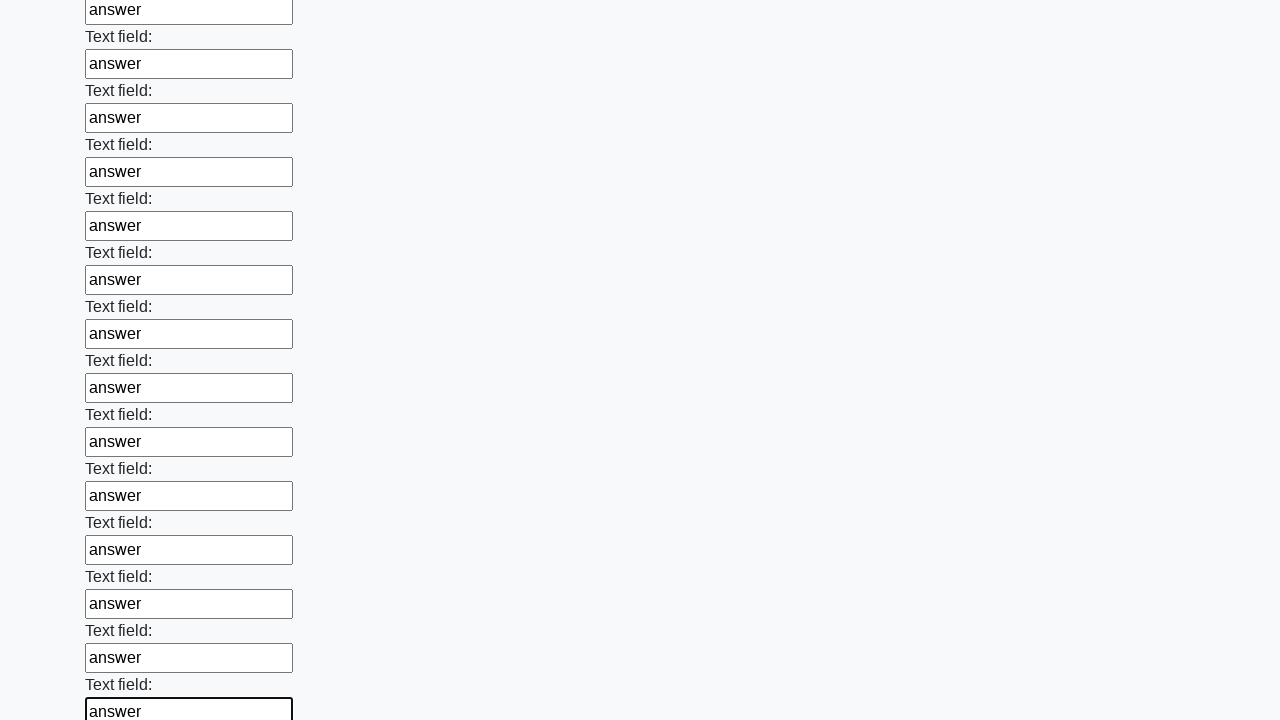

Filled a text input field with 'answer' on input[type='text'] >> nth=63
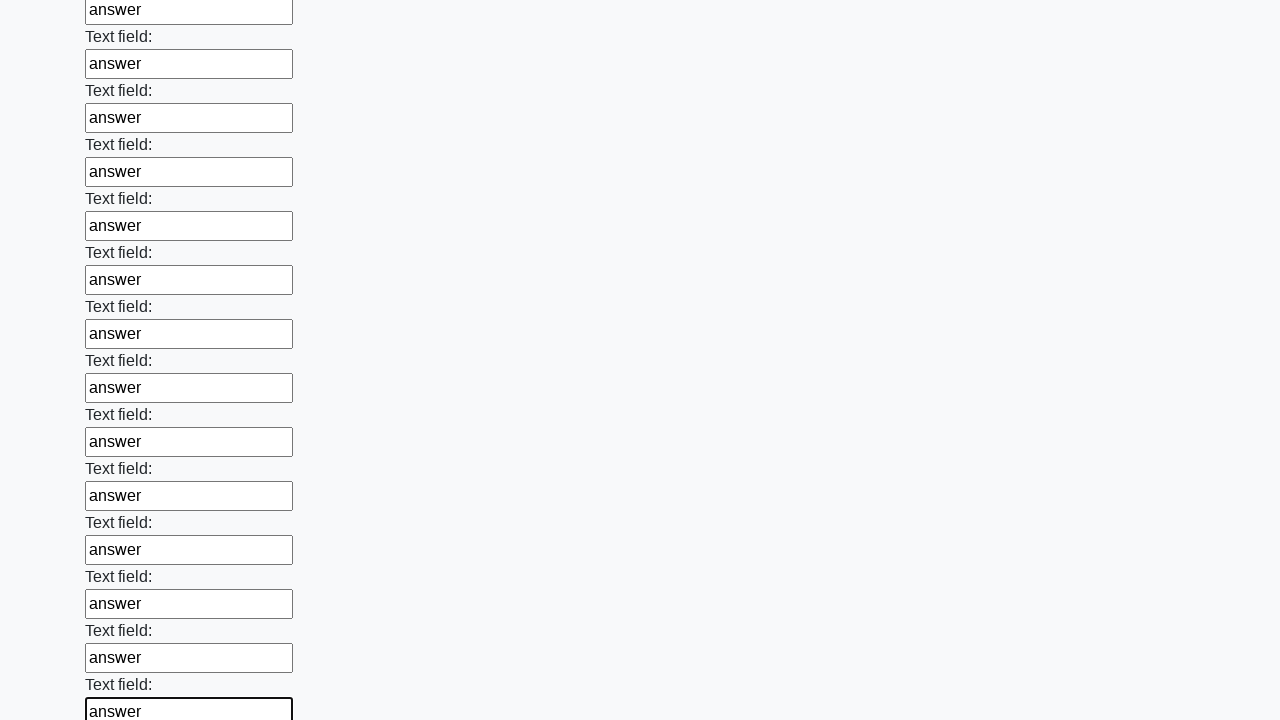

Filled a text input field with 'answer' on input[type='text'] >> nth=64
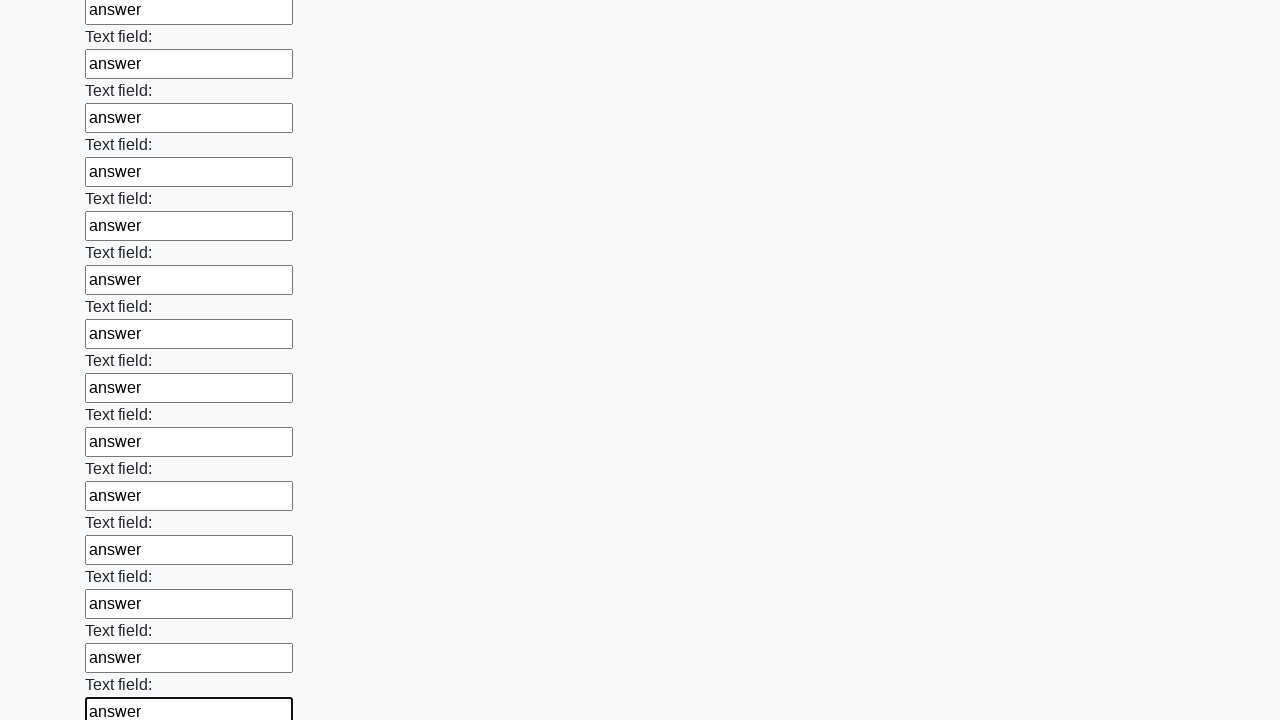

Filled a text input field with 'answer' on input[type='text'] >> nth=65
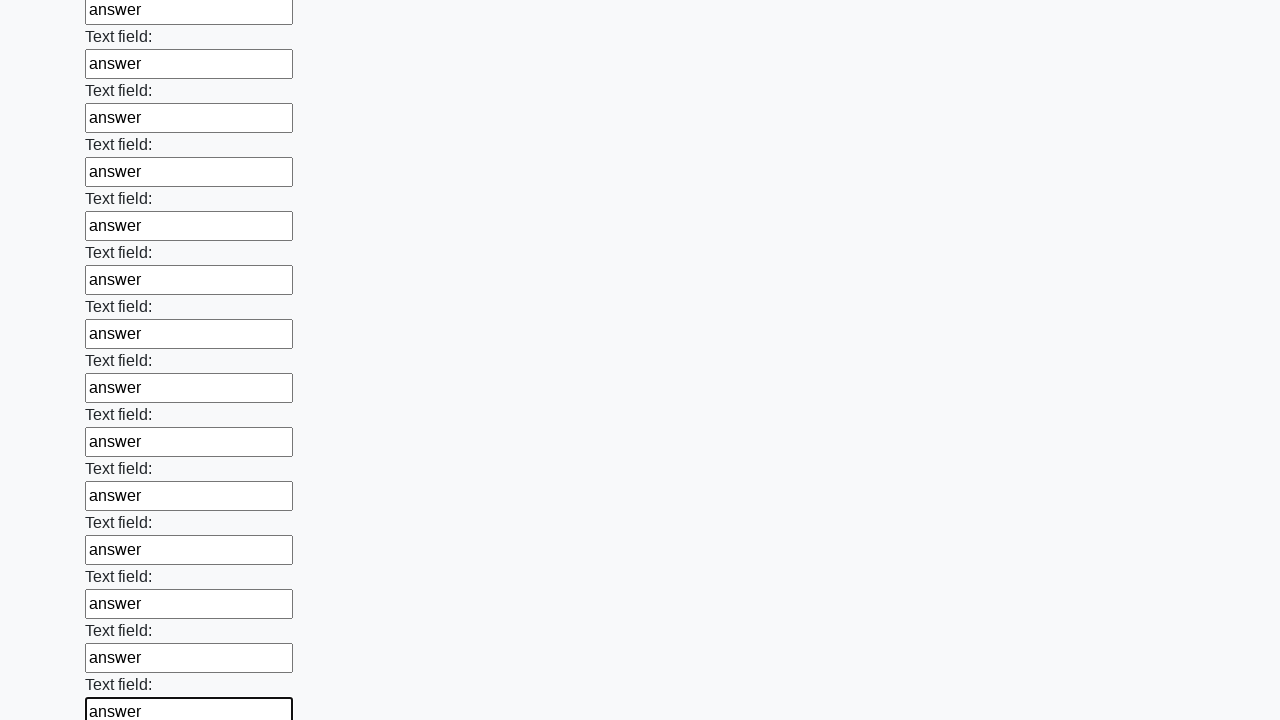

Filled a text input field with 'answer' on input[type='text'] >> nth=66
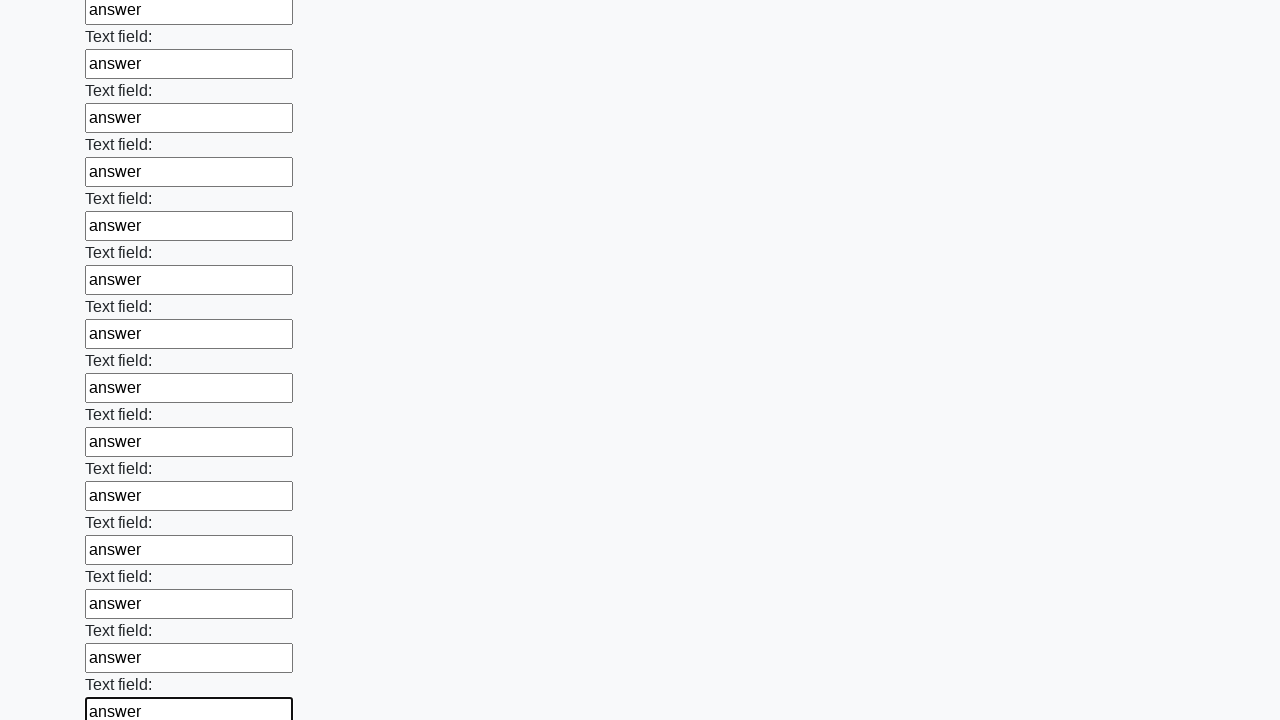

Filled a text input field with 'answer' on input[type='text'] >> nth=67
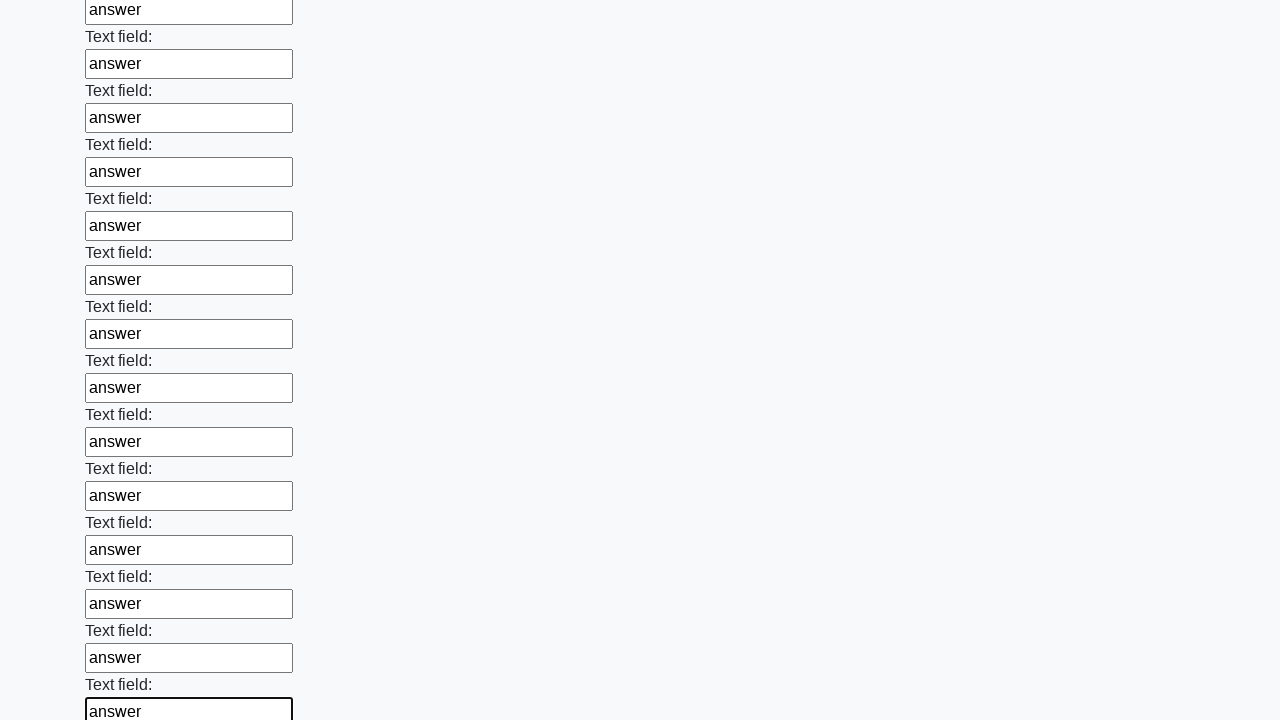

Filled a text input field with 'answer' on input[type='text'] >> nth=68
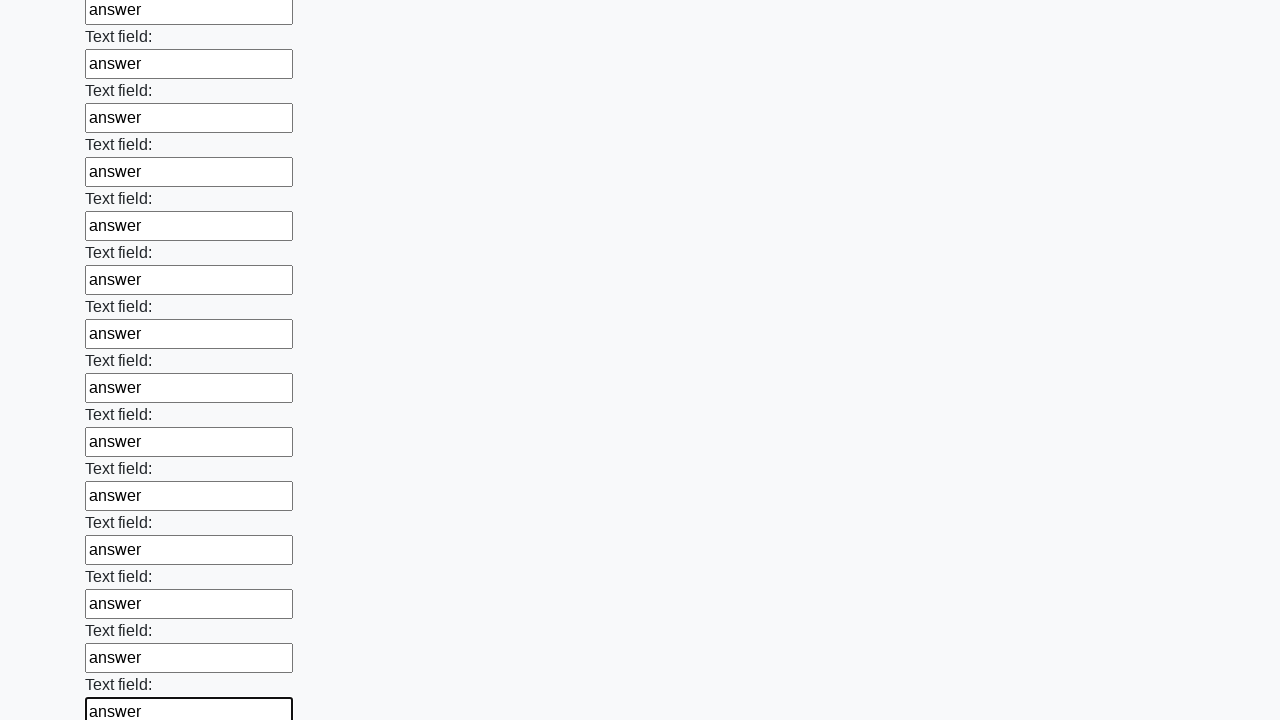

Filled a text input field with 'answer' on input[type='text'] >> nth=69
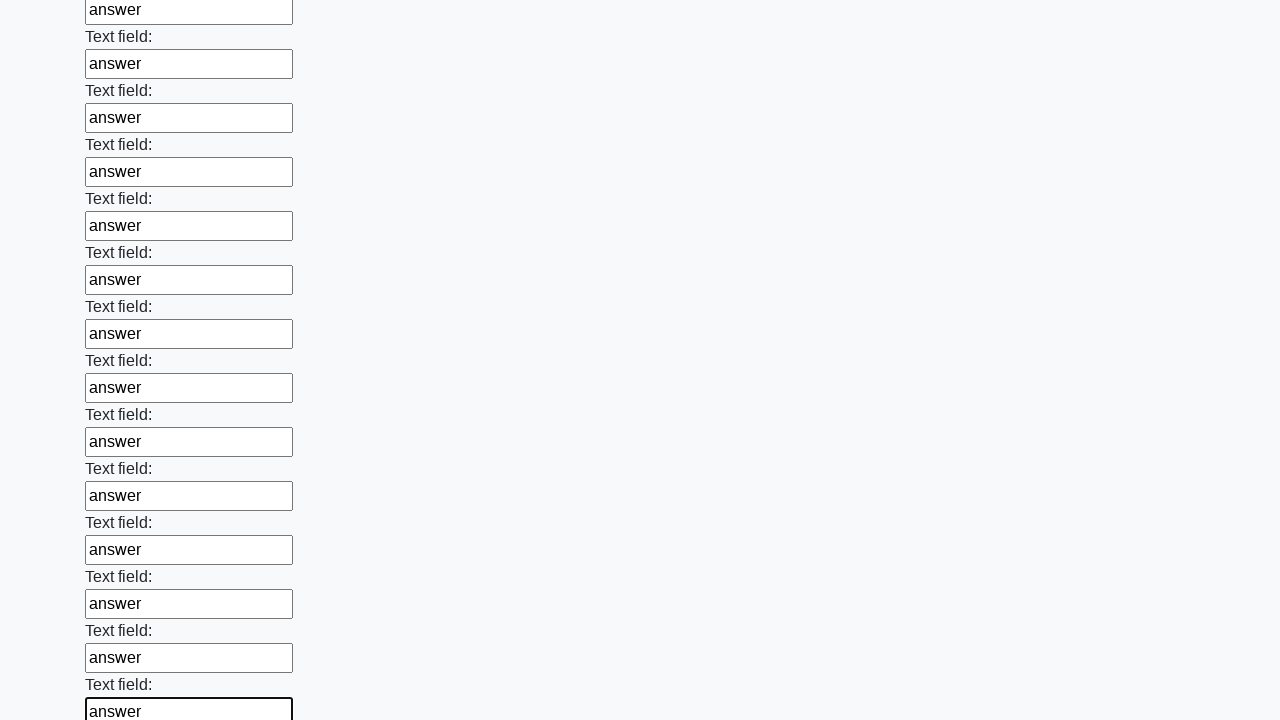

Filled a text input field with 'answer' on input[type='text'] >> nth=70
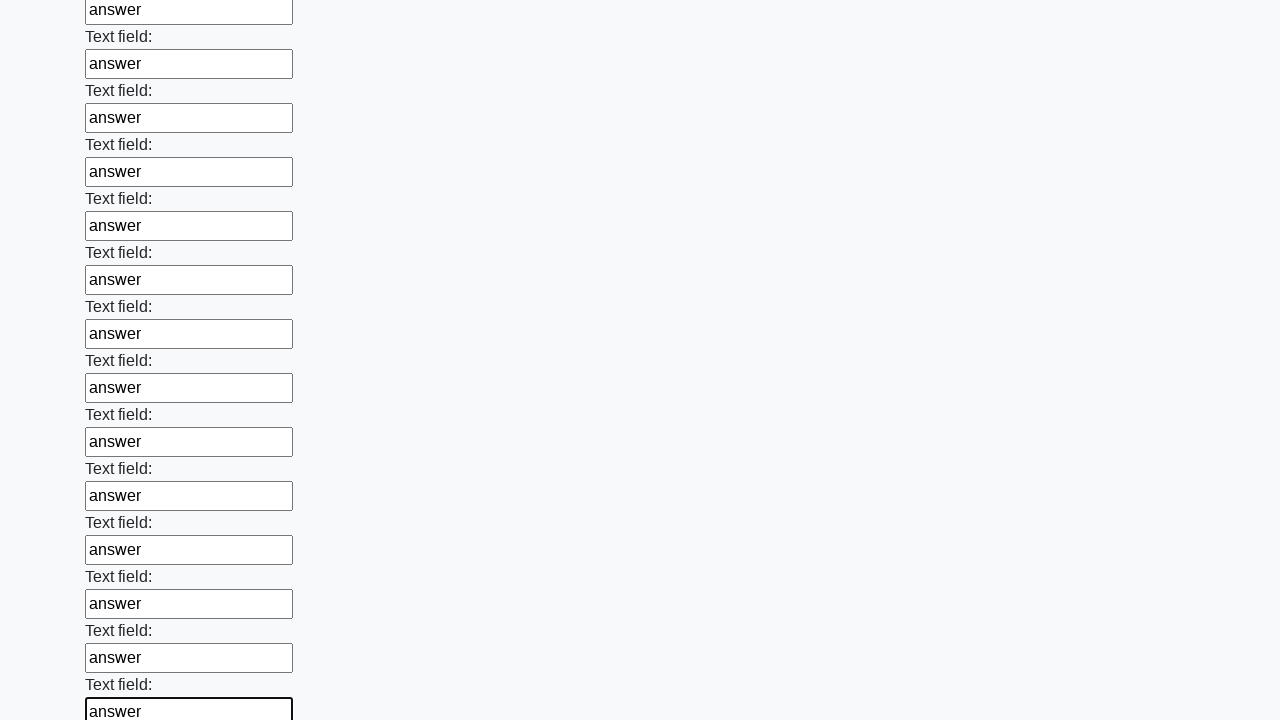

Filled a text input field with 'answer' on input[type='text'] >> nth=71
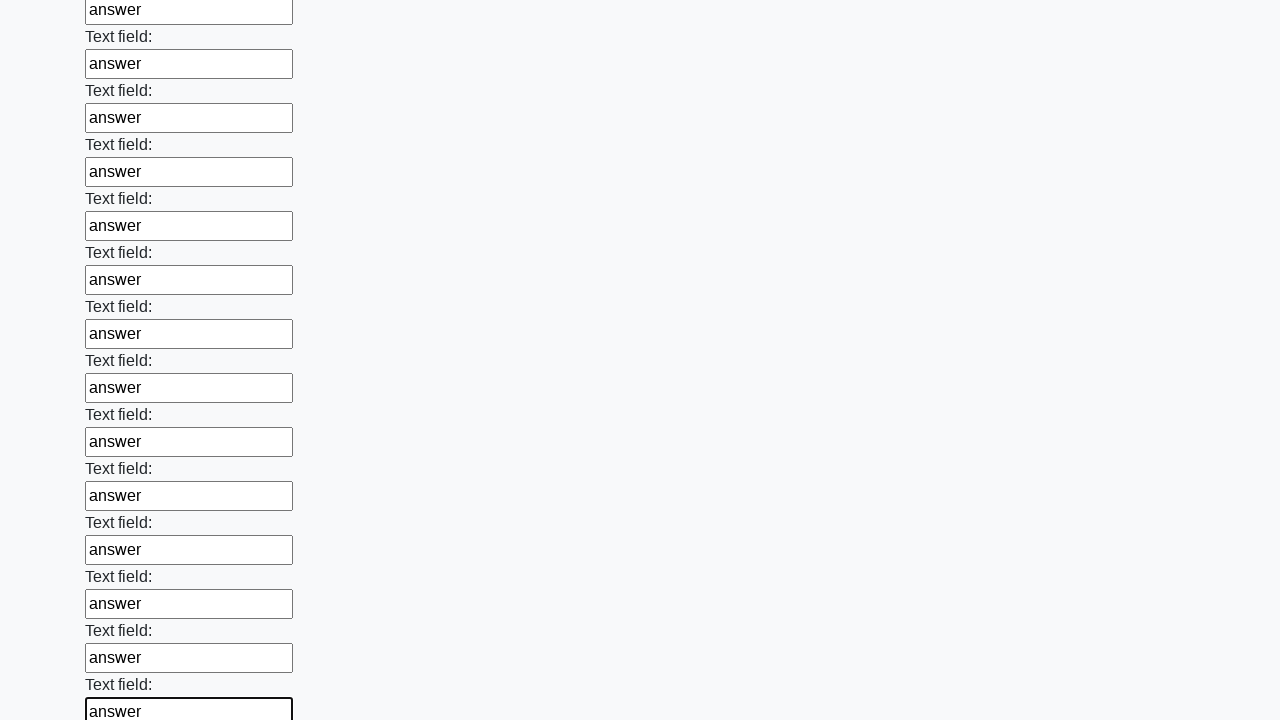

Filled a text input field with 'answer' on input[type='text'] >> nth=72
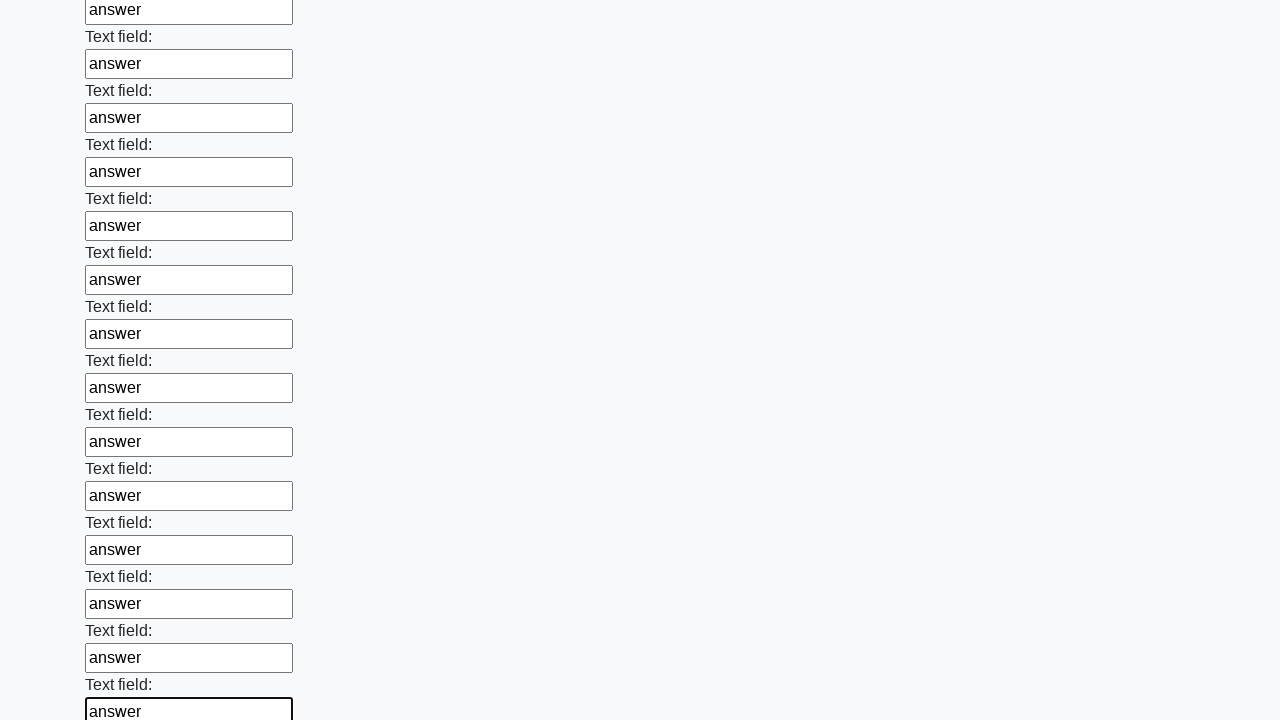

Filled a text input field with 'answer' on input[type='text'] >> nth=73
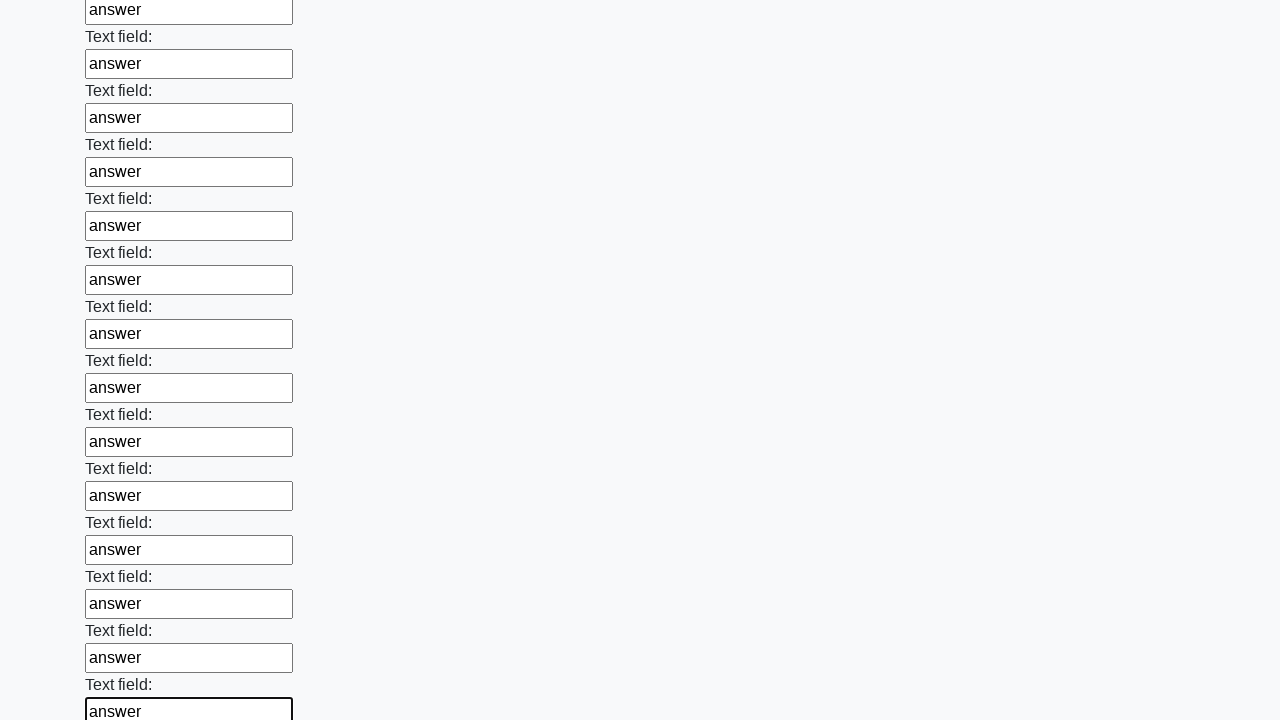

Filled a text input field with 'answer' on input[type='text'] >> nth=74
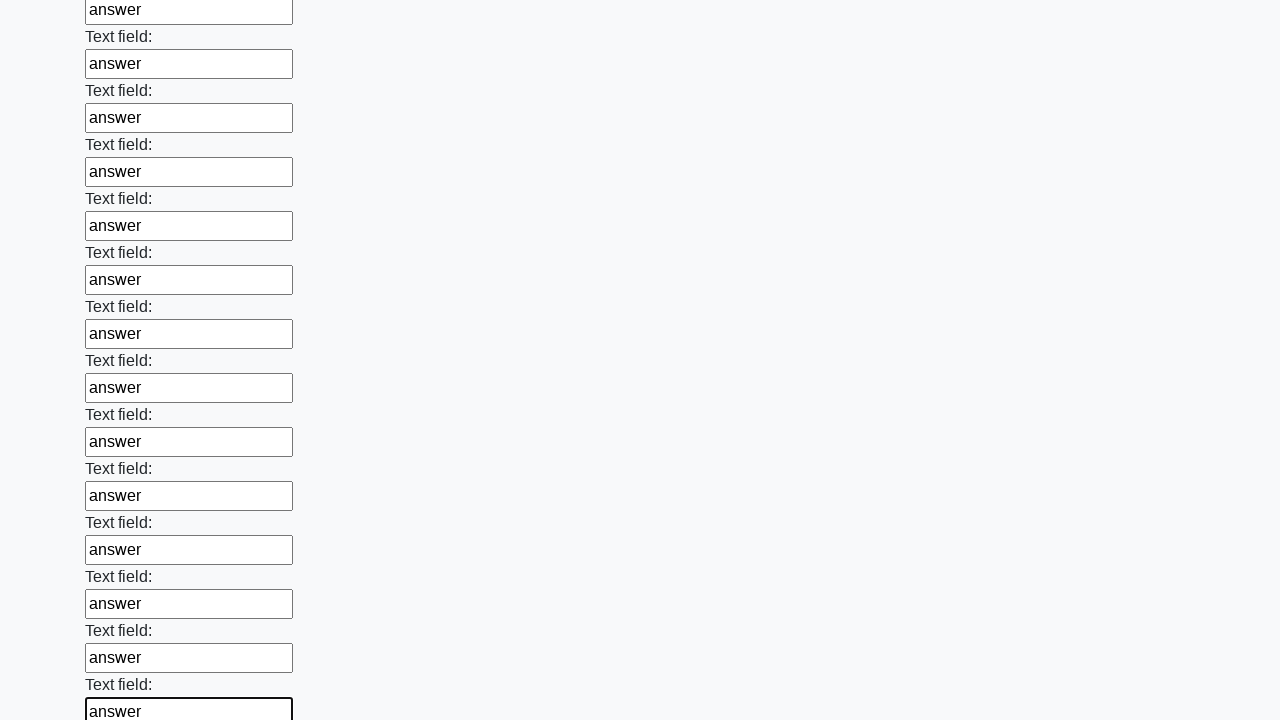

Filled a text input field with 'answer' on input[type='text'] >> nth=75
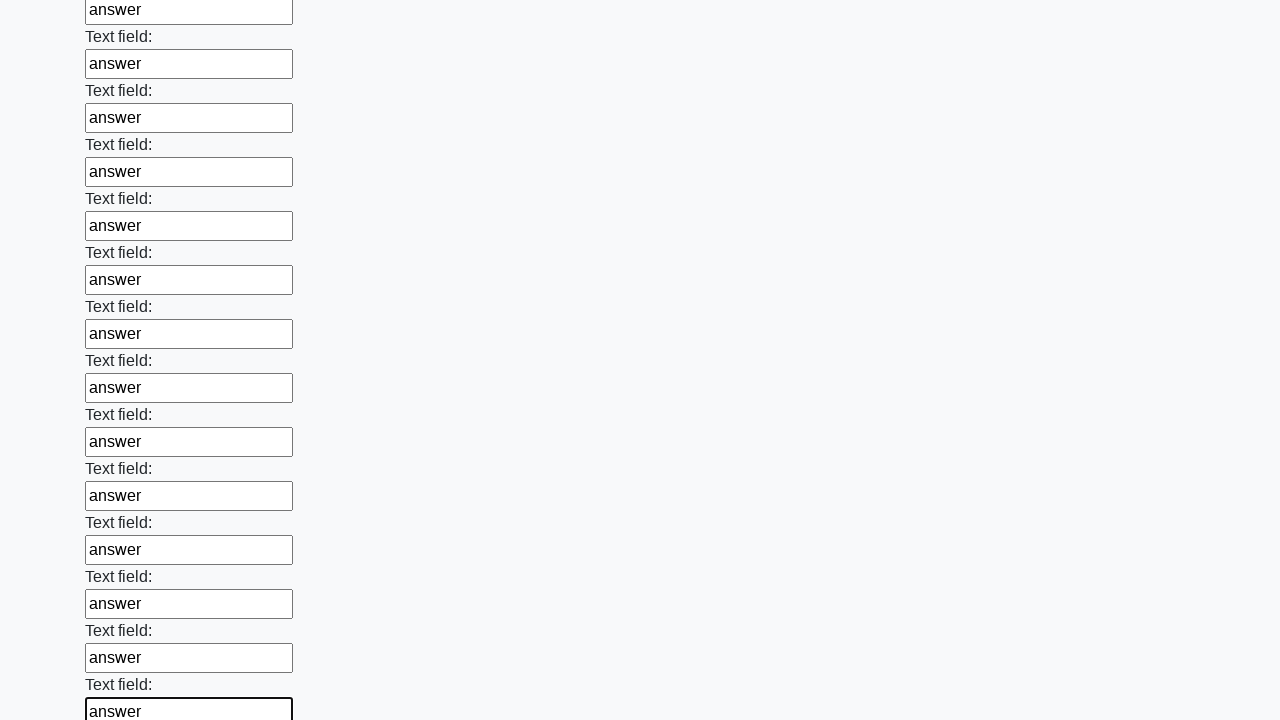

Filled a text input field with 'answer' on input[type='text'] >> nth=76
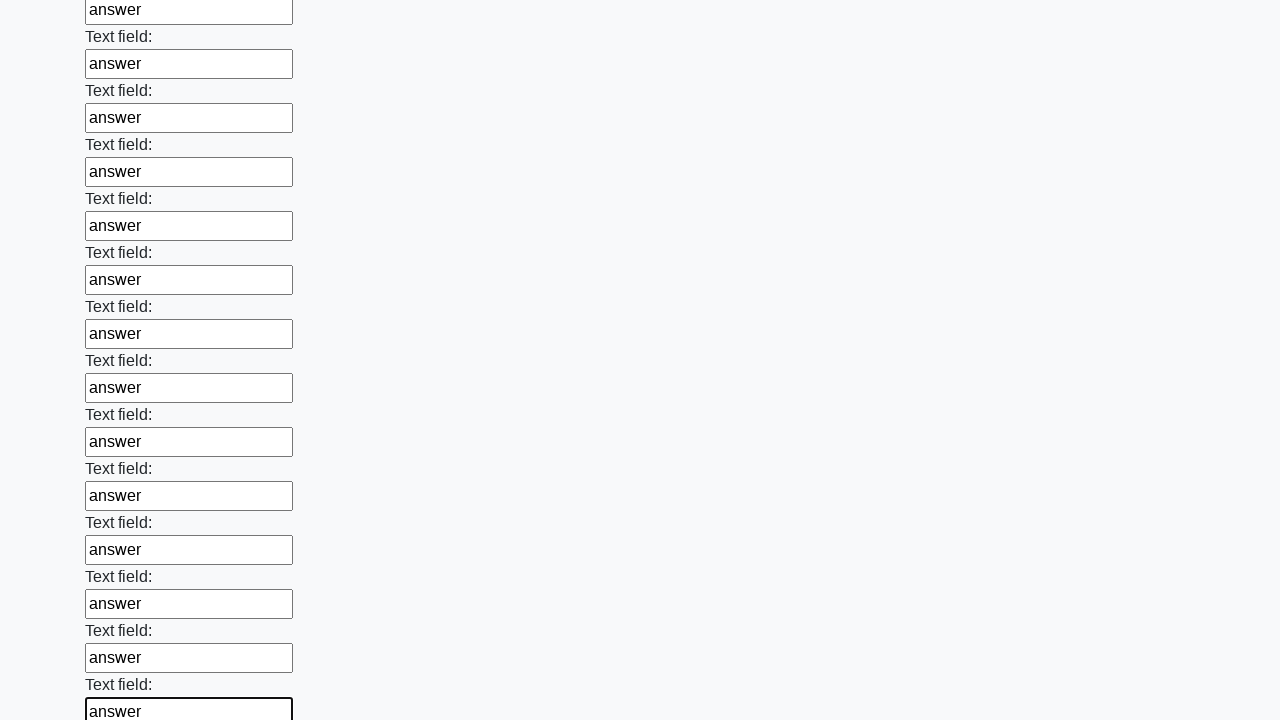

Filled a text input field with 'answer' on input[type='text'] >> nth=77
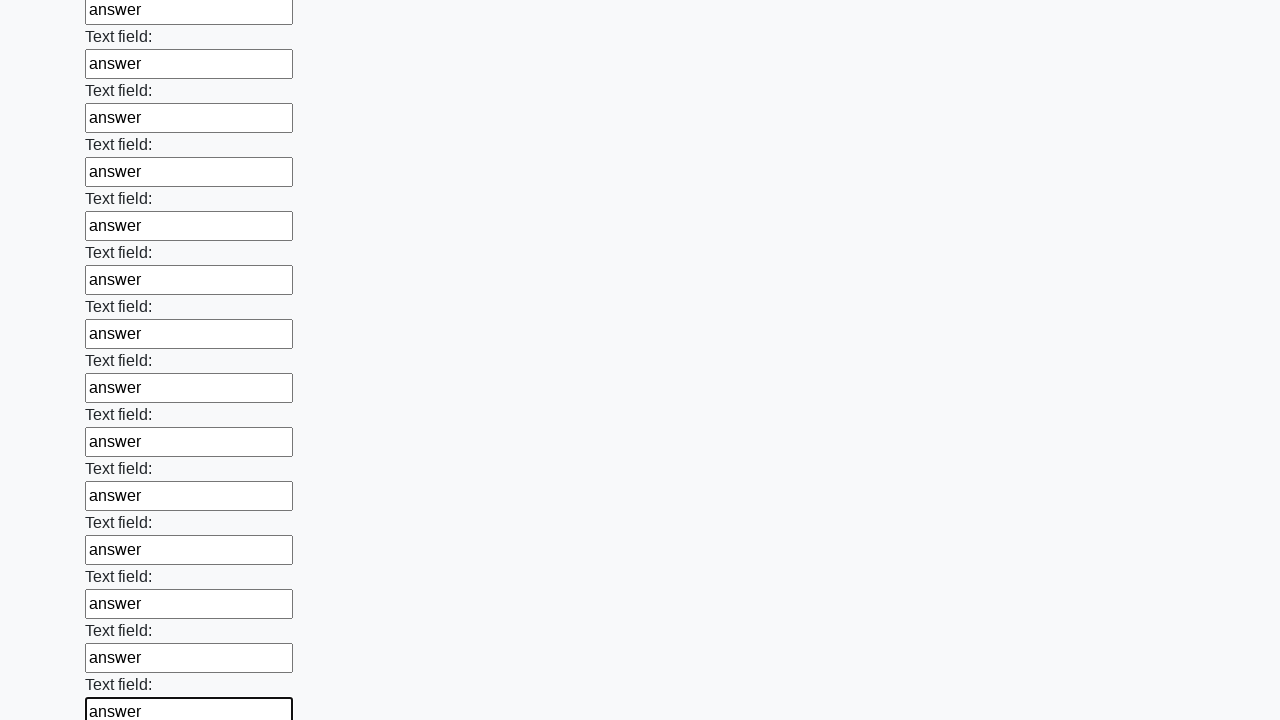

Filled a text input field with 'answer' on input[type='text'] >> nth=78
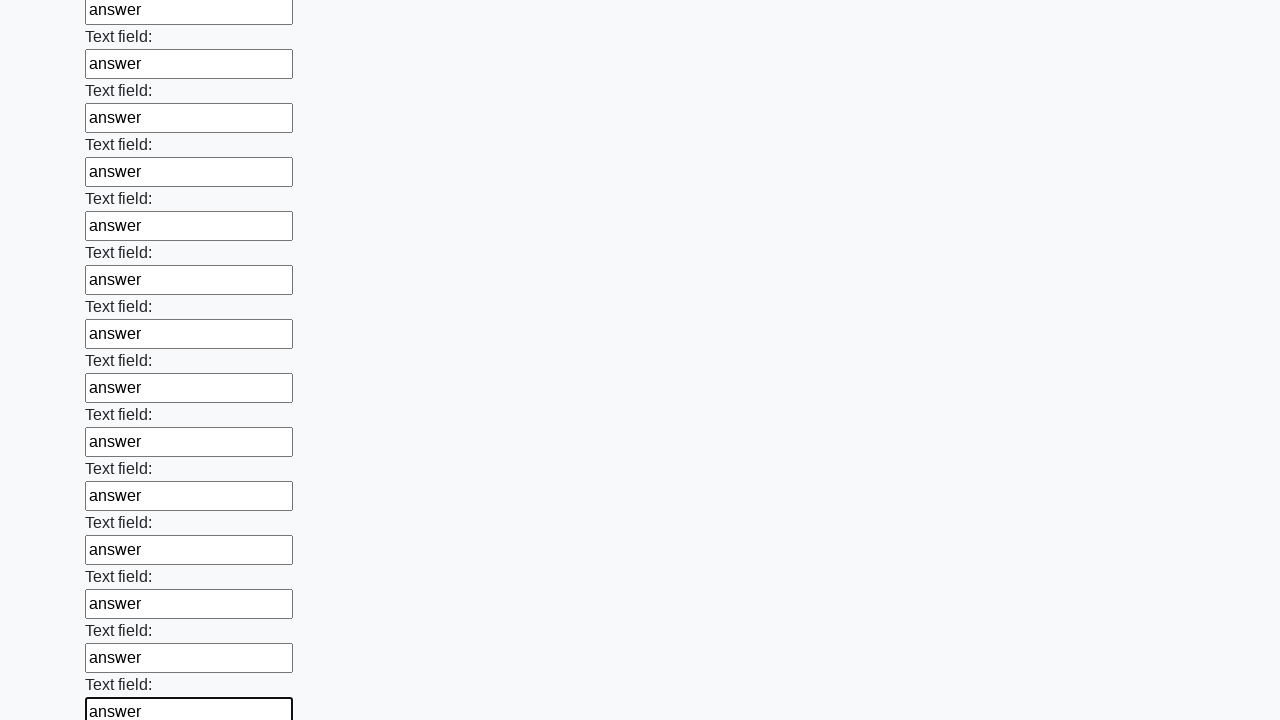

Filled a text input field with 'answer' on input[type='text'] >> nth=79
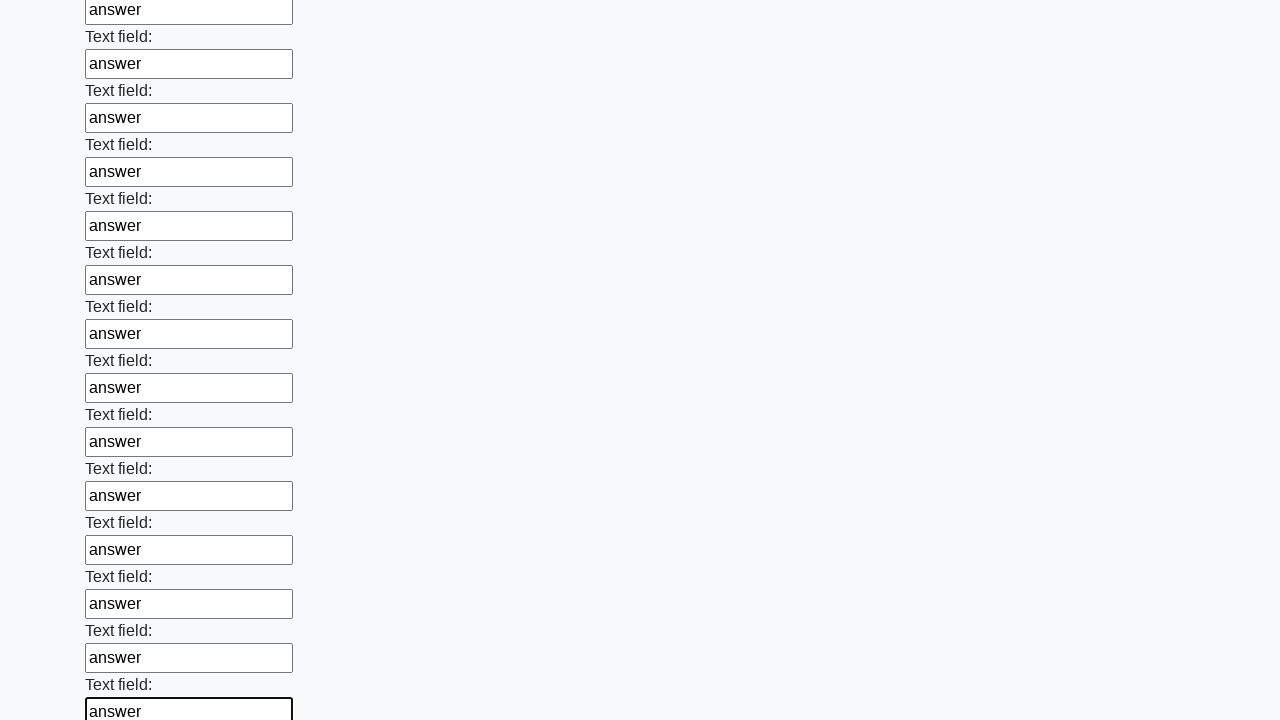

Filled a text input field with 'answer' on input[type='text'] >> nth=80
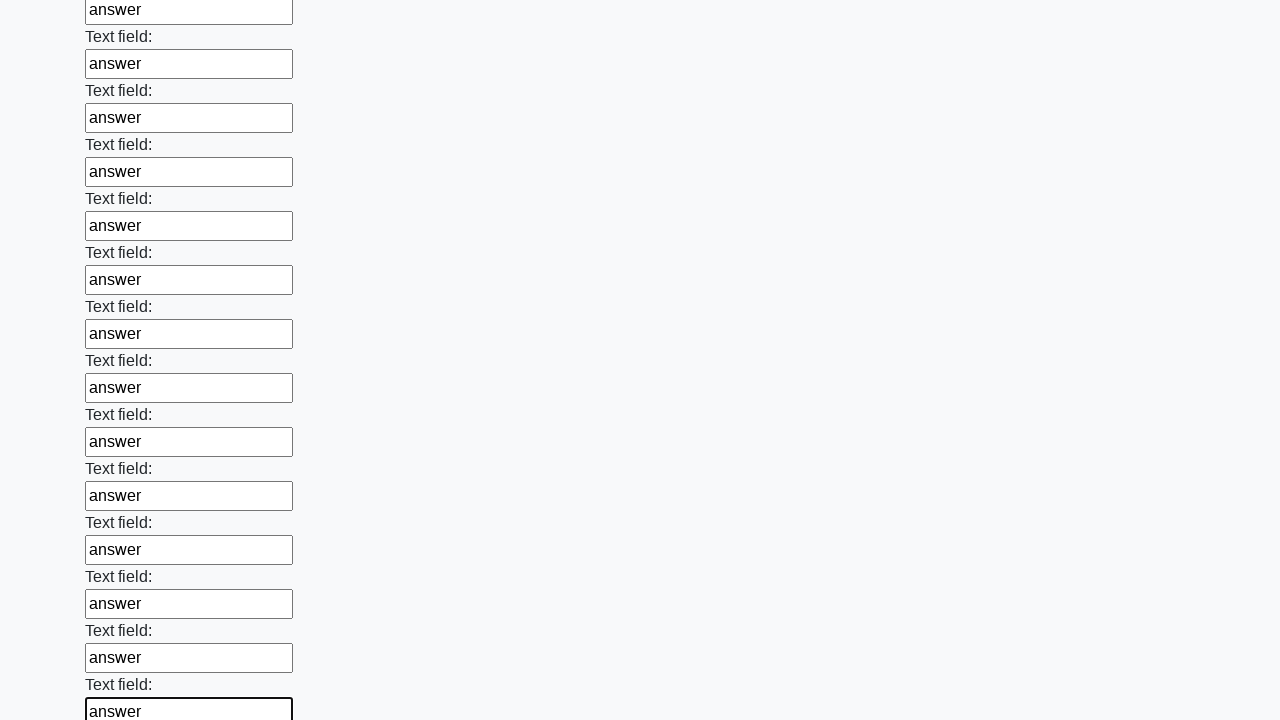

Filled a text input field with 'answer' on input[type='text'] >> nth=81
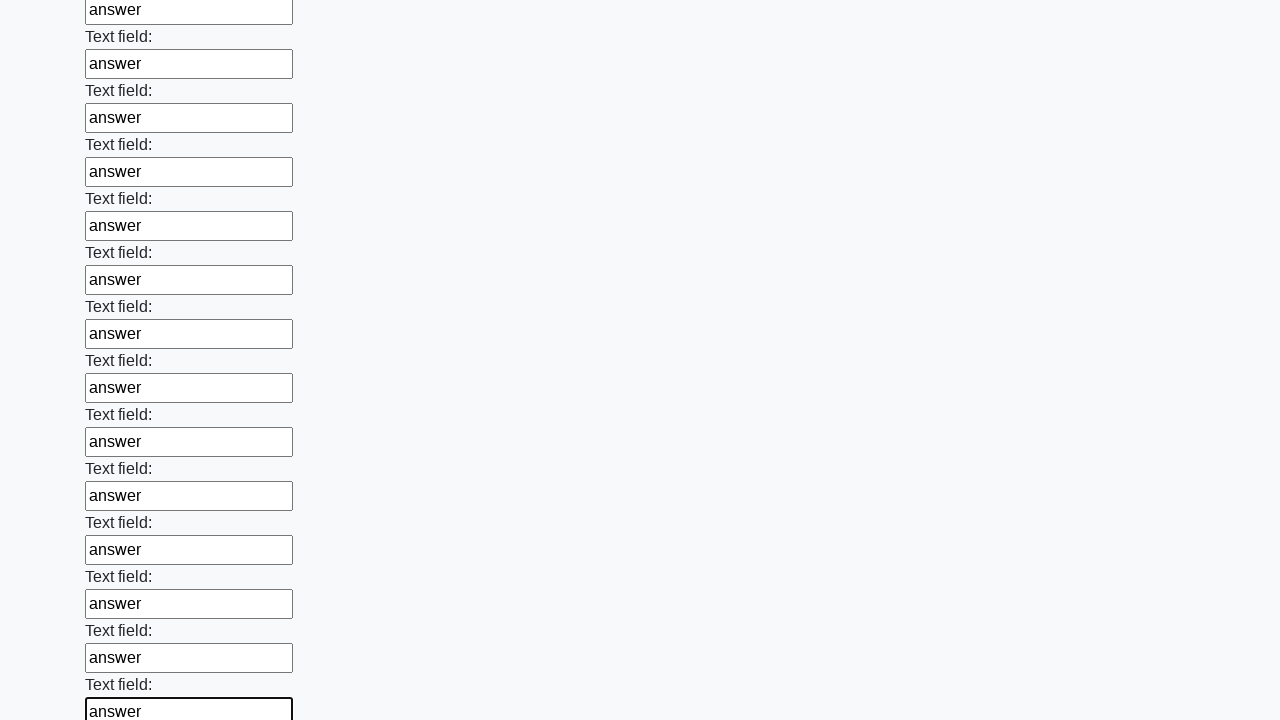

Filled a text input field with 'answer' on input[type='text'] >> nth=82
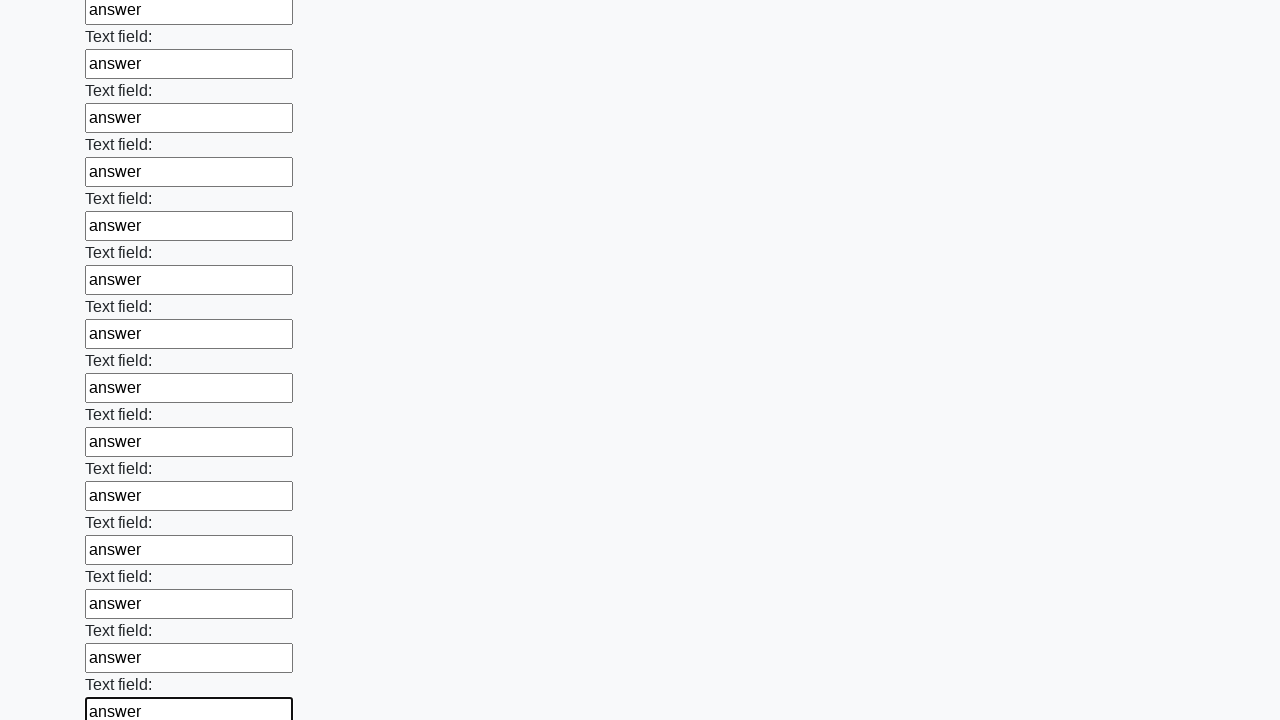

Filled a text input field with 'answer' on input[type='text'] >> nth=83
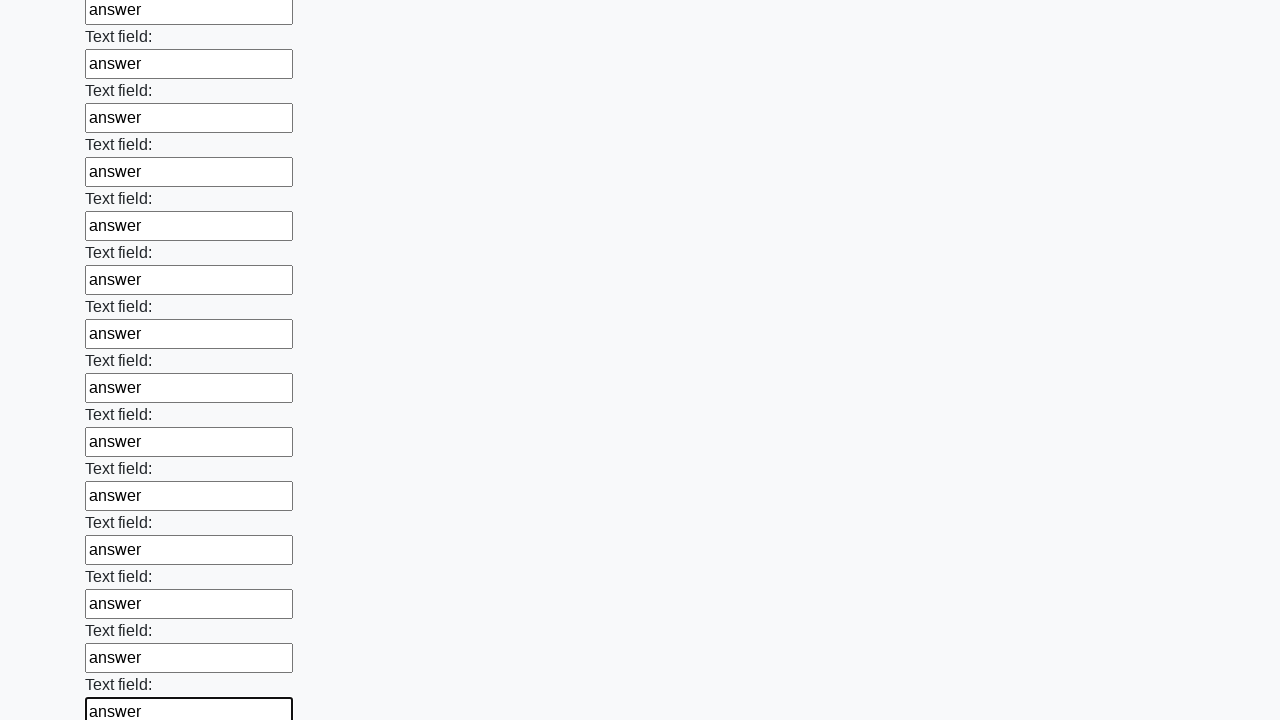

Filled a text input field with 'answer' on input[type='text'] >> nth=84
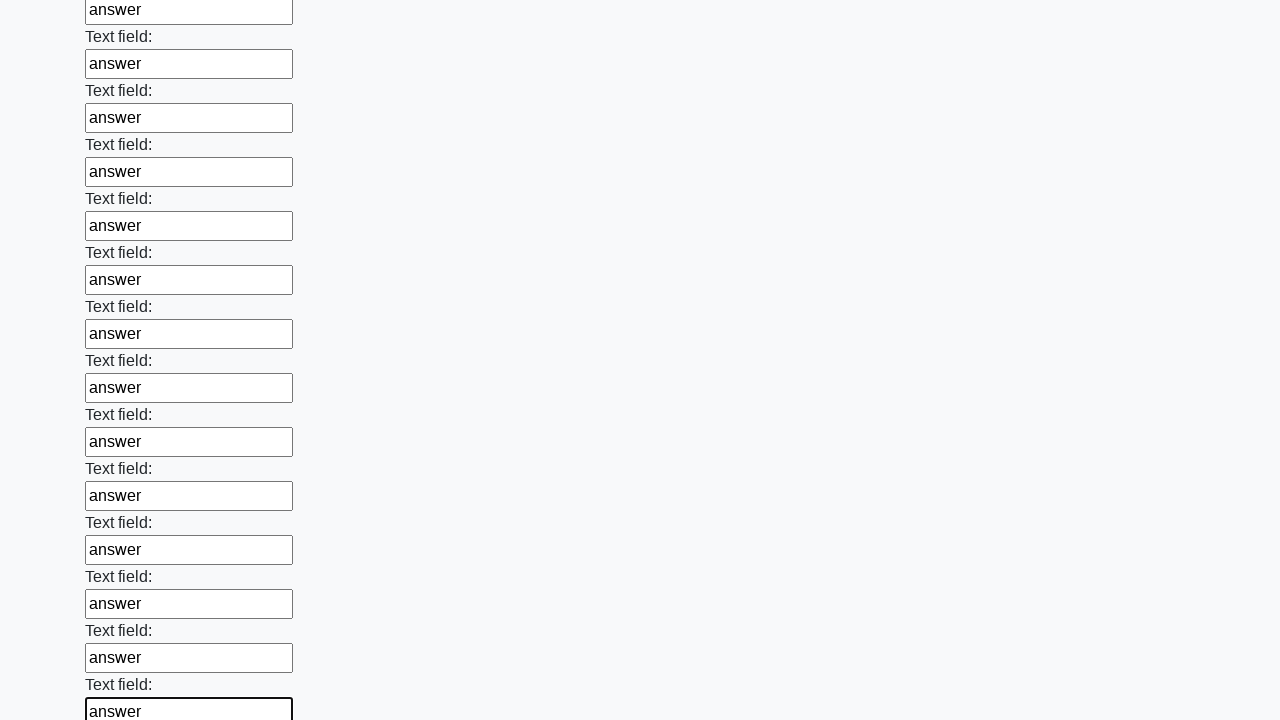

Filled a text input field with 'answer' on input[type='text'] >> nth=85
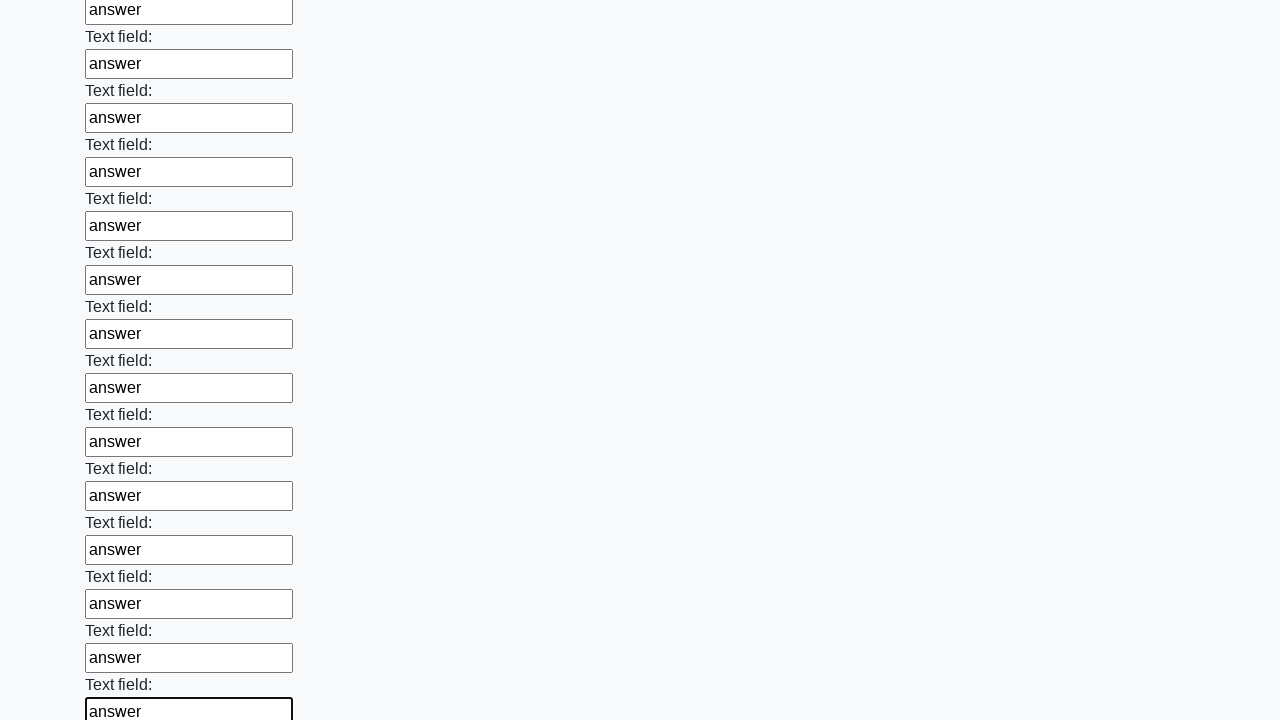

Filled a text input field with 'answer' on input[type='text'] >> nth=86
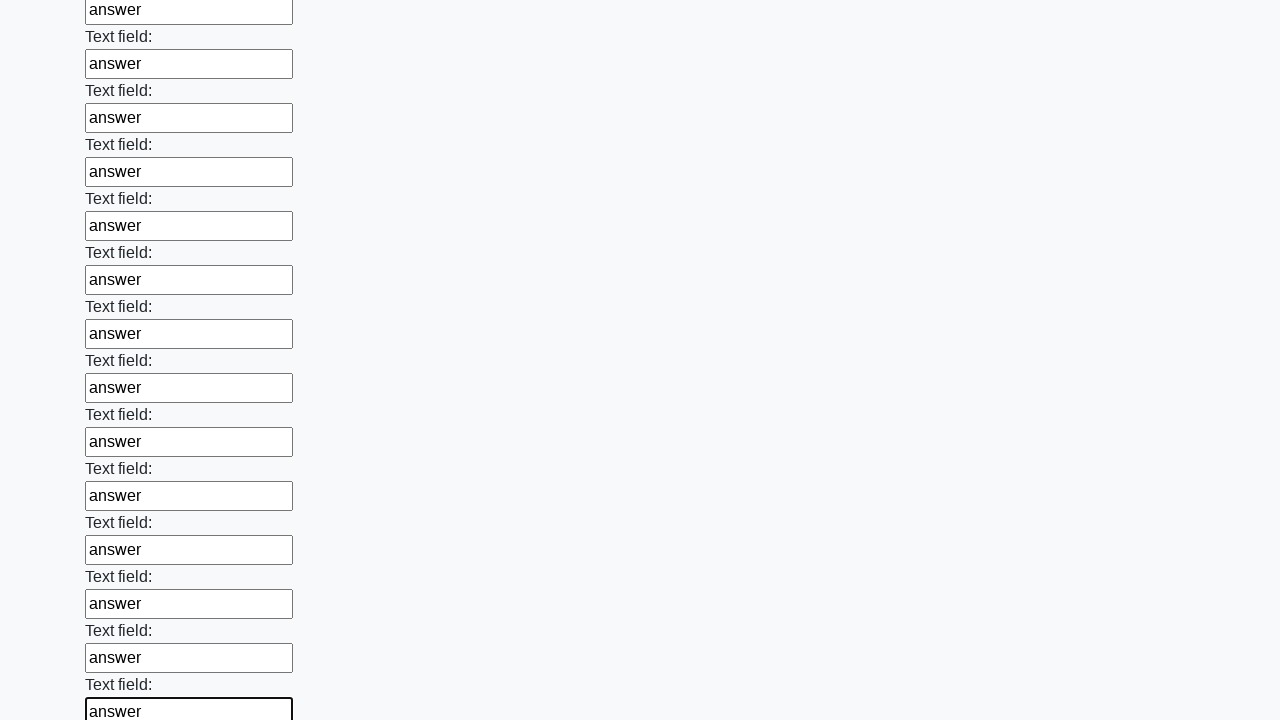

Filled a text input field with 'answer' on input[type='text'] >> nth=87
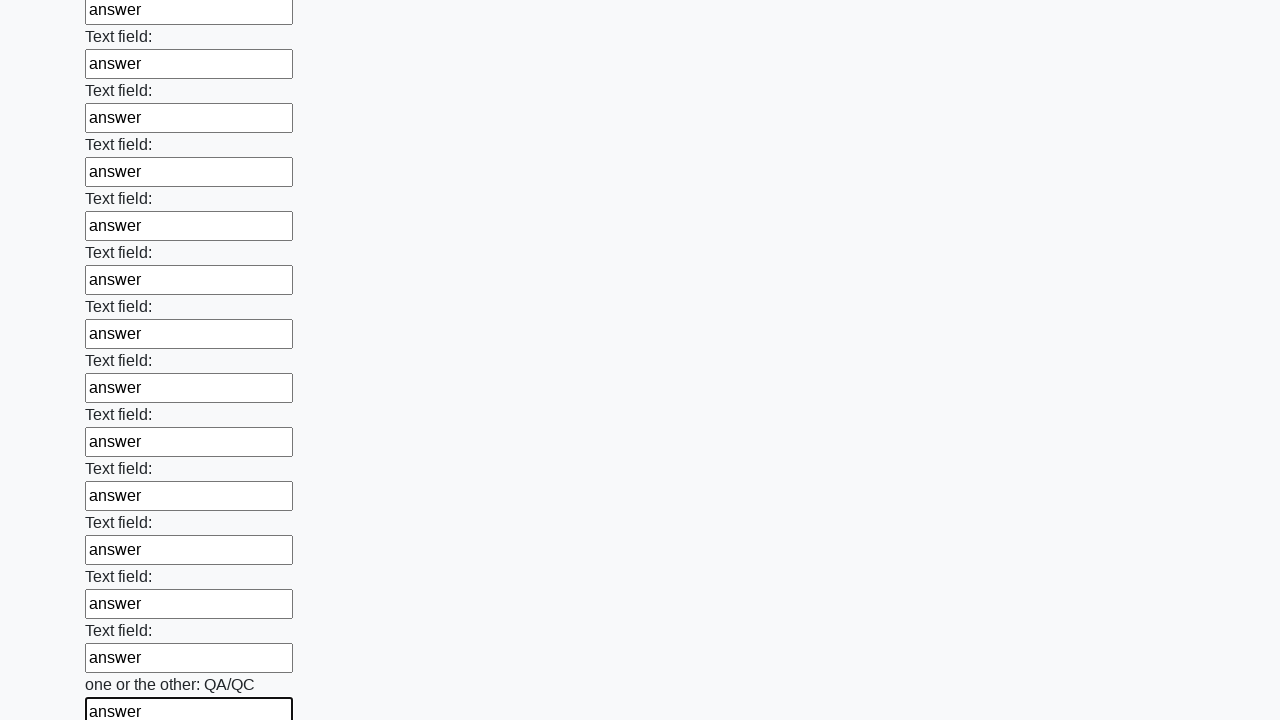

Filled a text input field with 'answer' on input[type='text'] >> nth=88
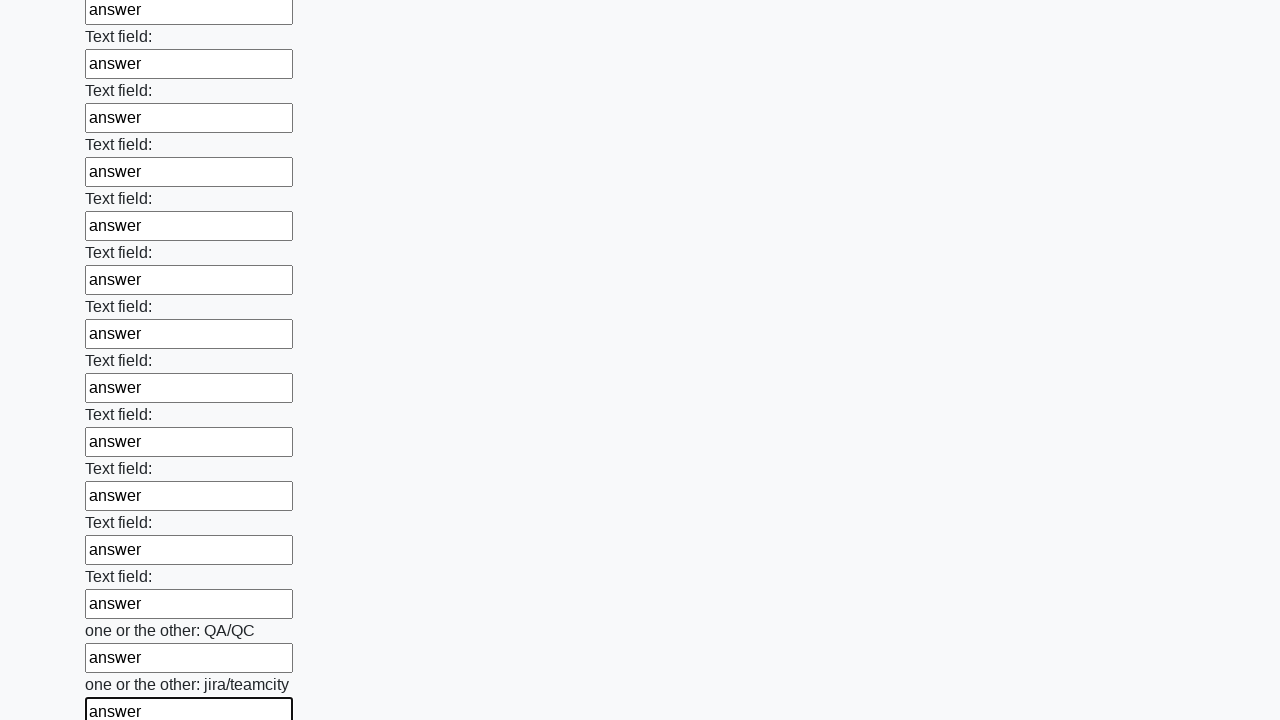

Filled a text input field with 'answer' on input[type='text'] >> nth=89
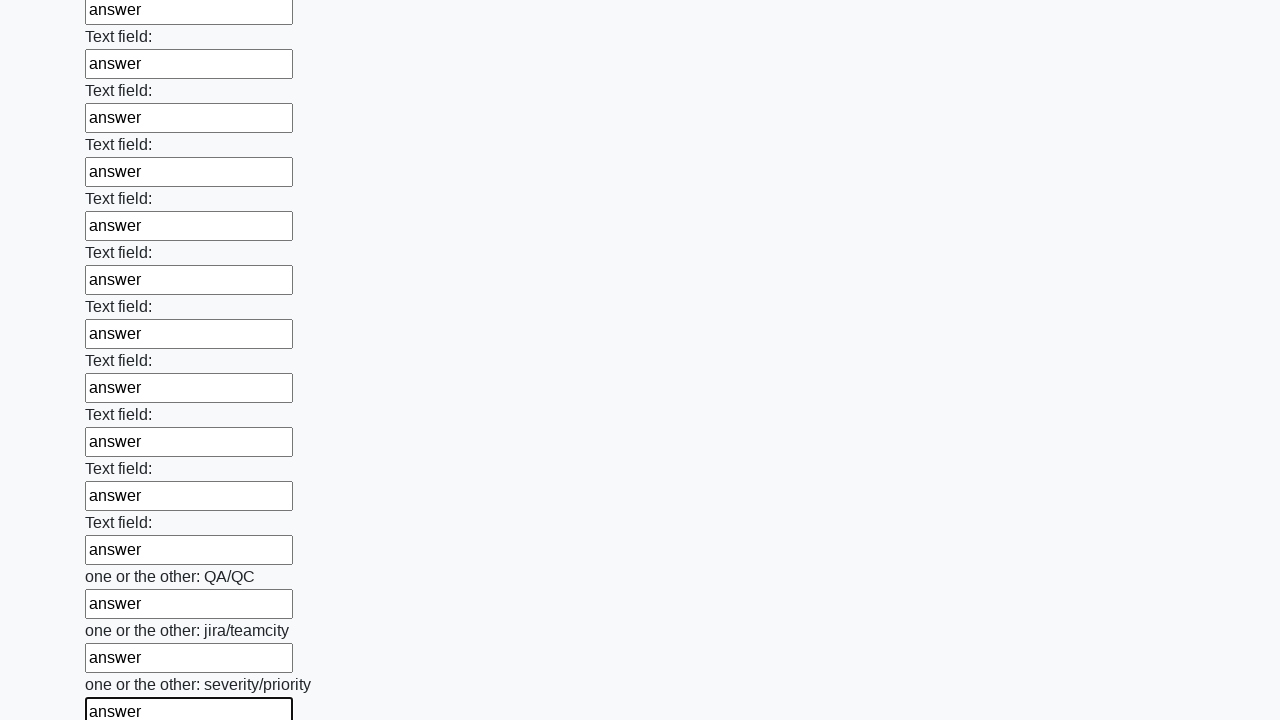

Filled a text input field with 'answer' on input[type='text'] >> nth=90
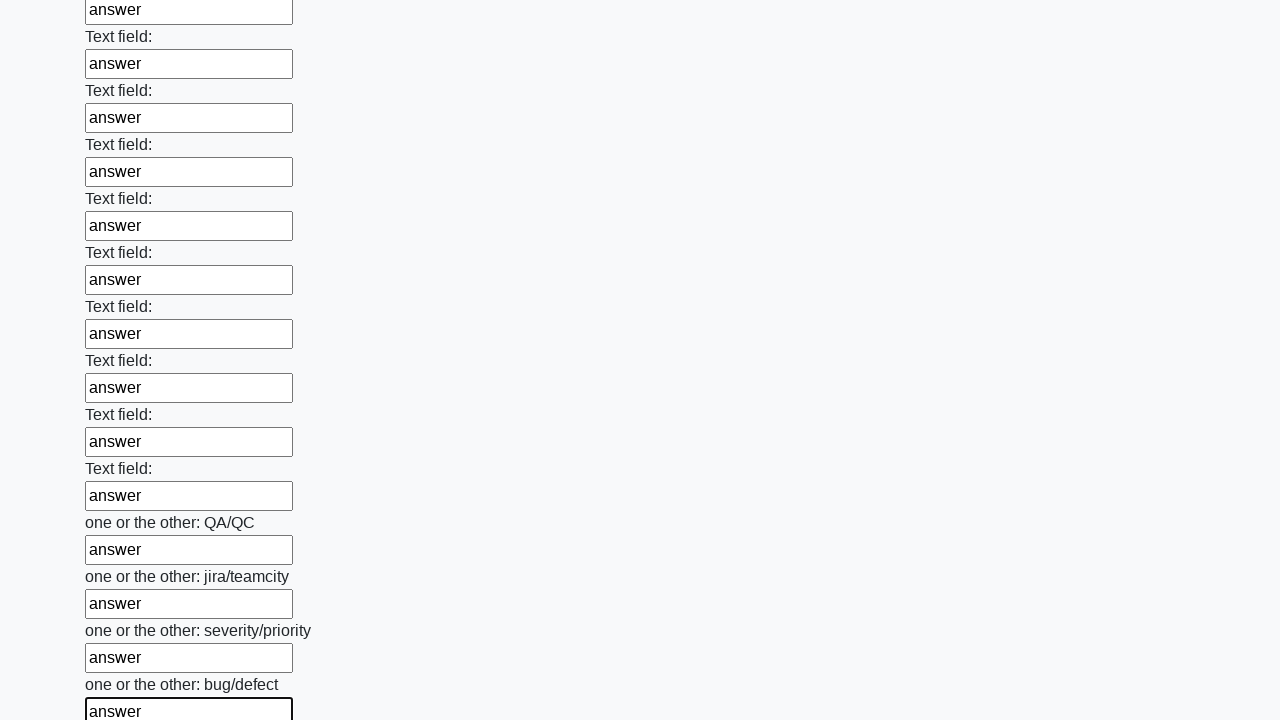

Filled a text input field with 'answer' on input[type='text'] >> nth=91
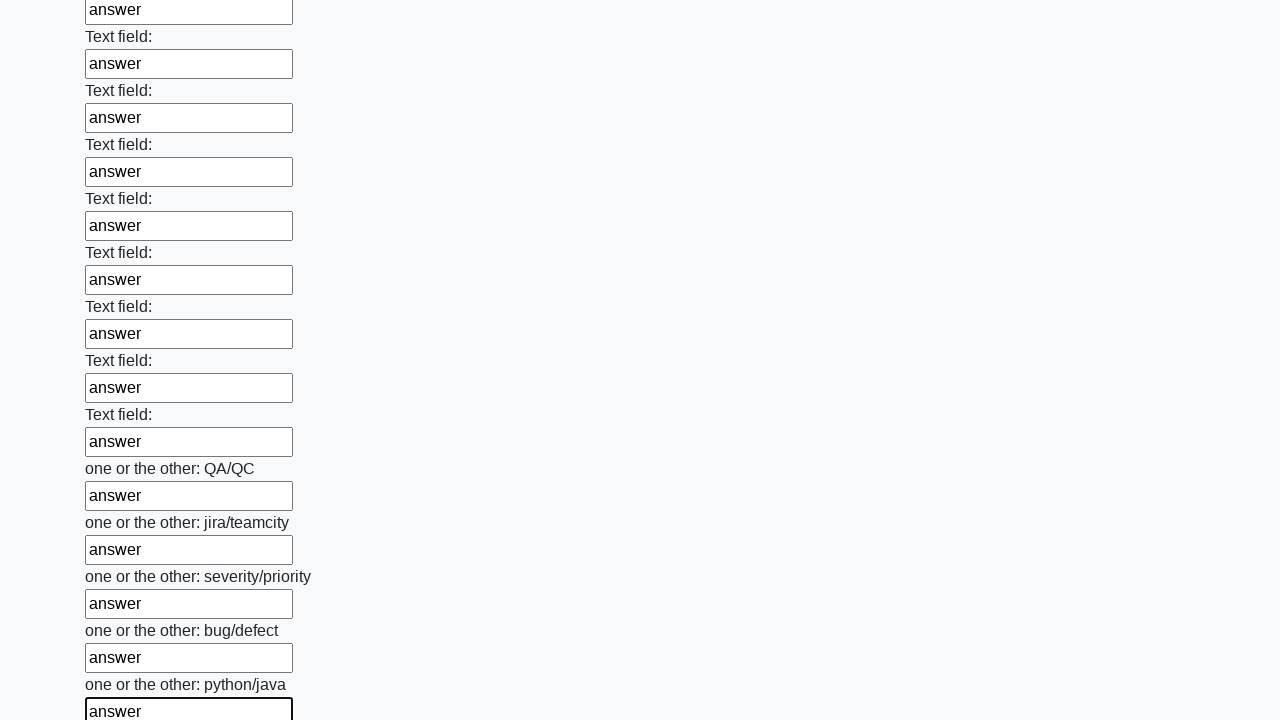

Filled a text input field with 'answer' on input[type='text'] >> nth=92
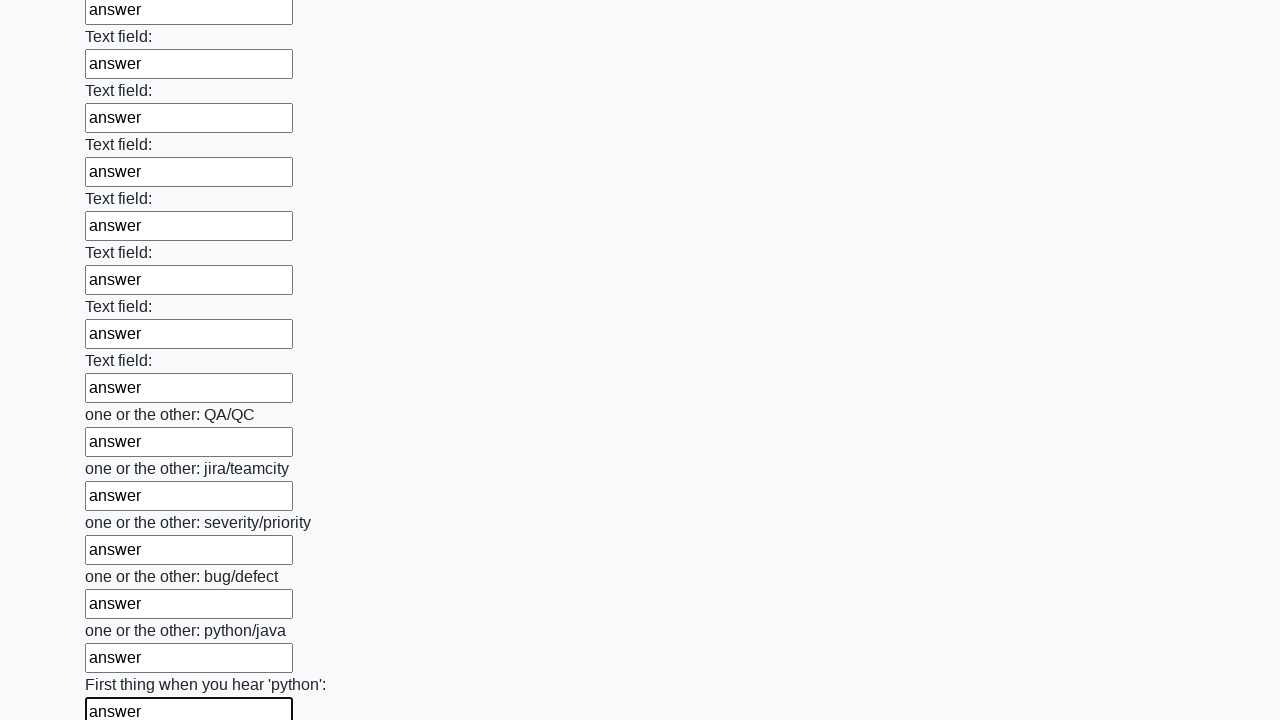

Filled a text input field with 'answer' on input[type='text'] >> nth=93
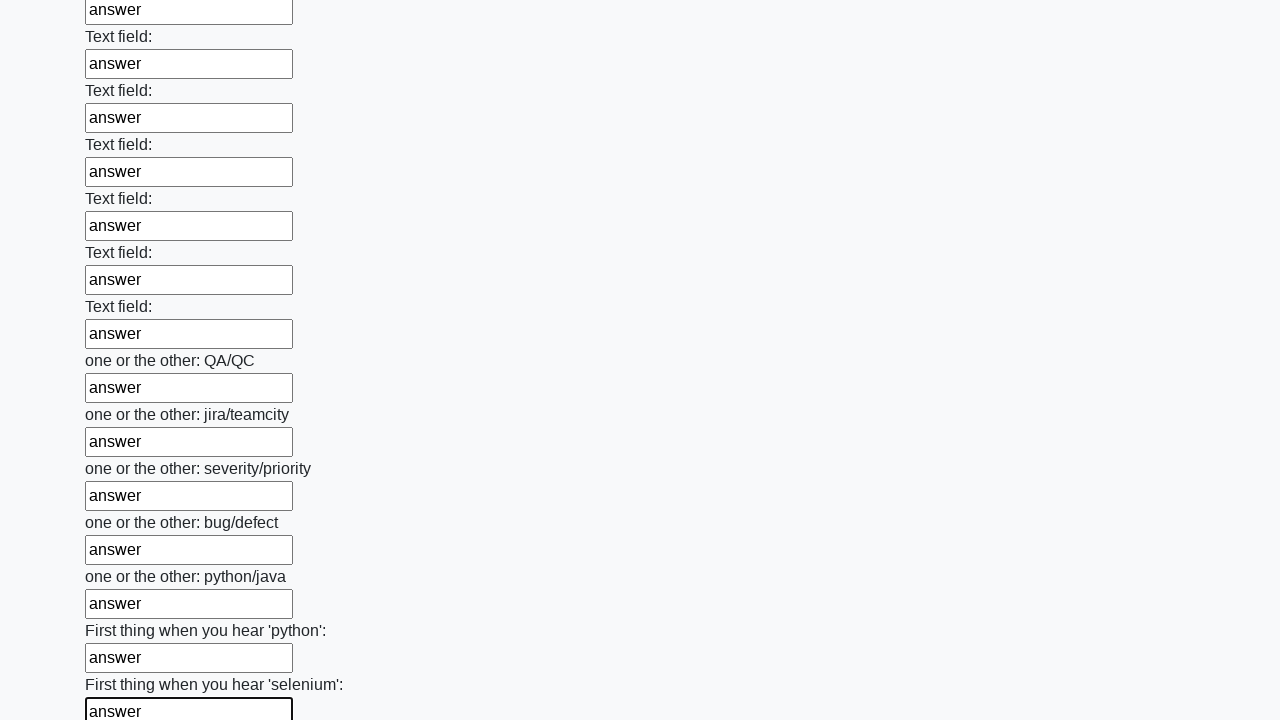

Filled a text input field with 'answer' on input[type='text'] >> nth=94
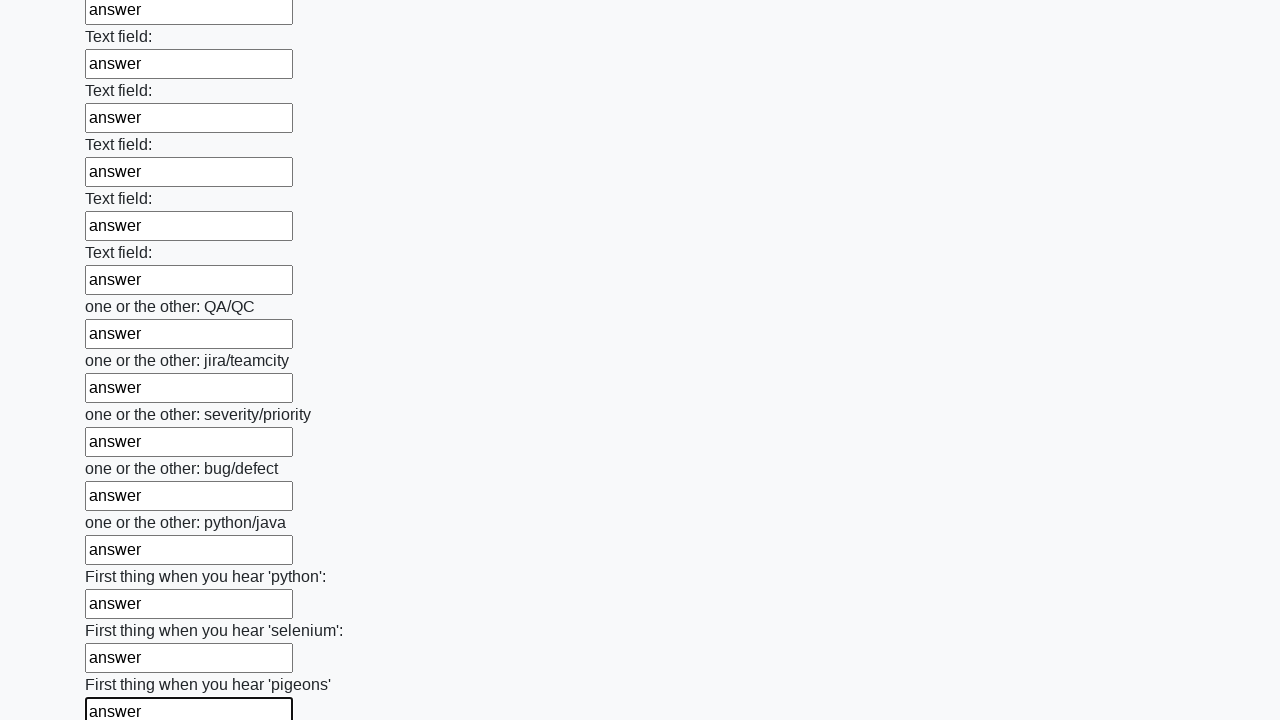

Filled a text input field with 'answer' on input[type='text'] >> nth=95
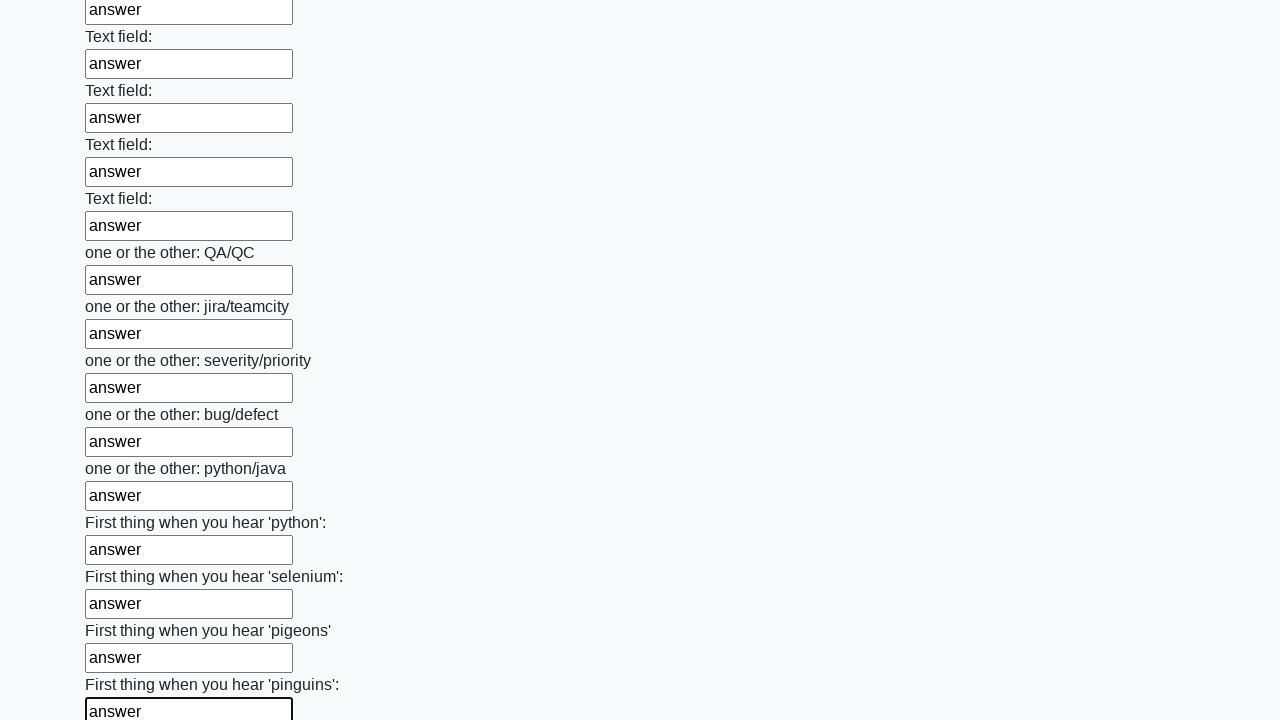

Filled a text input field with 'answer' on input[type='text'] >> nth=96
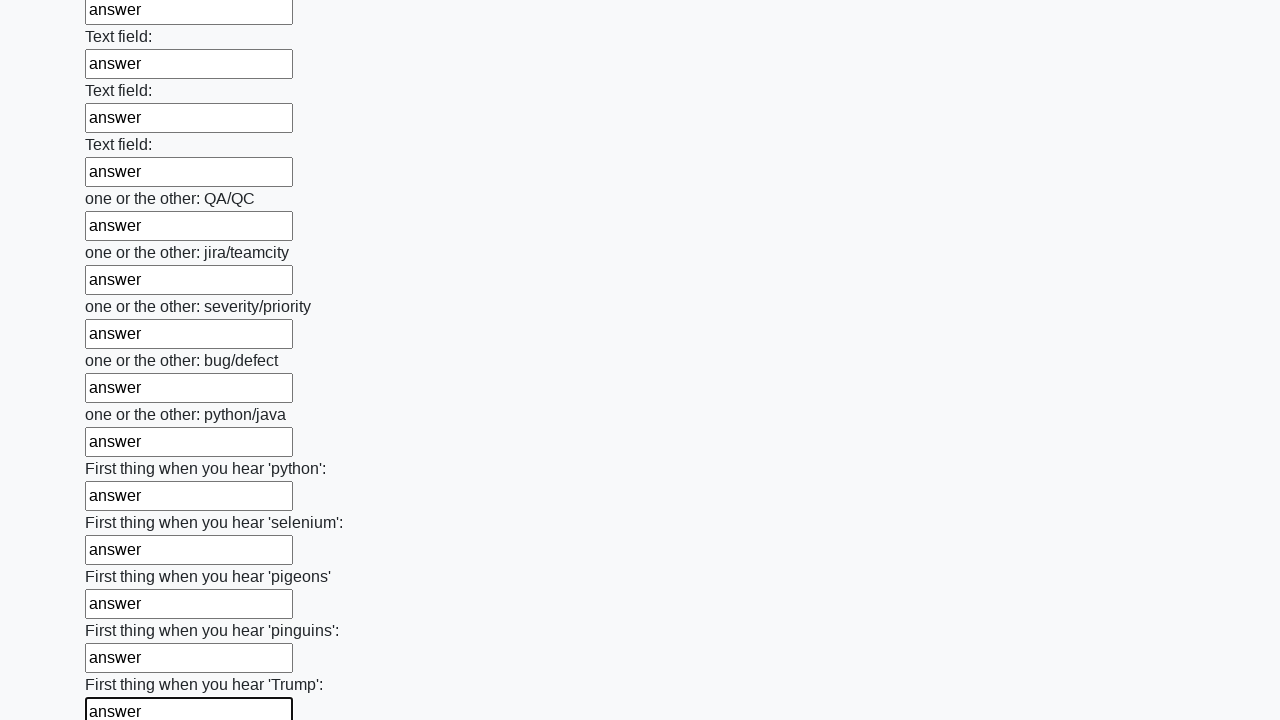

Filled a text input field with 'answer' on input[type='text'] >> nth=97
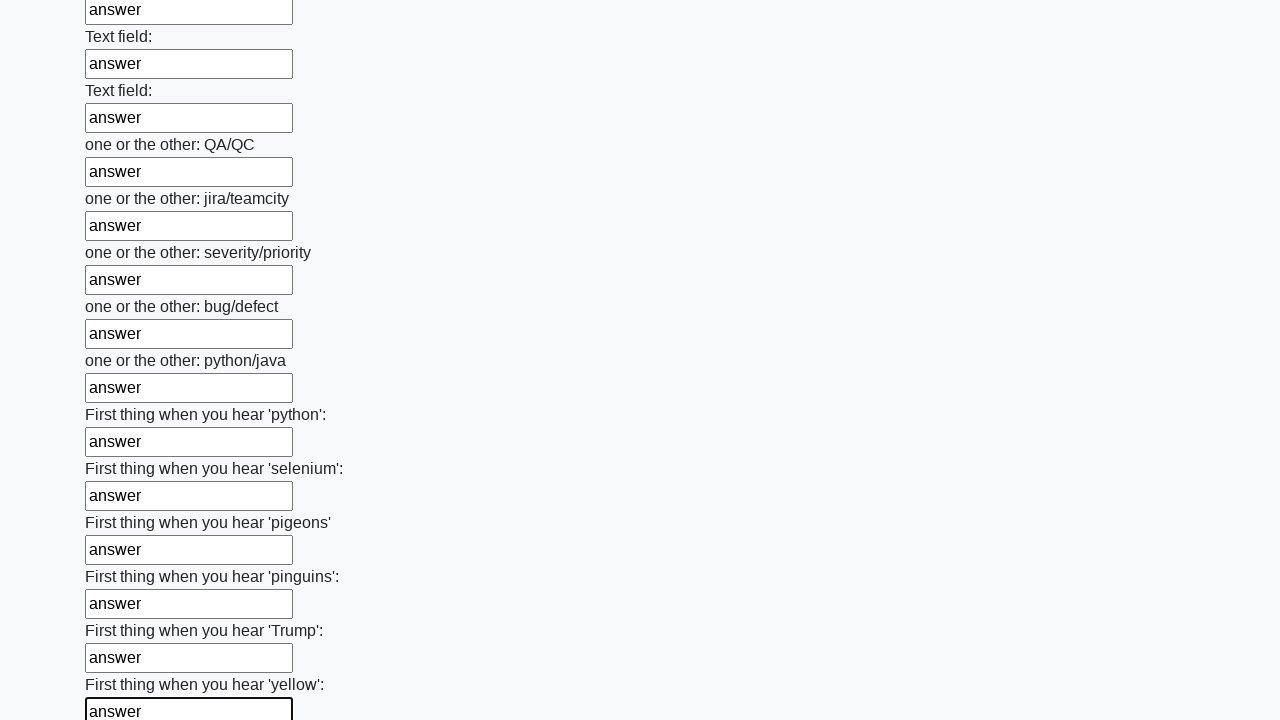

Filled a text input field with 'answer' on input[type='text'] >> nth=98
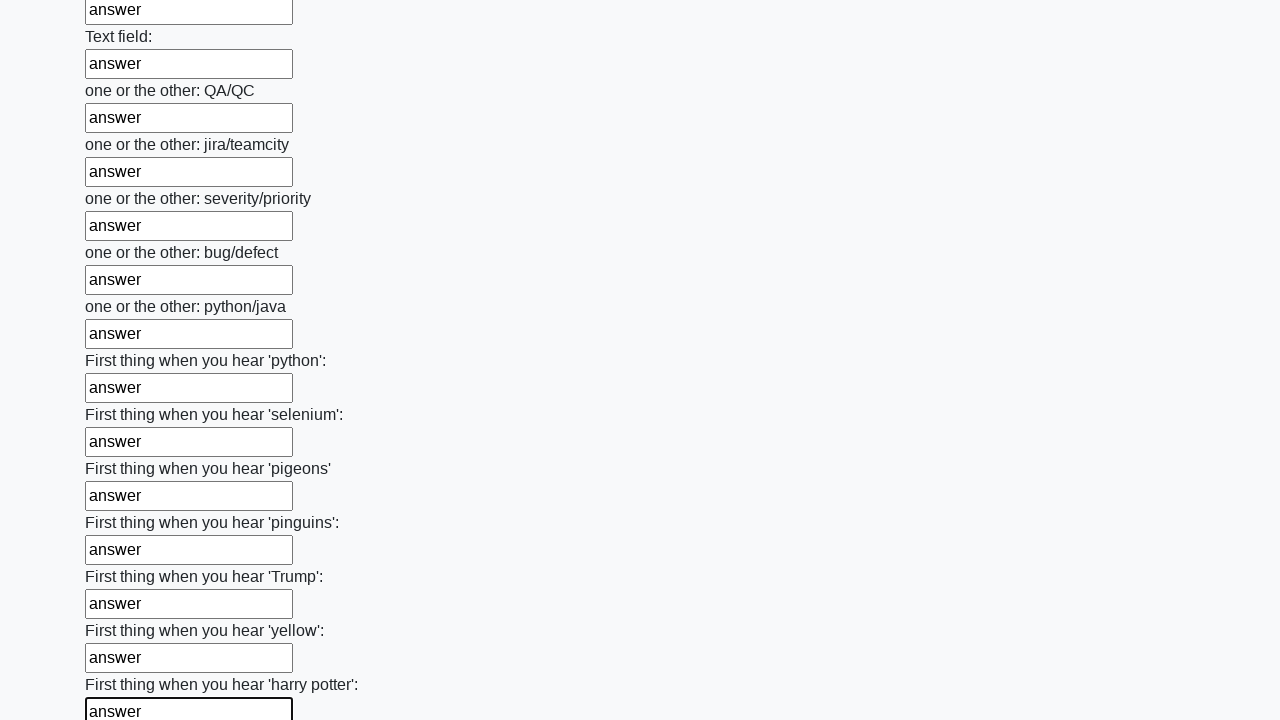

Filled a text input field with 'answer' on input[type='text'] >> nth=99
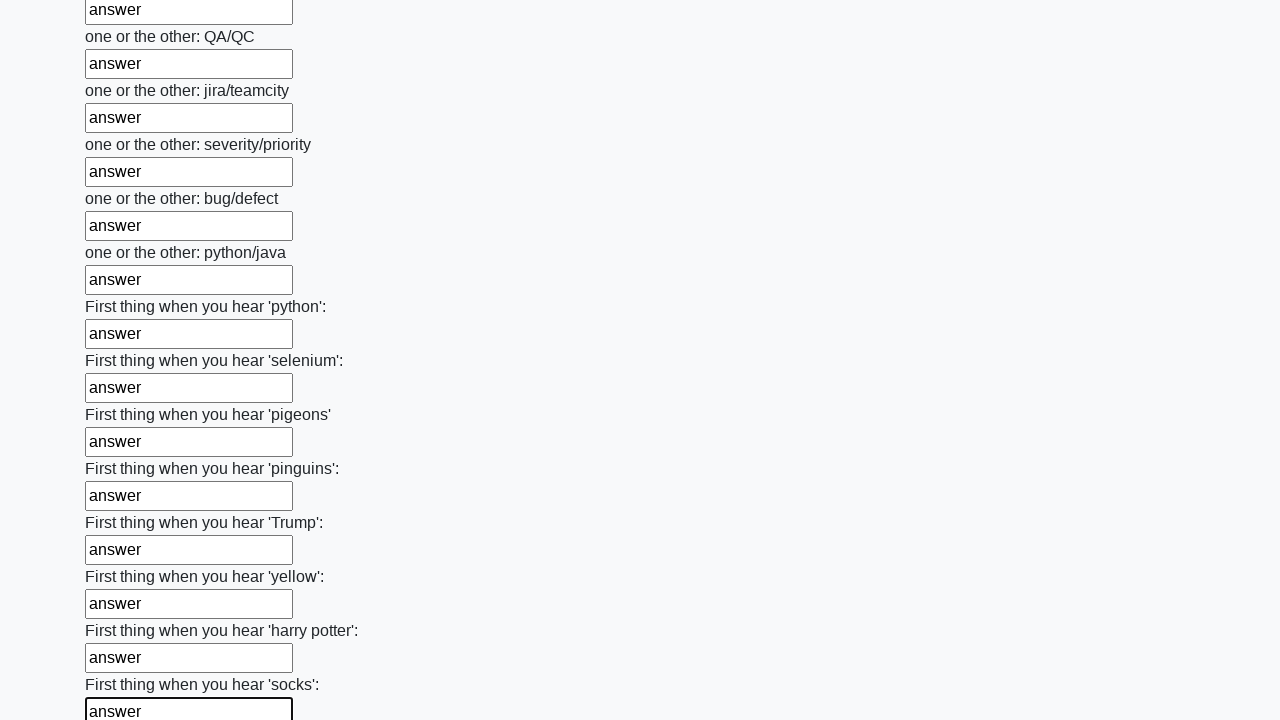

Clicked submit button to submit the form at (123, 611) on button[type='submit']
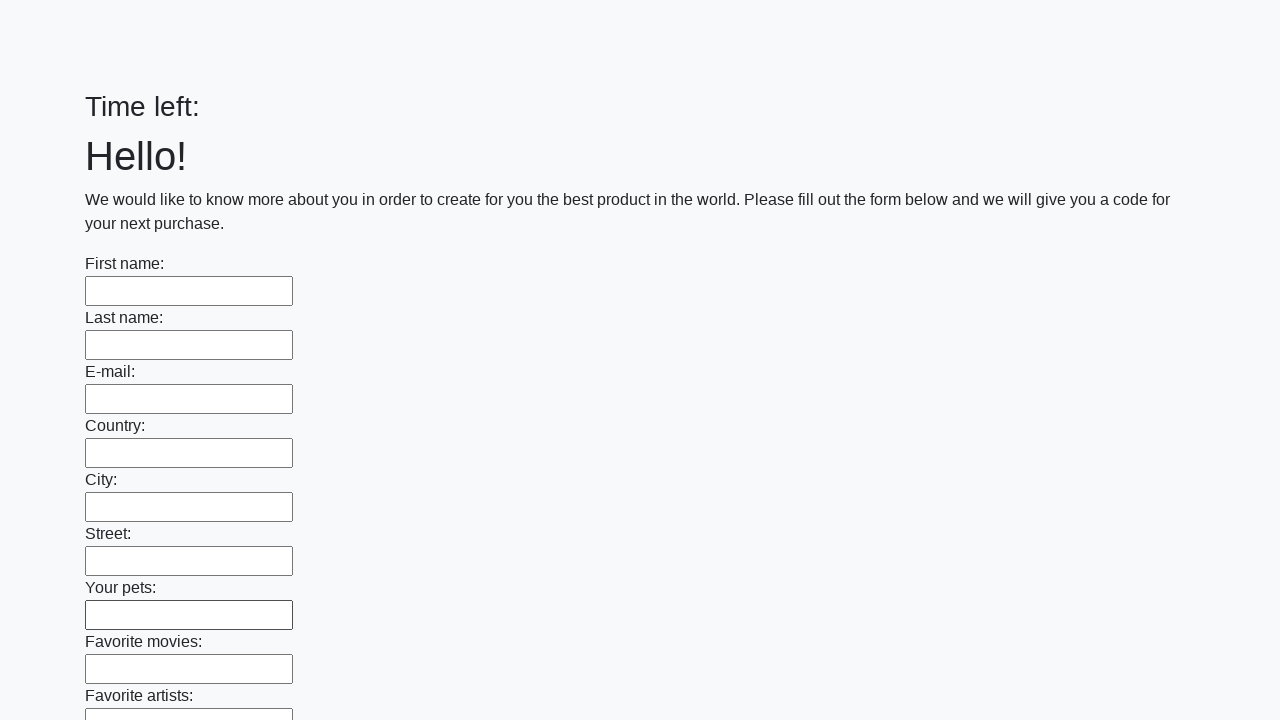

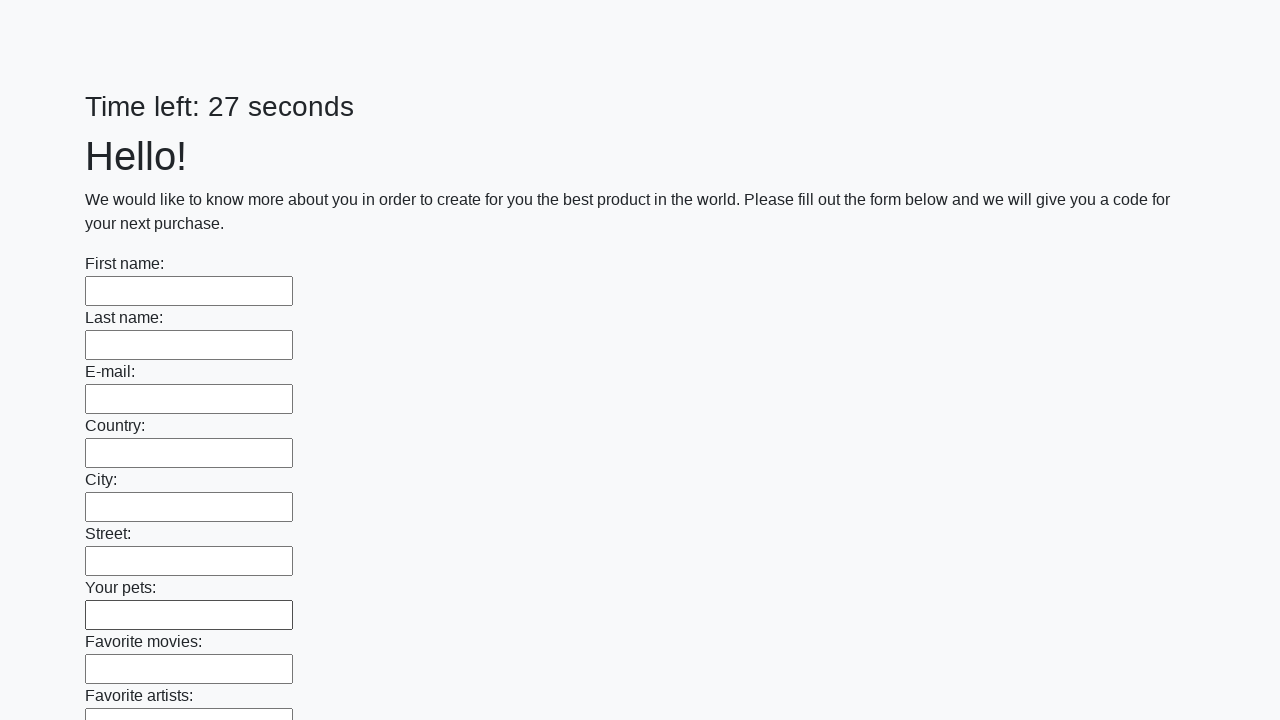